Navigates through a list of game links on the Nintendo ROMs page, clicking on each link to visit the detail page and then returning to the listing page. Repeats this for multiple items.

Starting URL: https://www.romsgames.net/roms/nintendo/

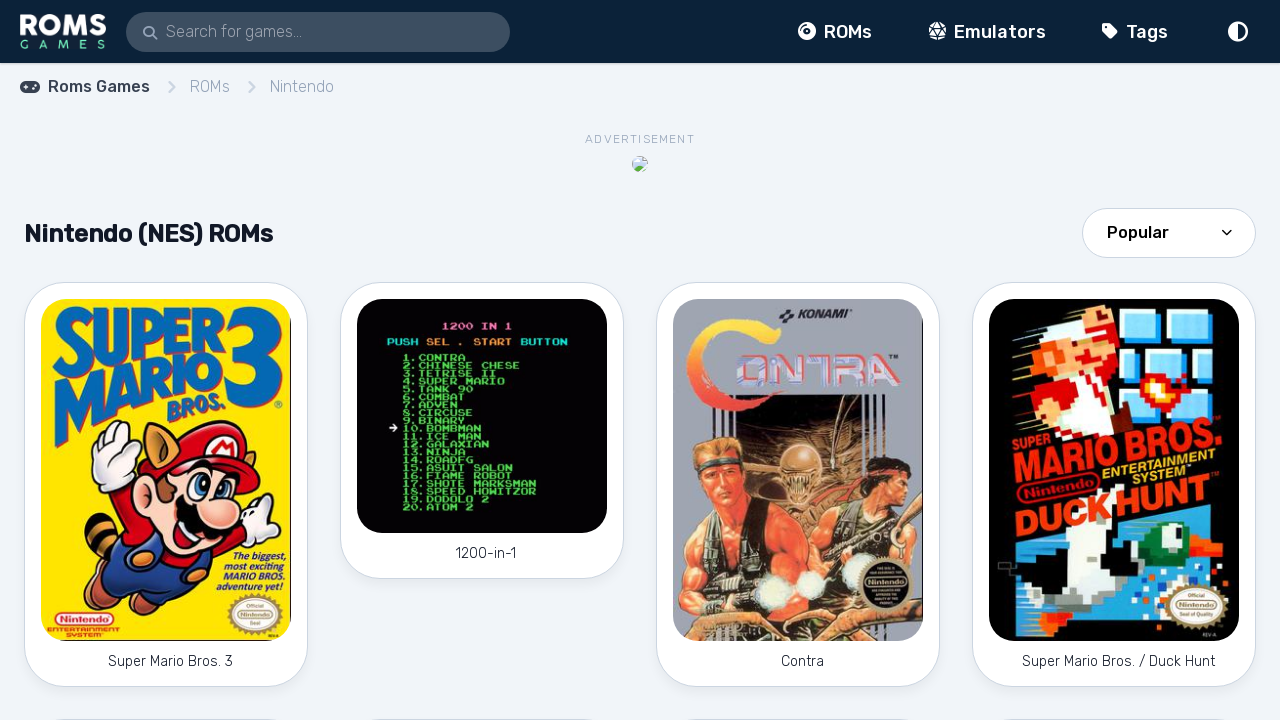

Waited for section to load on Nintendo ROMs listing page
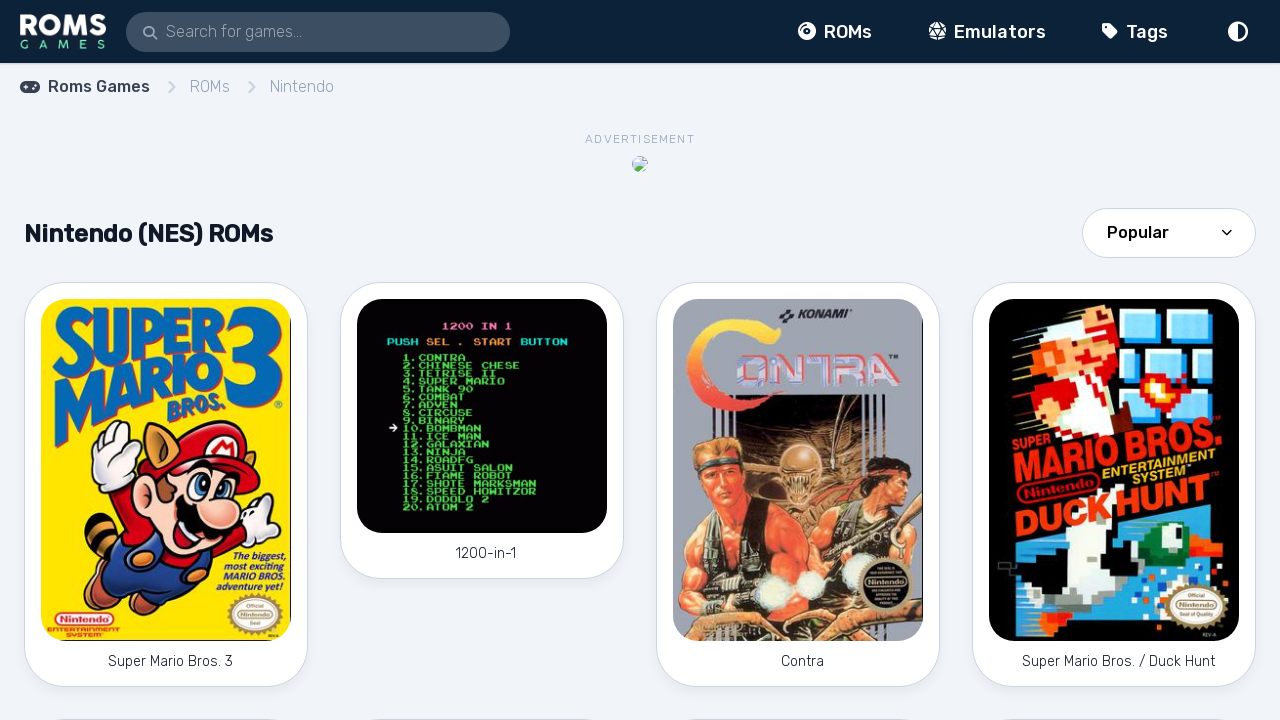

Located all game links in the section
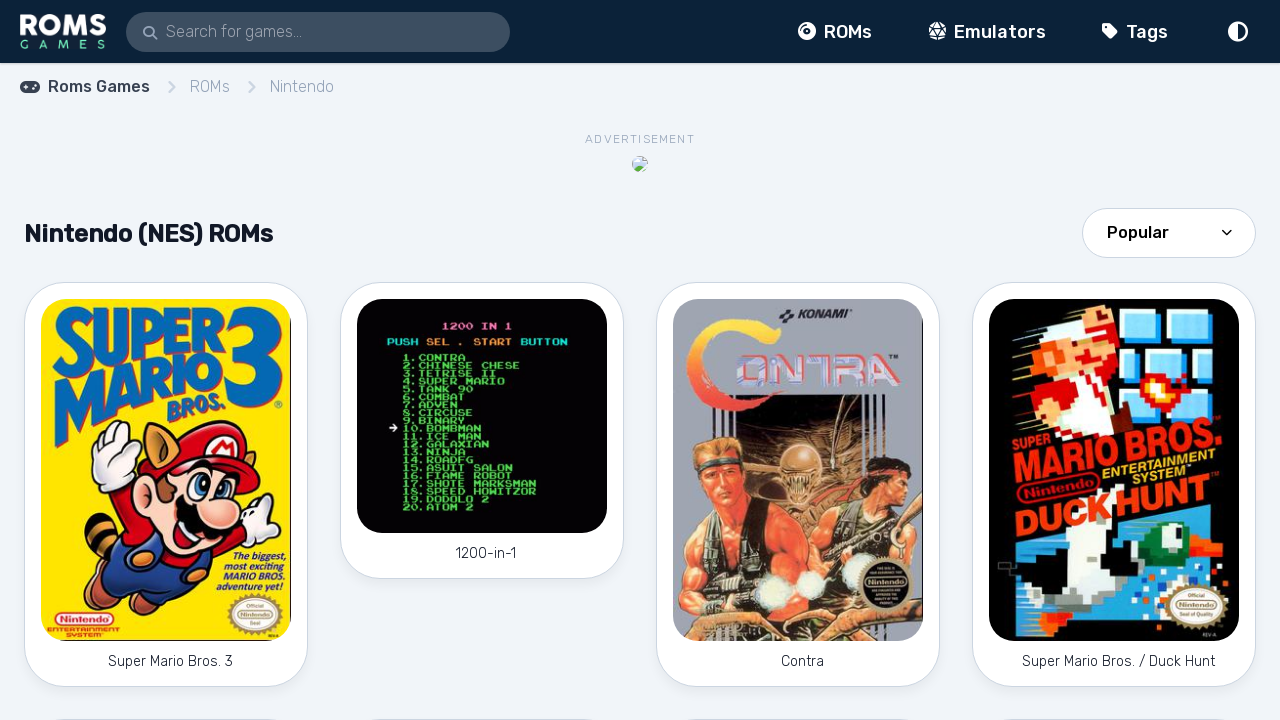

Found 110 total links in section
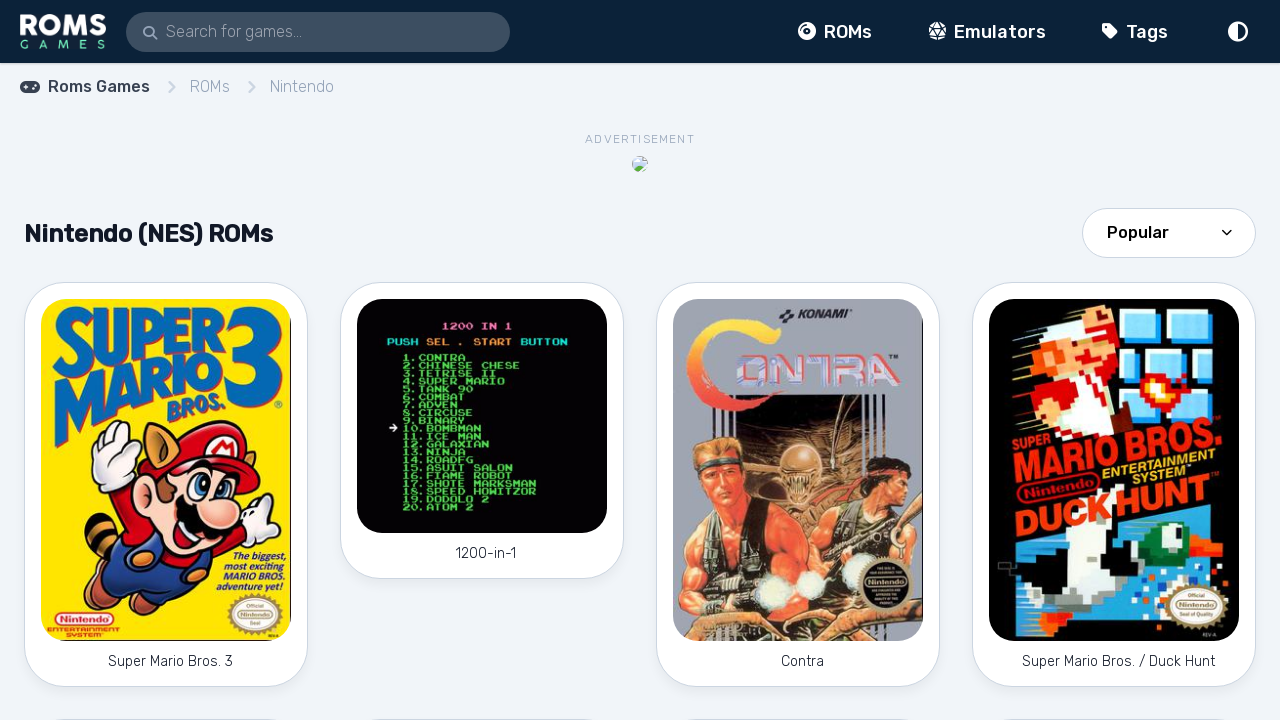

Retrieved link at index 0 with text: 
            
            
              Super Mario Bros. 3
            
          
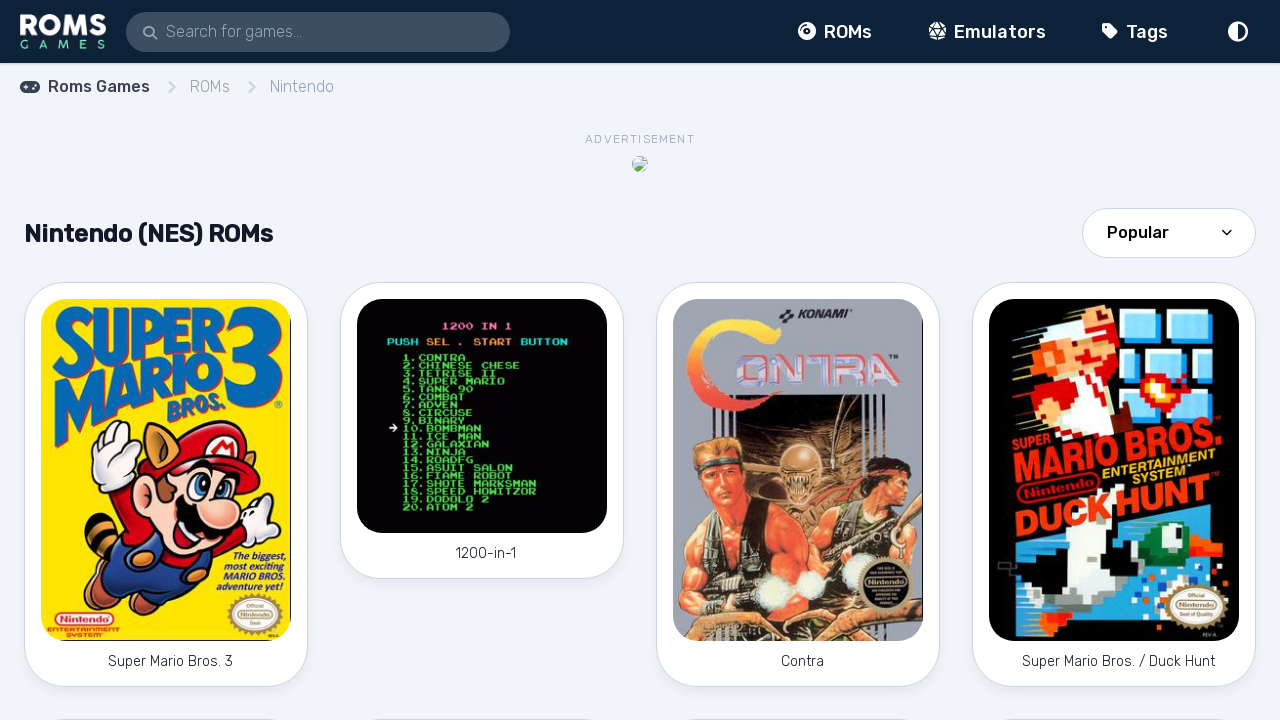

Scrolled to game link: 
            
            
              Super Mario Bros. 3
            
          
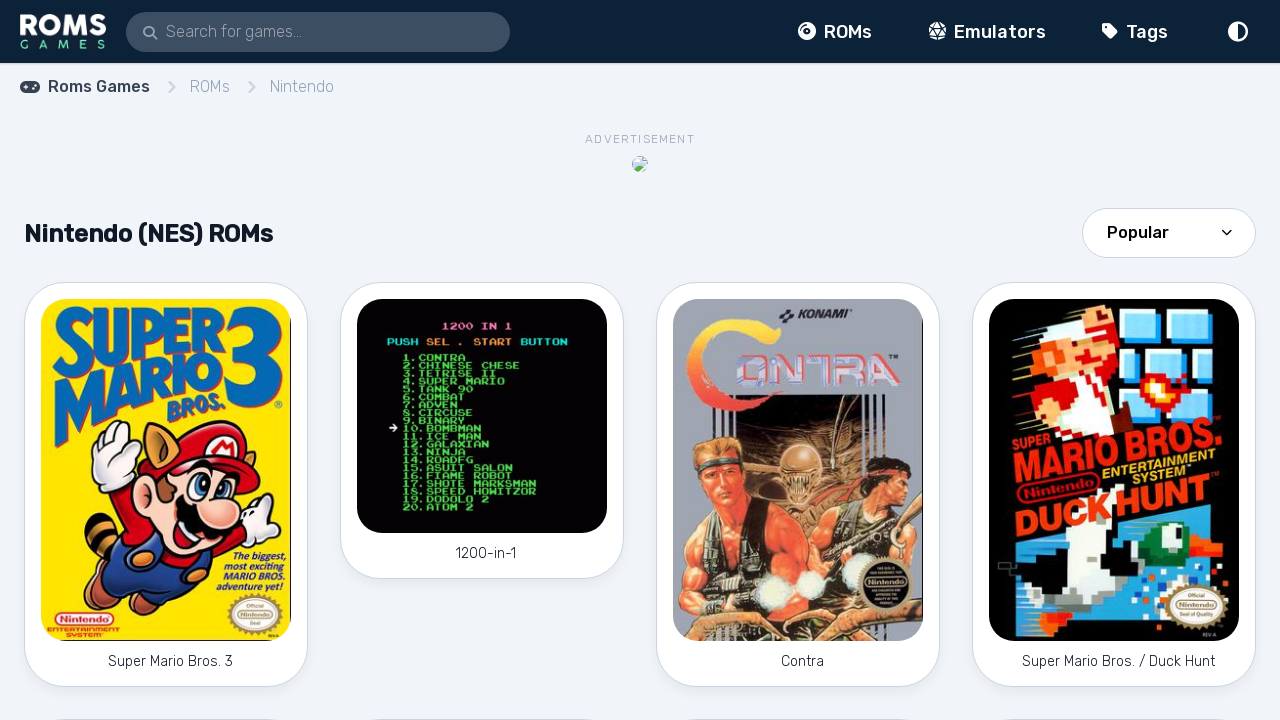

Clicked on game link: 
            
            
              Super Mario Bros. 3
            
           at (166, 485) on section >> a >> nth=0
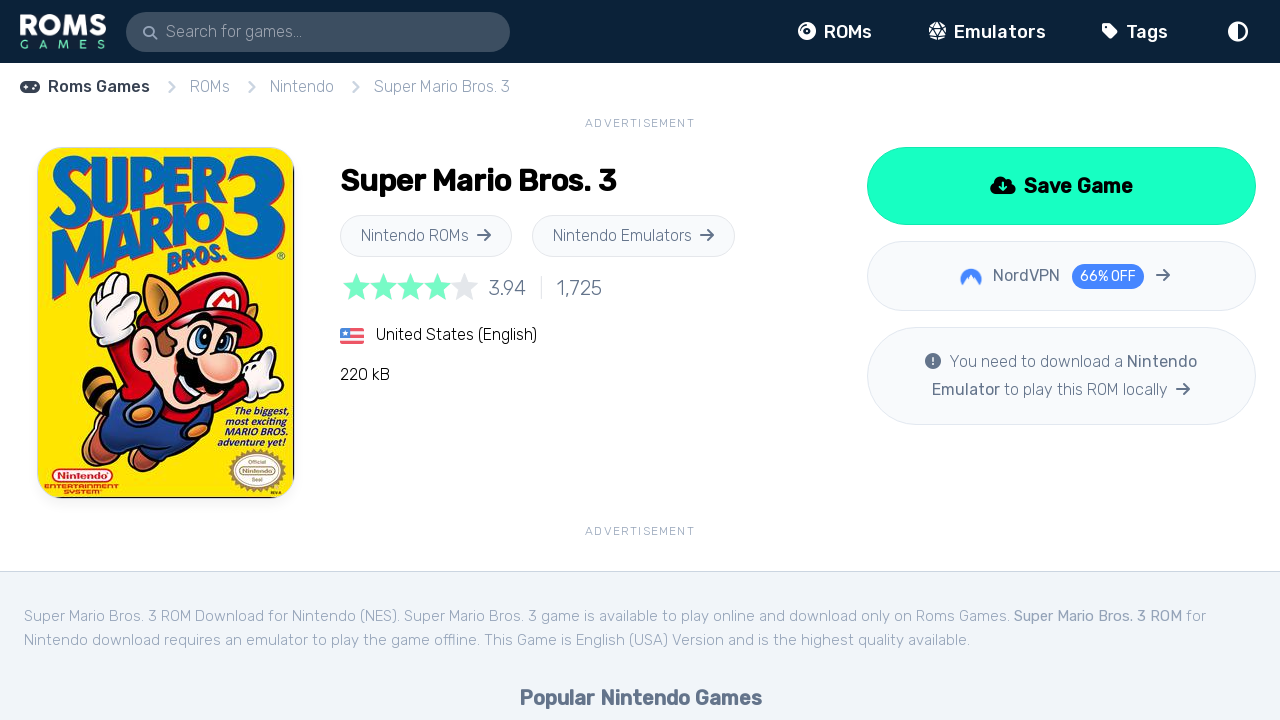

Game detail page loaded for: 
            
            
              Super Mario Bros. 3
            
          
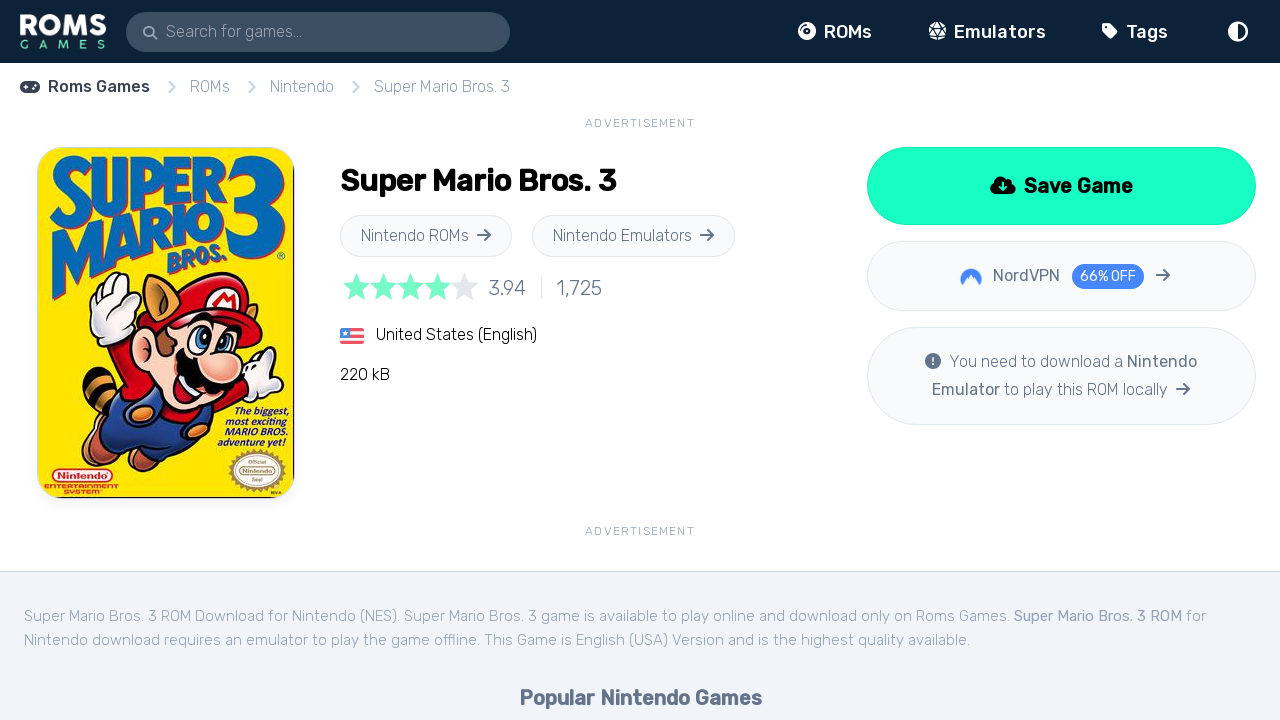

Navigated back to Nintendo ROMs listing page
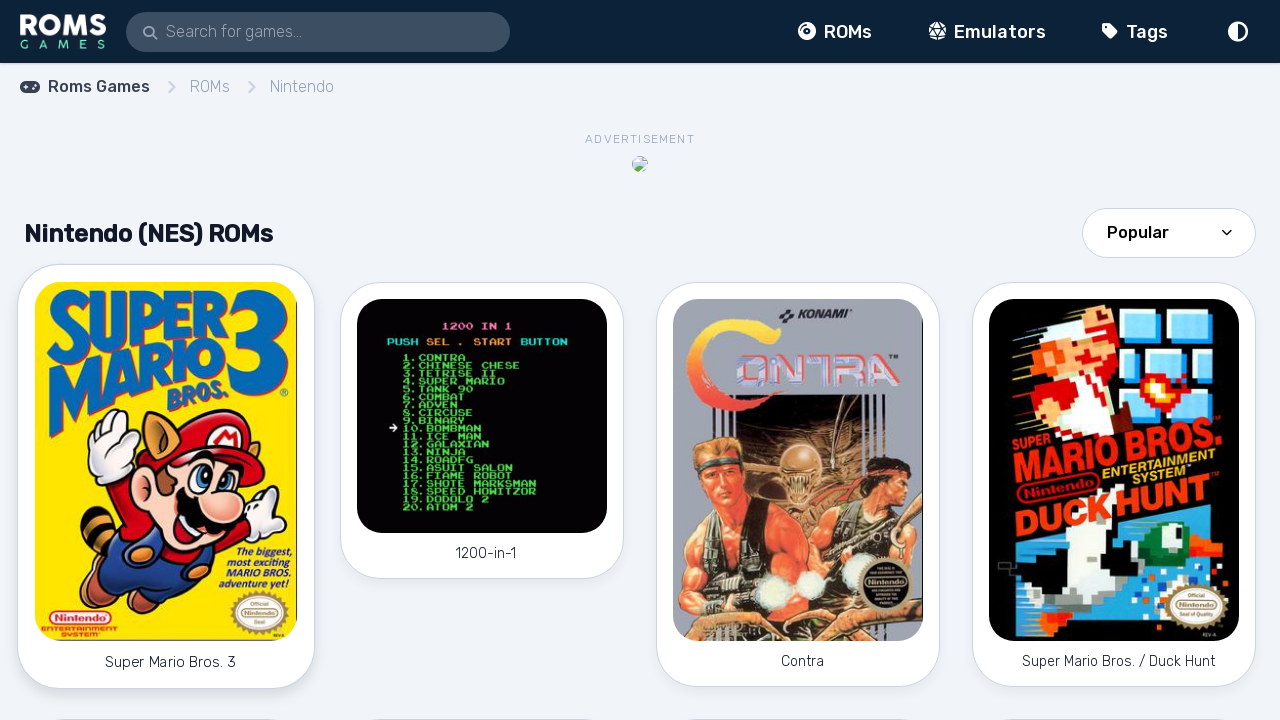

Listing page reloaded and ready
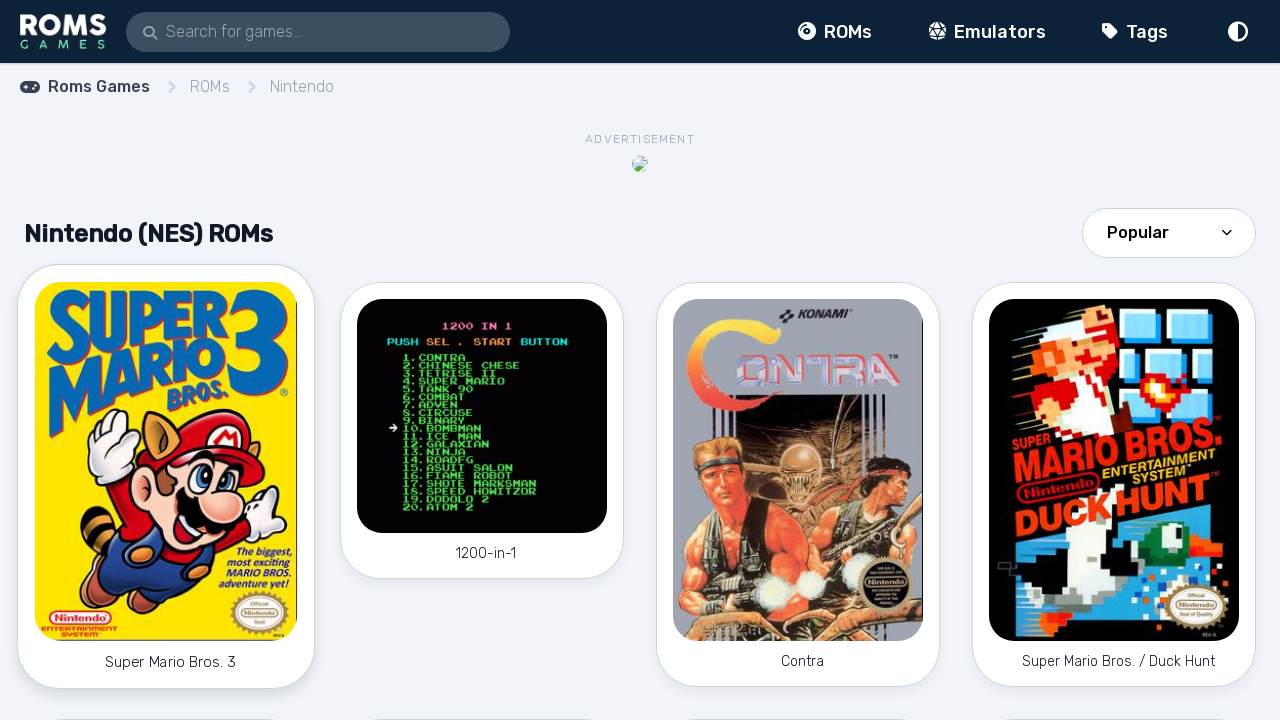

Waited for section to load on Nintendo ROMs listing page
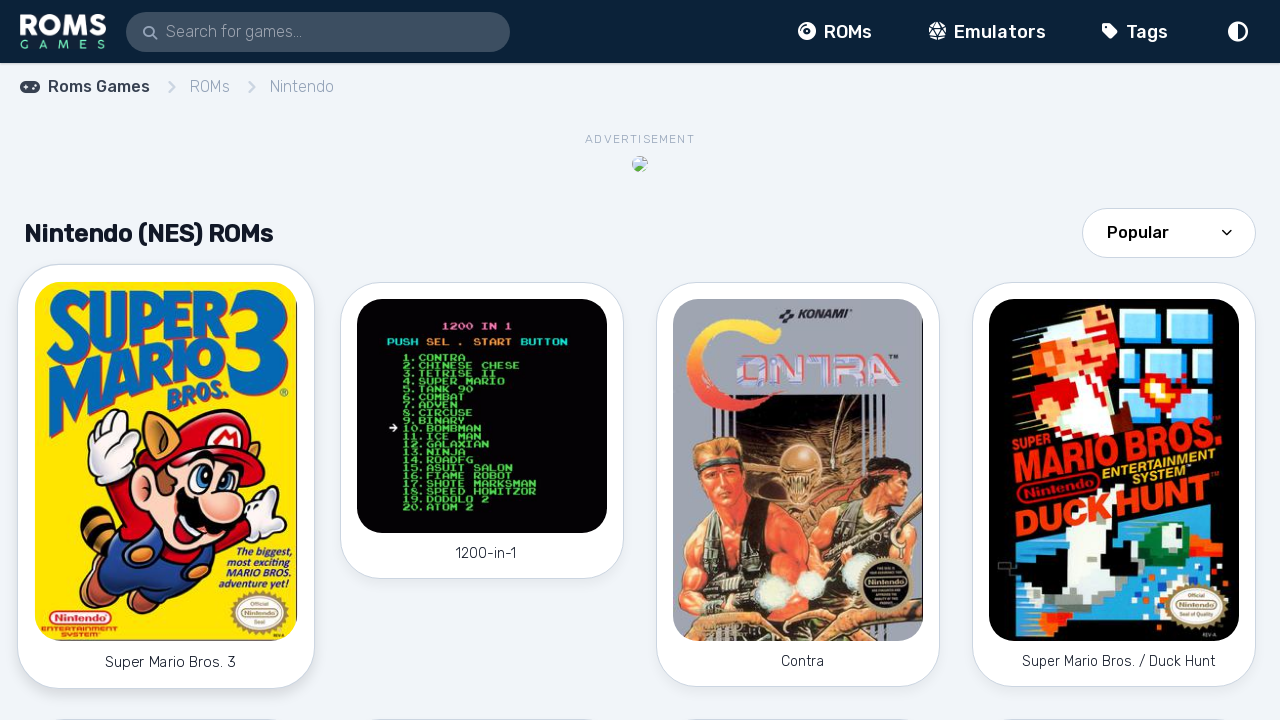

Located all game links in the section
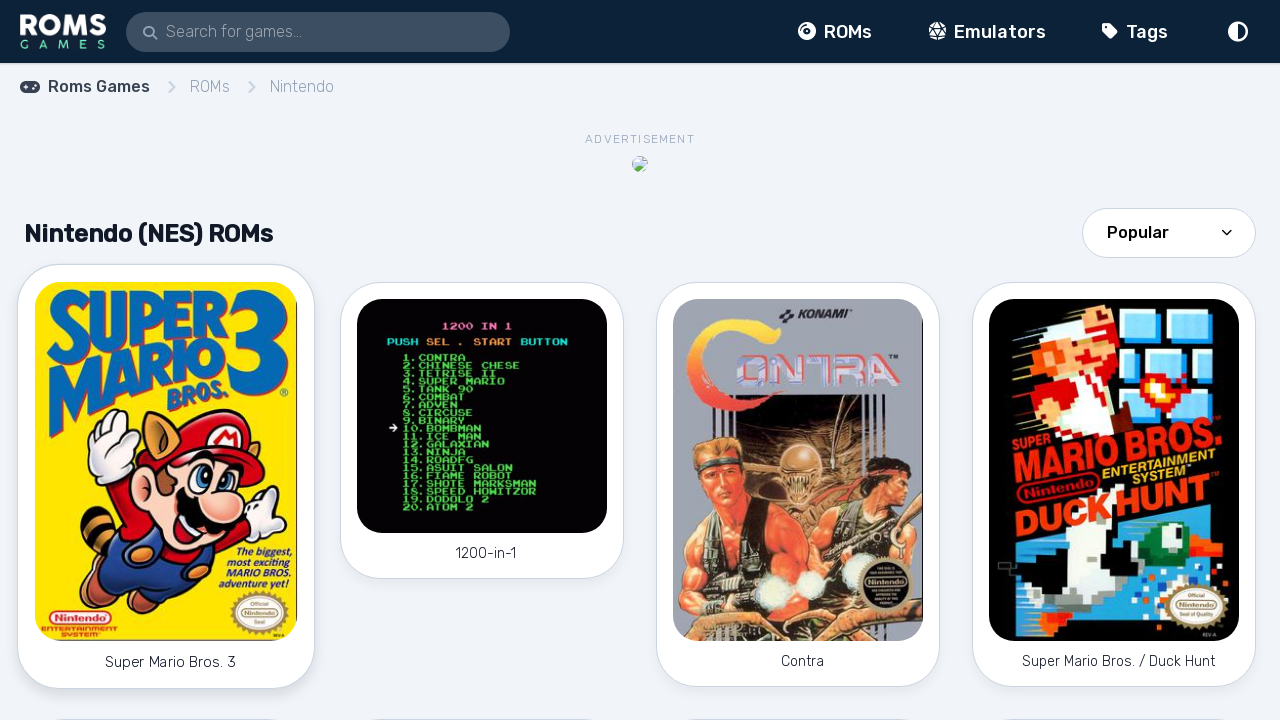

Found 110 total links in section
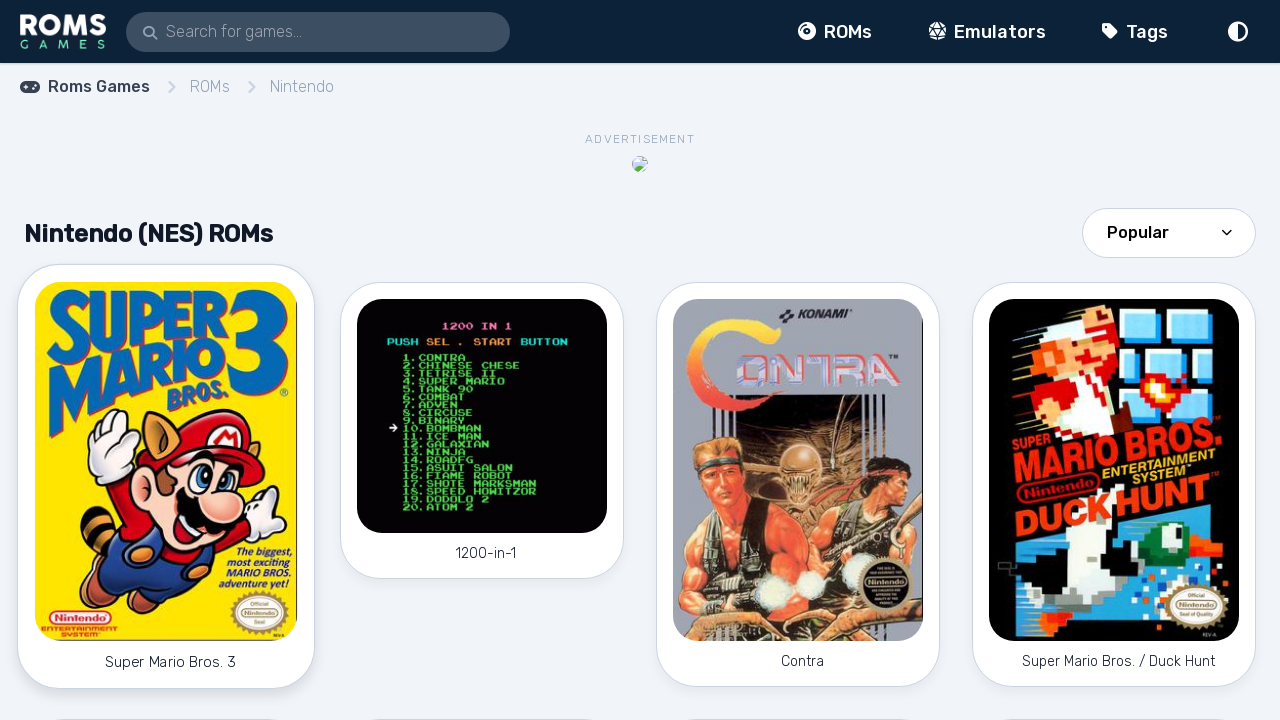

Retrieved link at index 1 with text: 
            
            
              1200-in-1
            
          
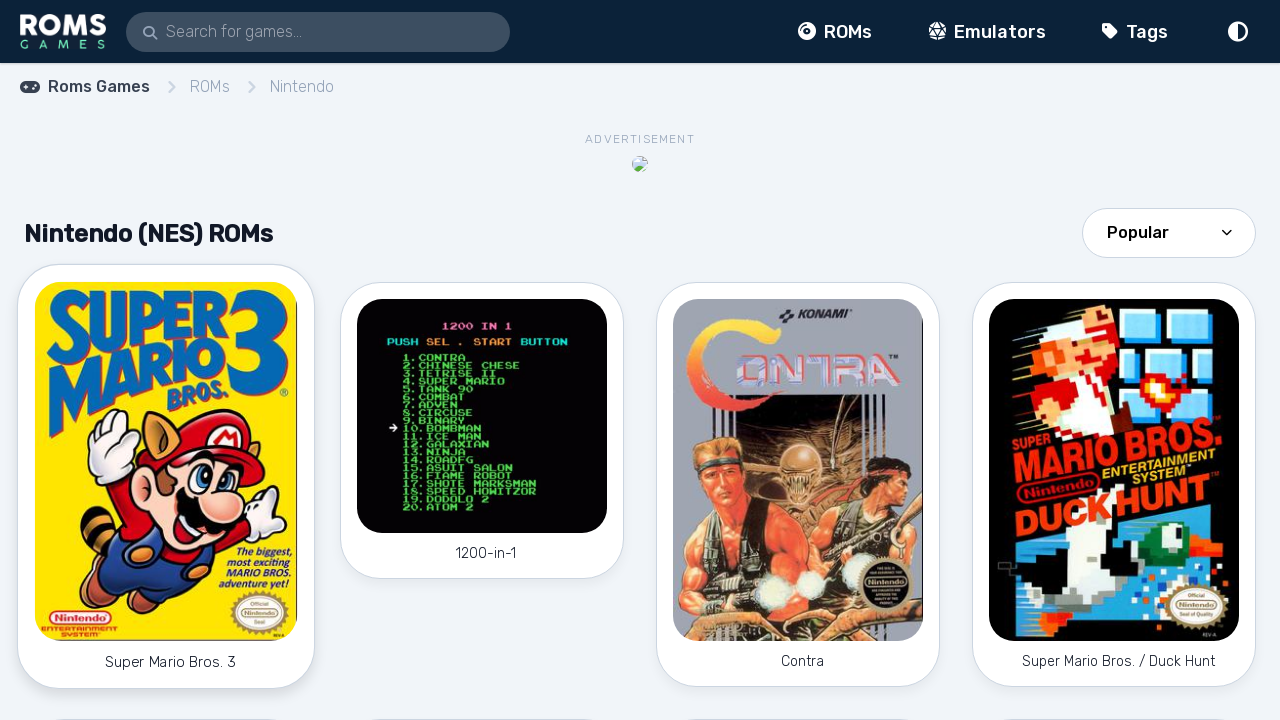

Scrolled to game link: 
            
            
              1200-in-1
            
          
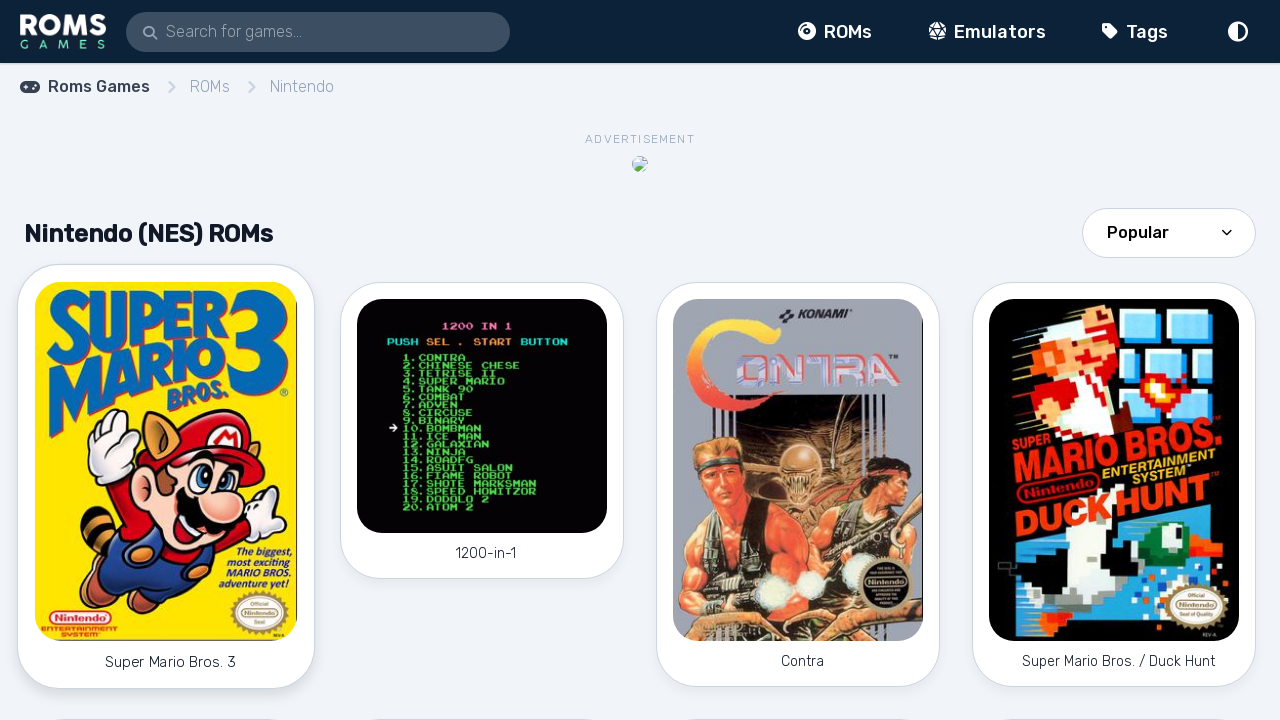

Clicked on game link: 
            
            
              1200-in-1
            
           at (482, 431) on section >> a >> nth=1
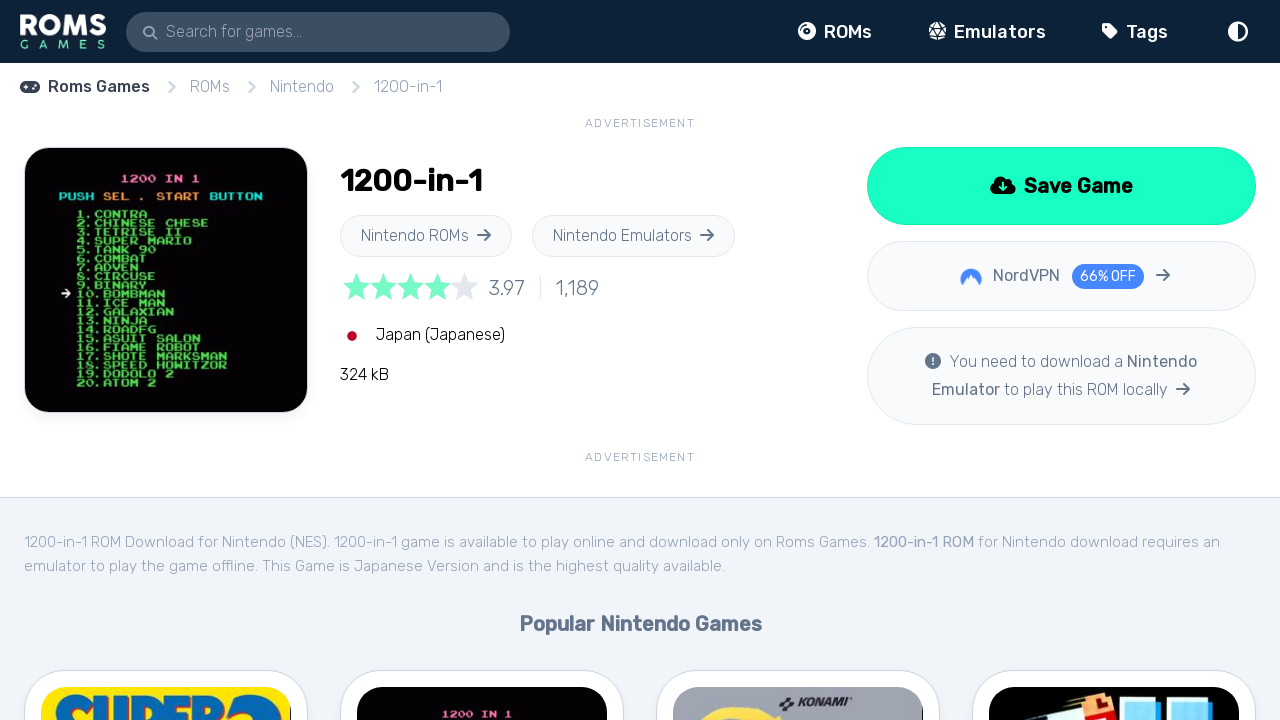

Game detail page loaded for: 
            
            
              1200-in-1
            
          
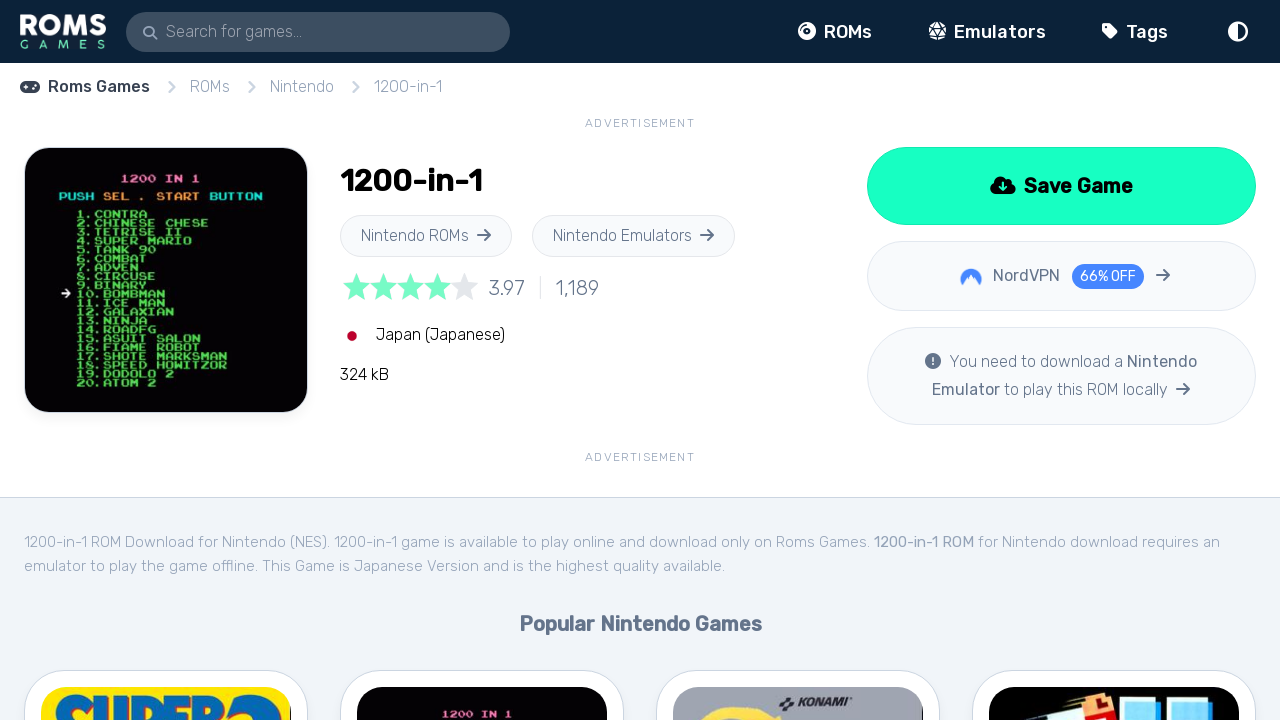

Navigated back to Nintendo ROMs listing page
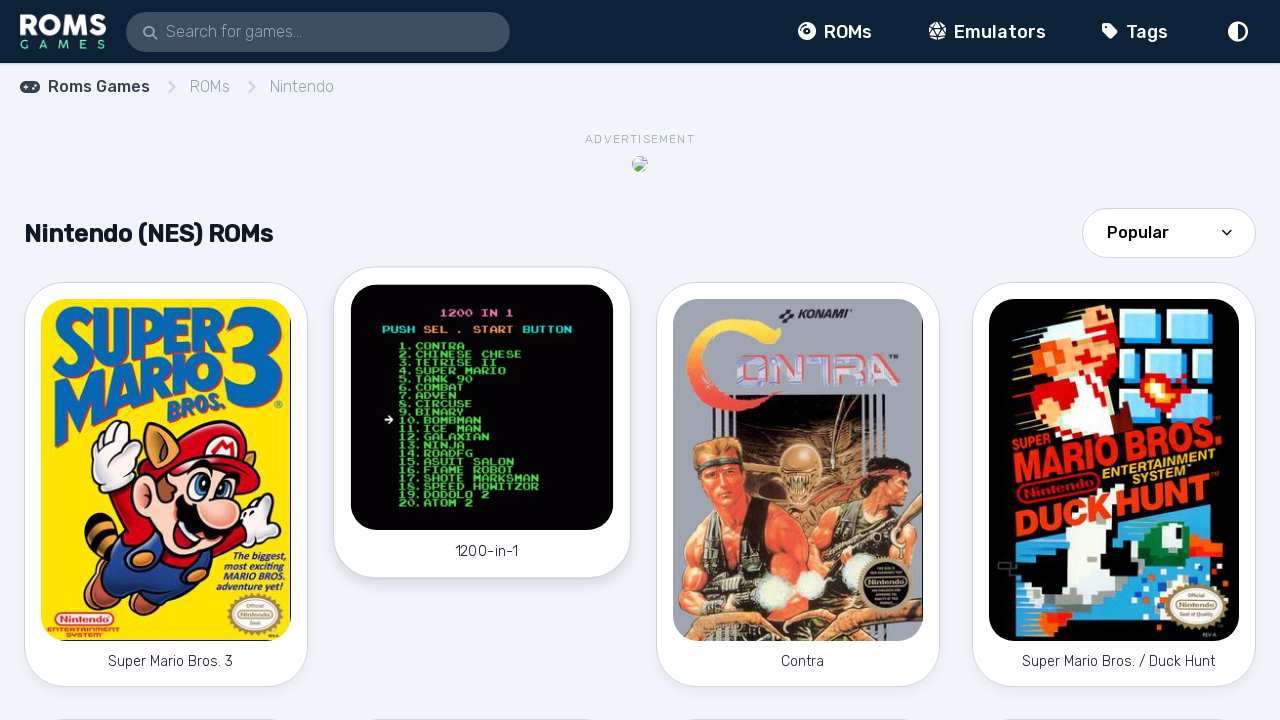

Listing page reloaded and ready
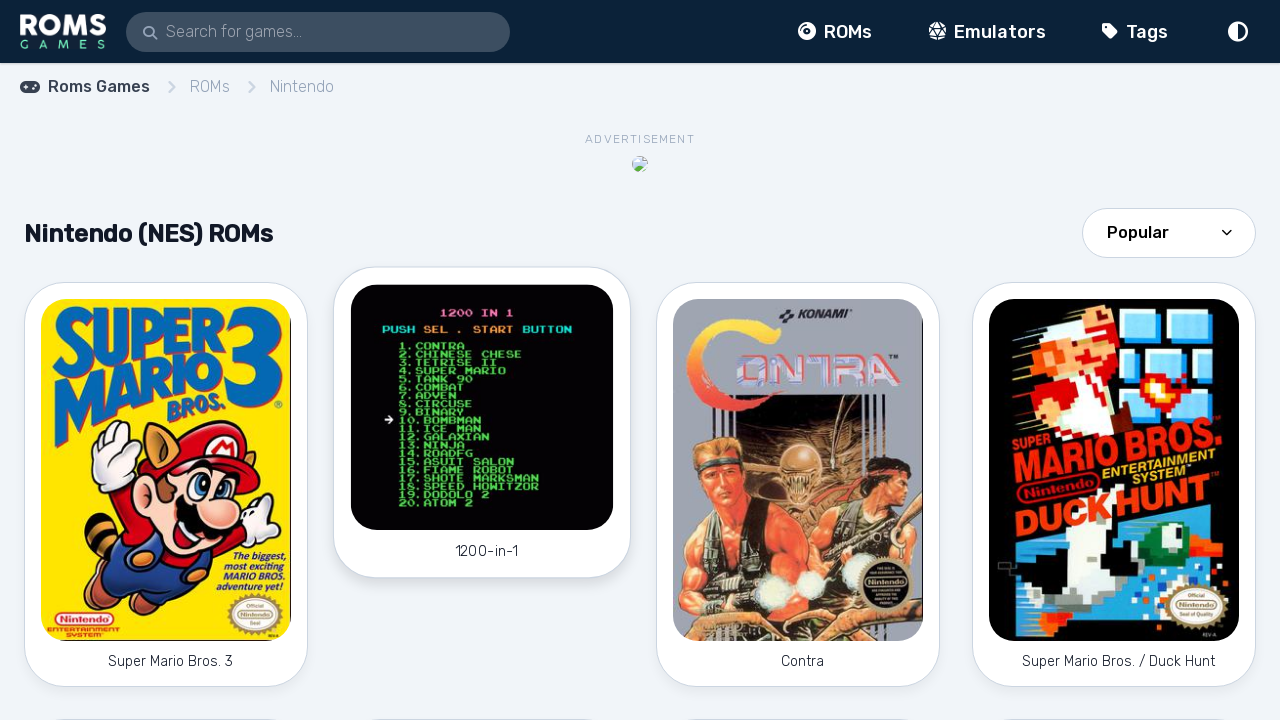

Waited for section to load on Nintendo ROMs listing page
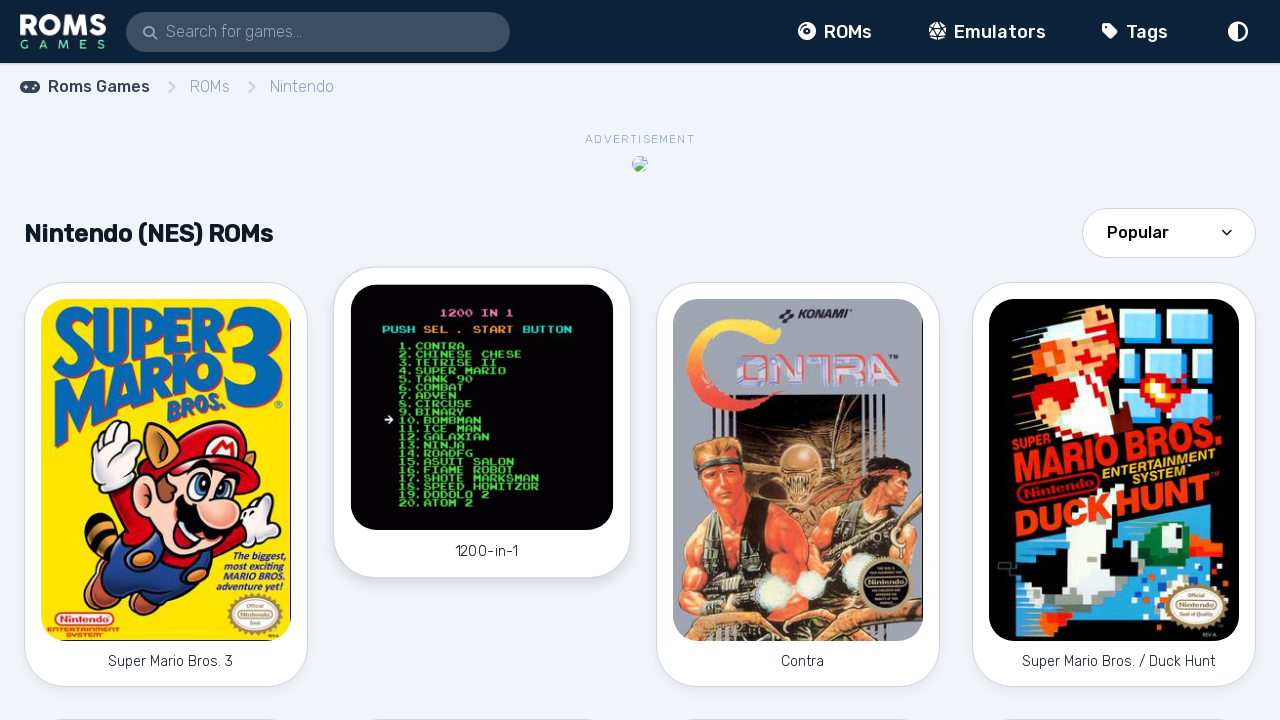

Located all game links in the section
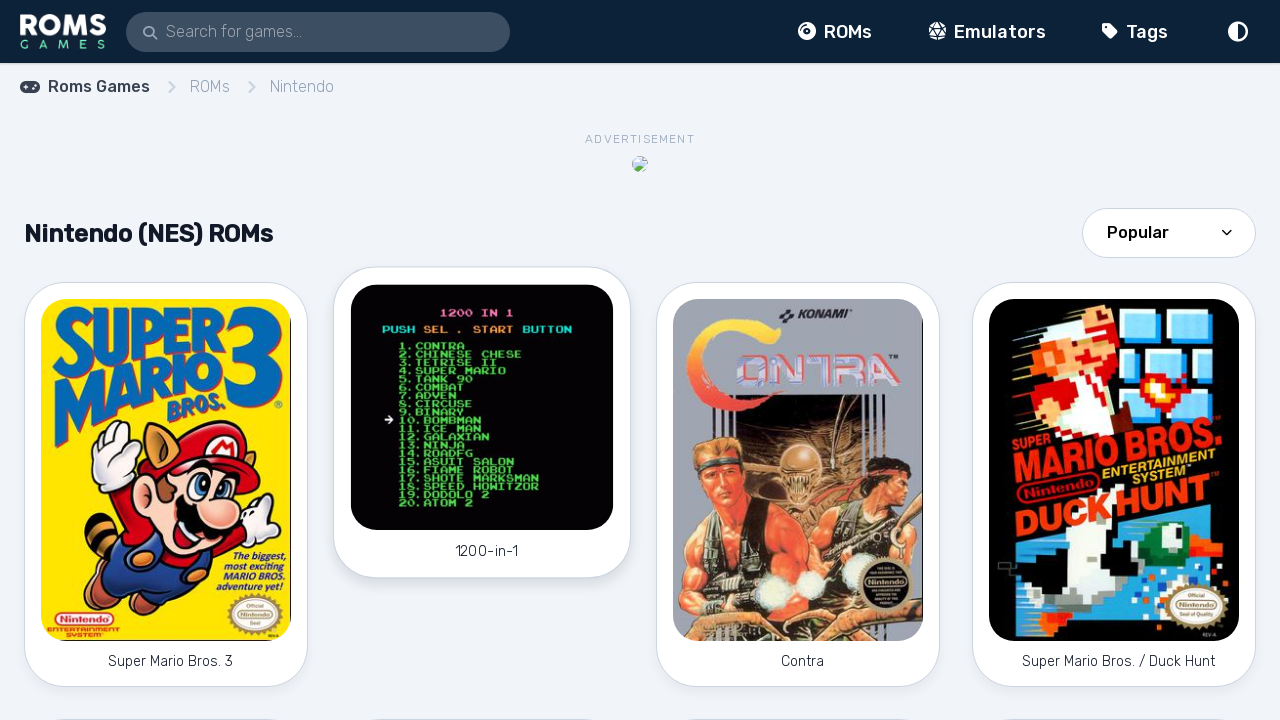

Found 110 total links in section
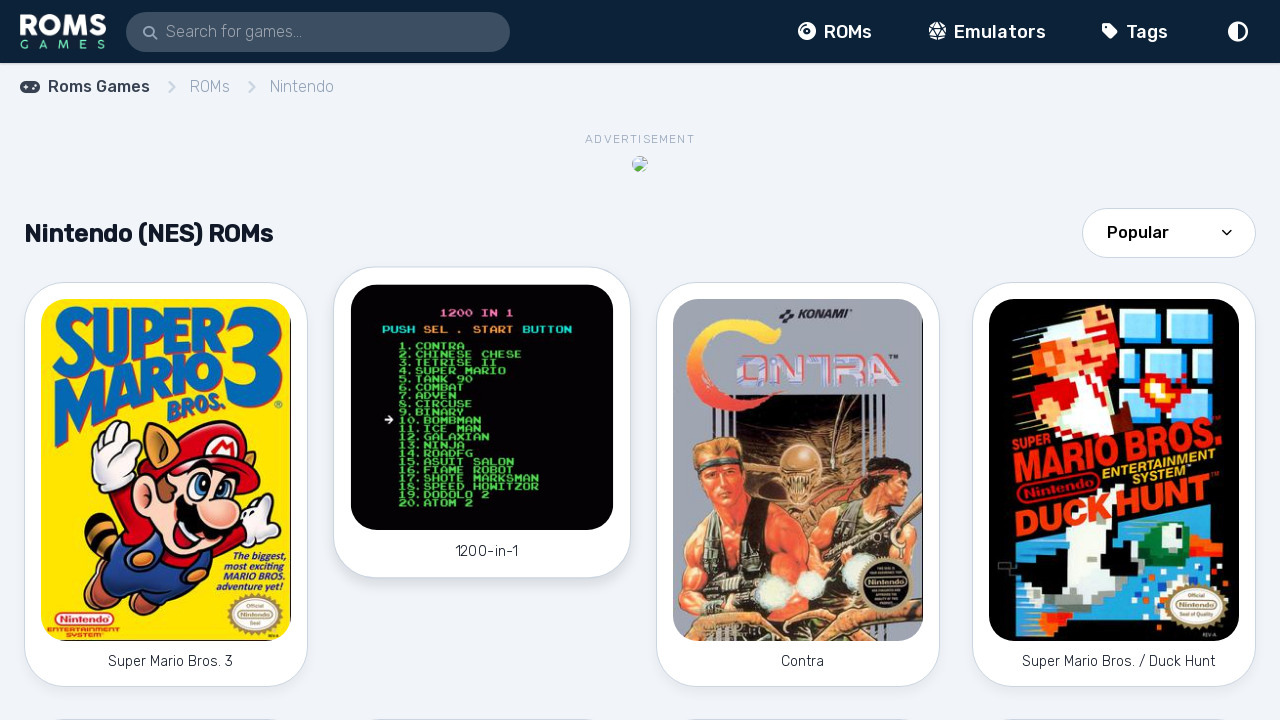

Retrieved link at index 2 with text: 
            
            
              Contra
            
          
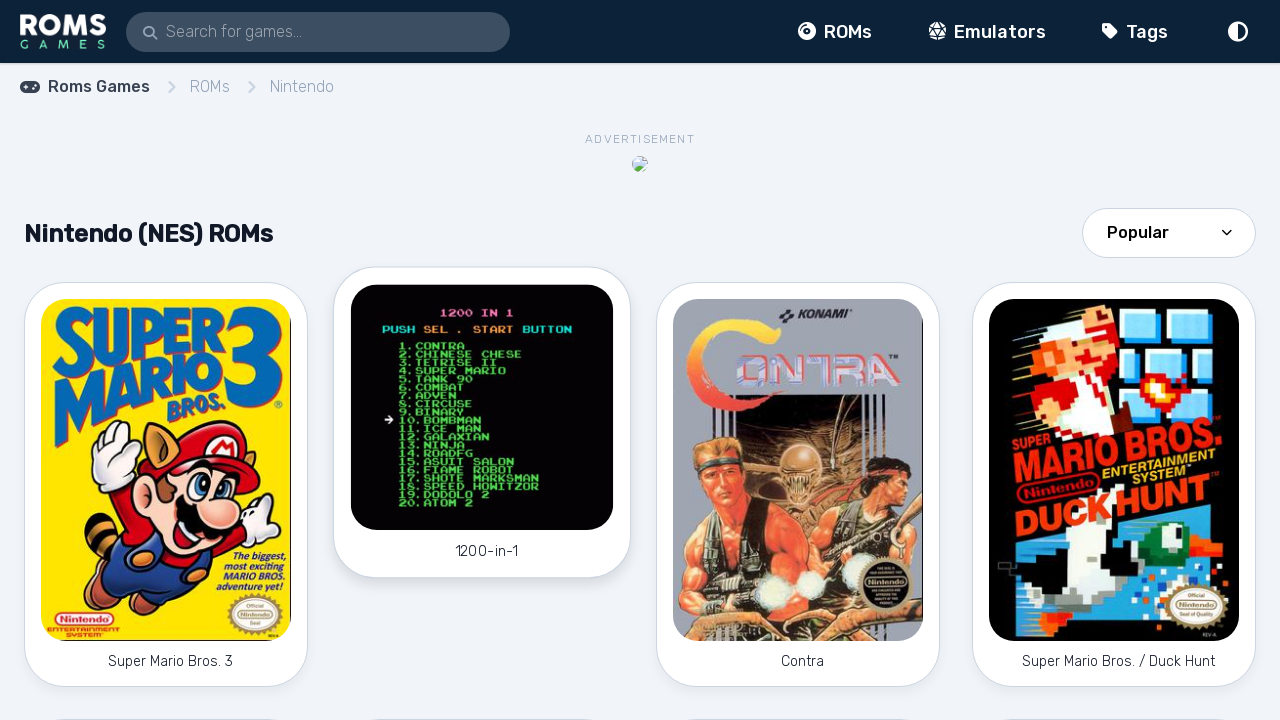

Scrolled to game link: 
            
            
              Contra
            
          
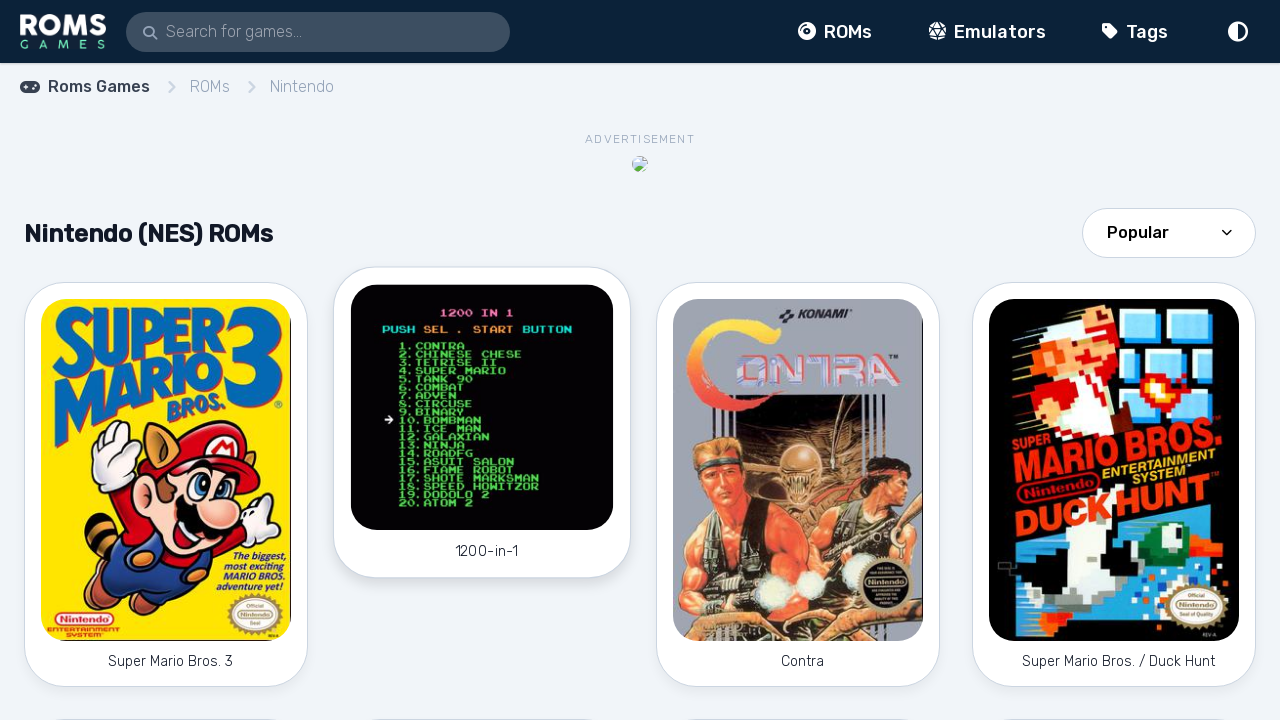

Clicked on game link: 
            
            
              Contra
            
           at (798, 485) on section >> a >> nth=2
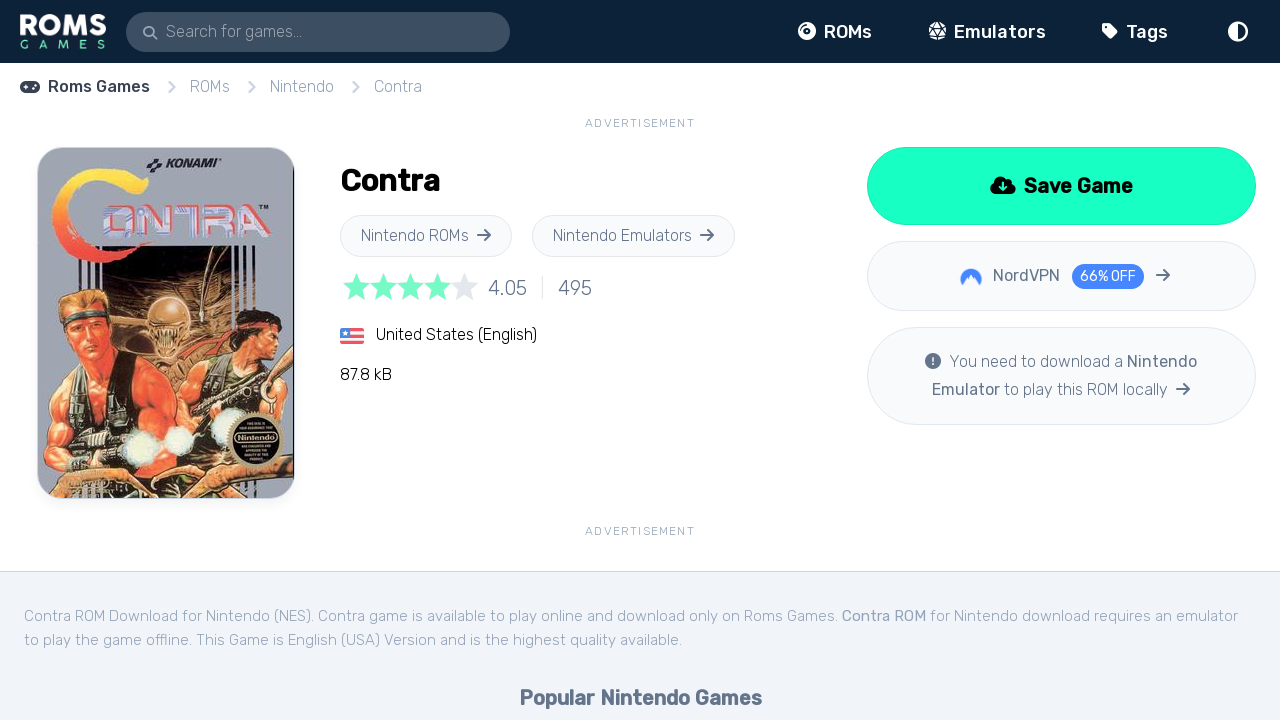

Game detail page loaded for: 
            
            
              Contra
            
          
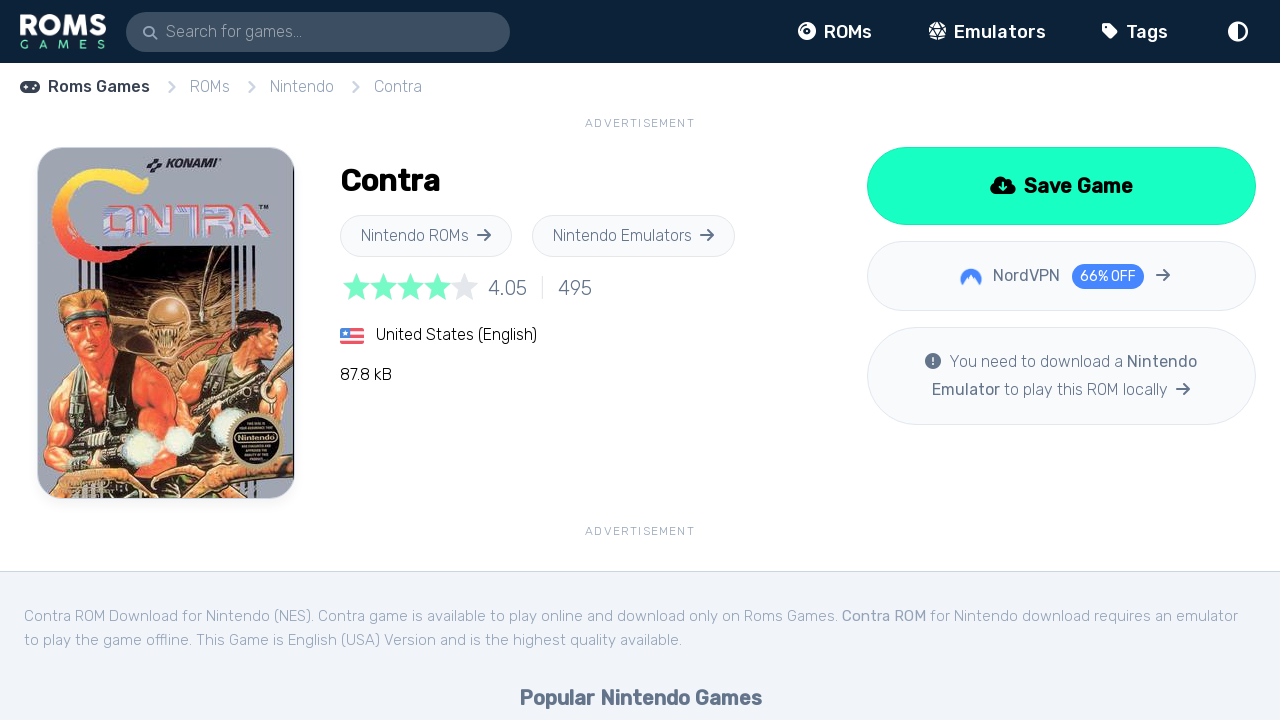

Navigated back to Nintendo ROMs listing page
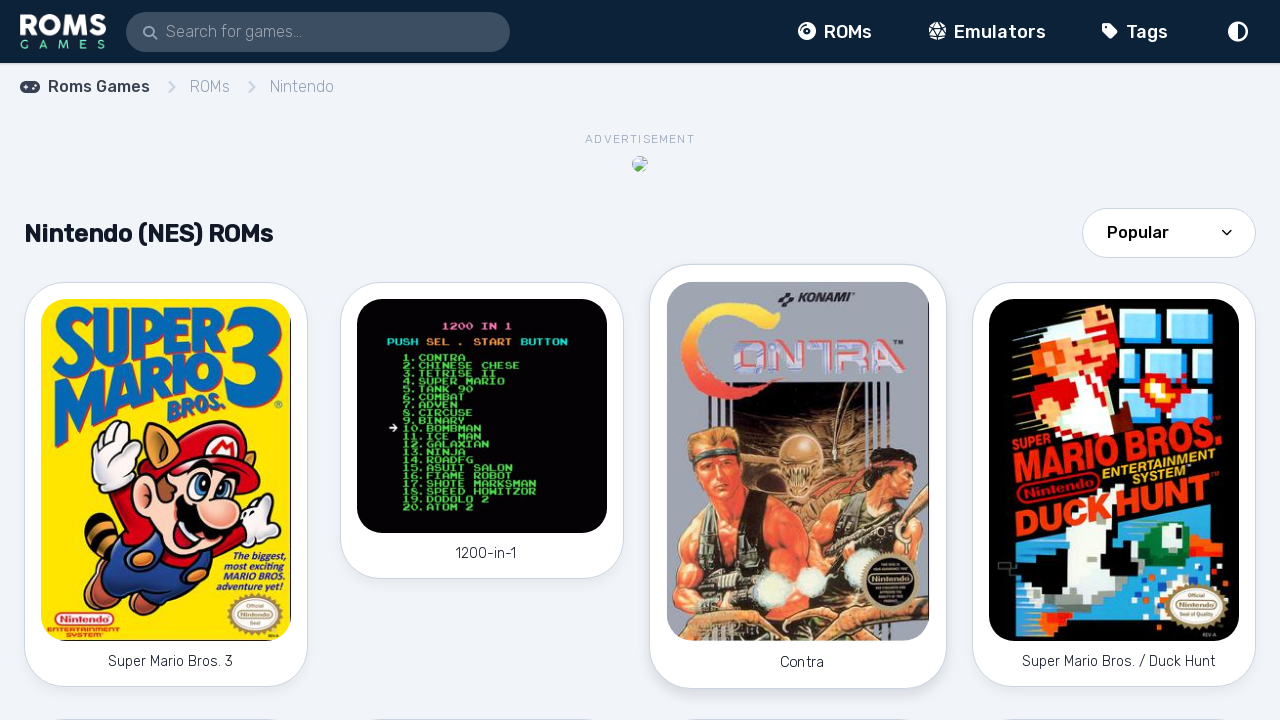

Listing page reloaded and ready
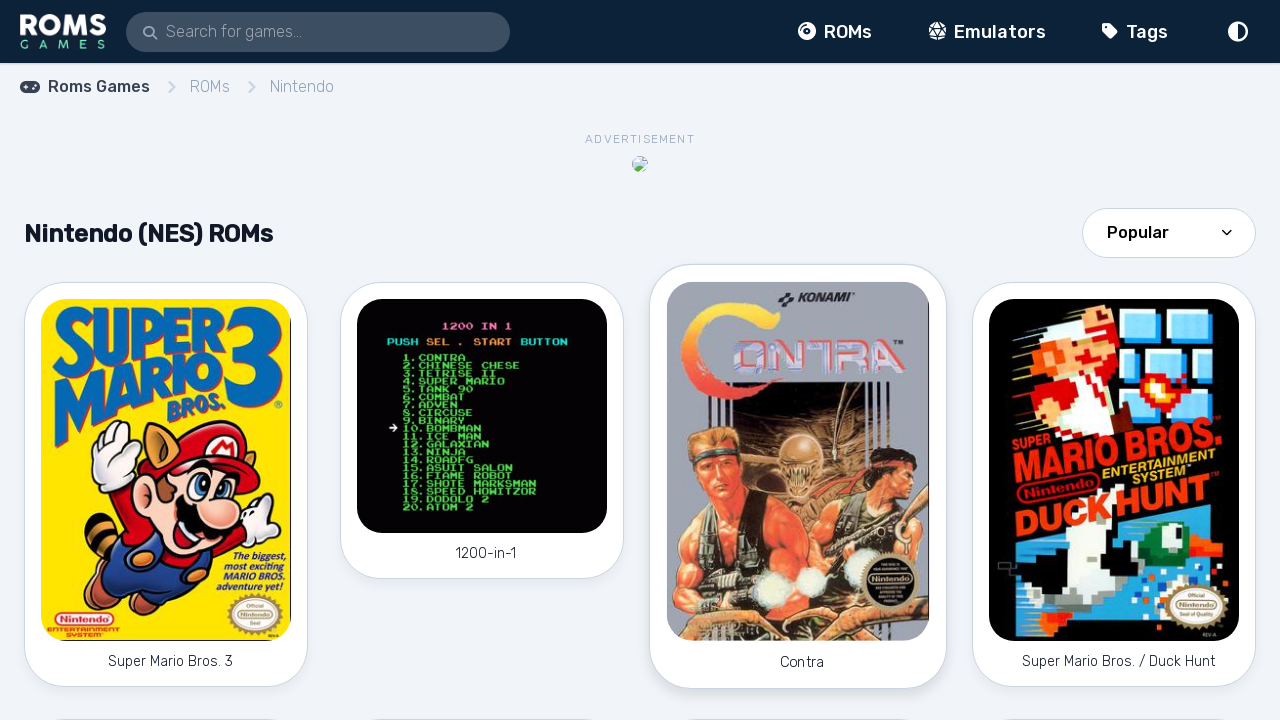

Waited for section to load on Nintendo ROMs listing page
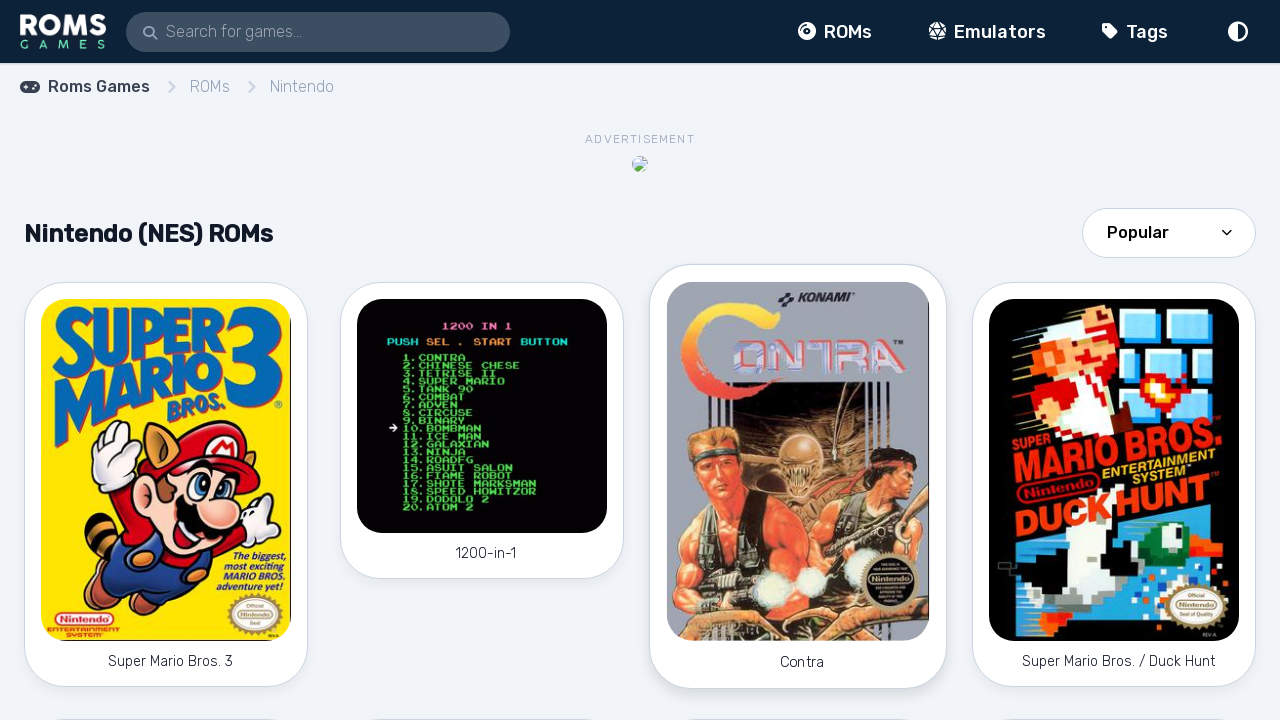

Located all game links in the section
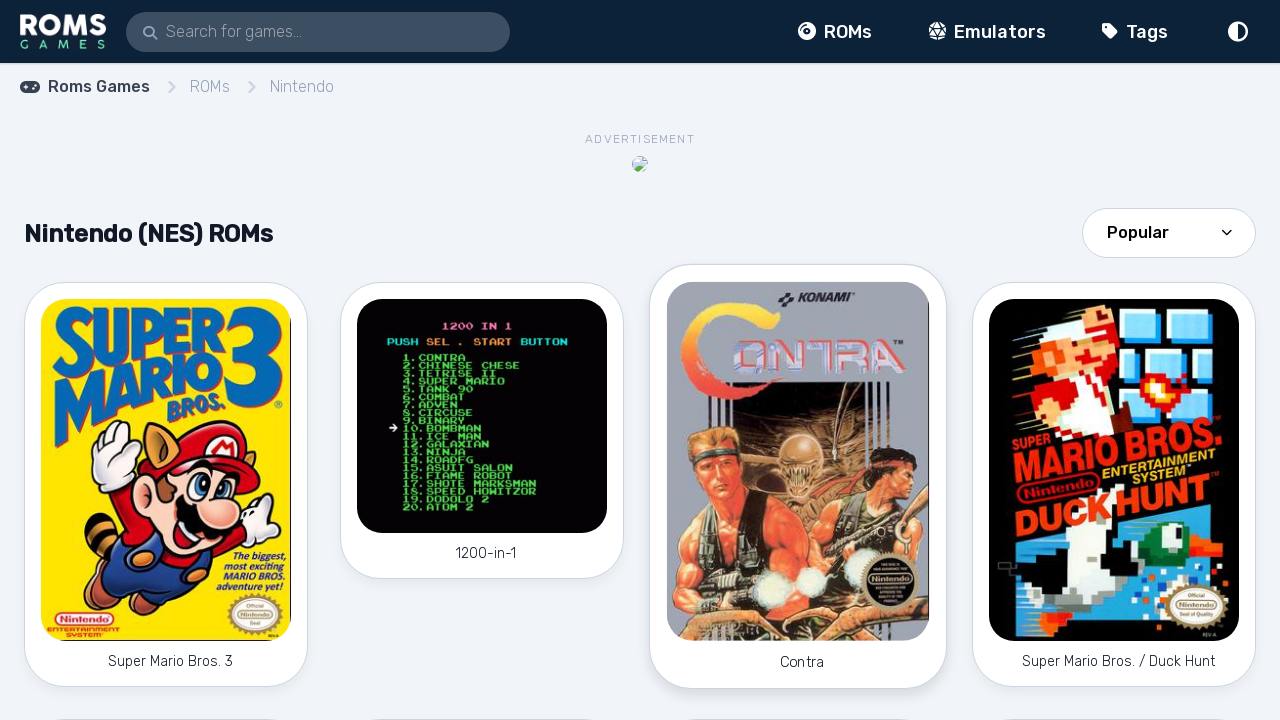

Found 110 total links in section
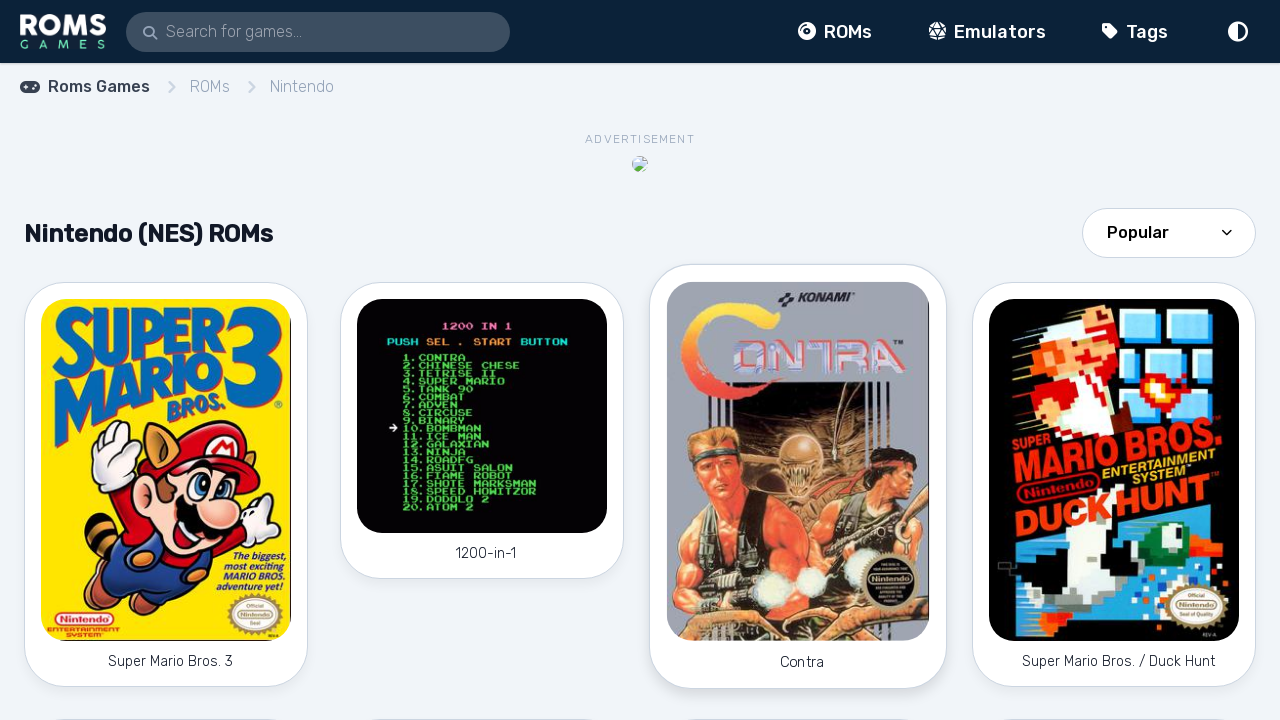

Retrieved link at index 3 with text: 
            
            
              Super Mario Bros. / Duck Hunt
            
          
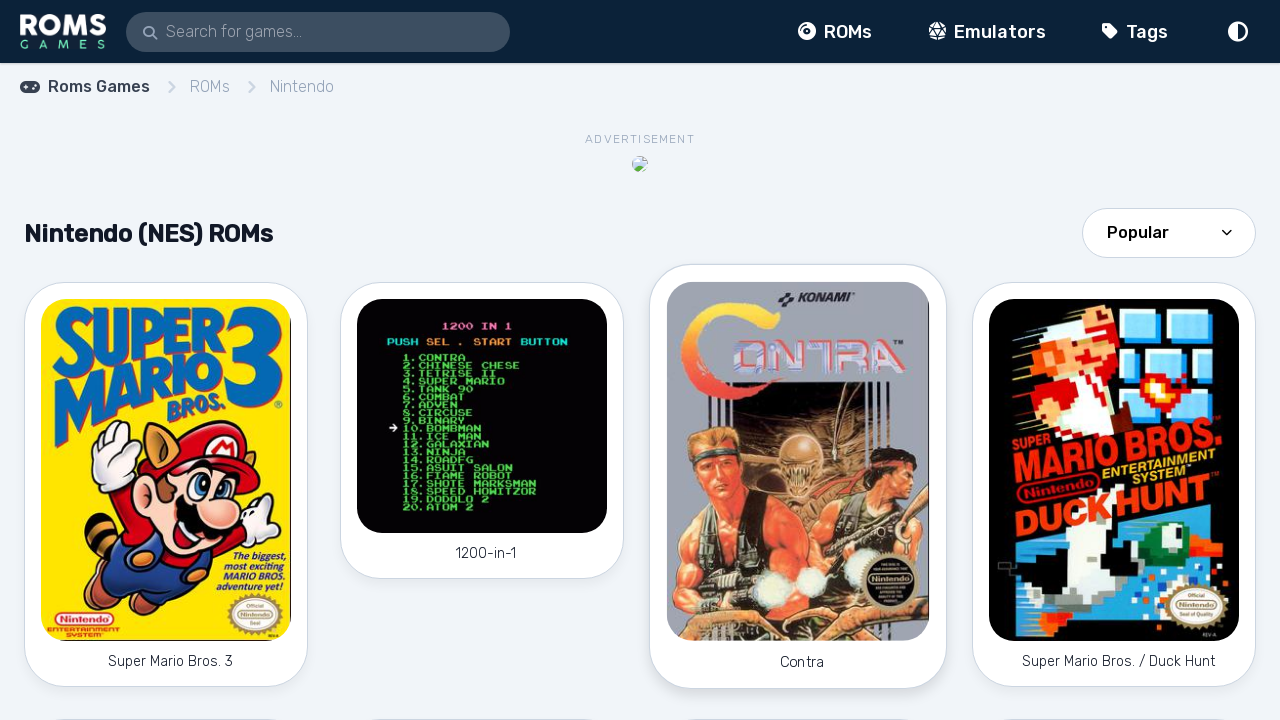

Scrolled to game link: 
            
            
              Super Mario Bros. / Duck Hunt
            
          
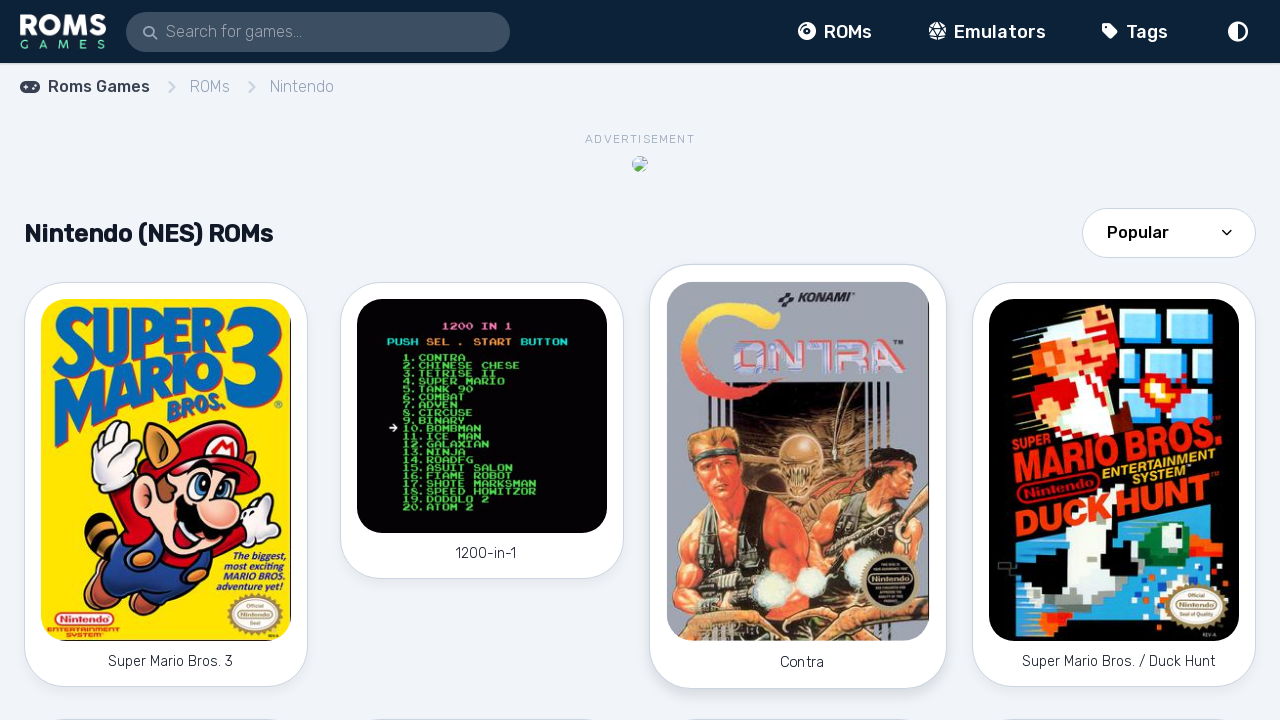

Clicked on game link: 
            
            
              Super Mario Bros. / Duck Hunt
            
           at (1114, 485) on section >> a >> nth=3
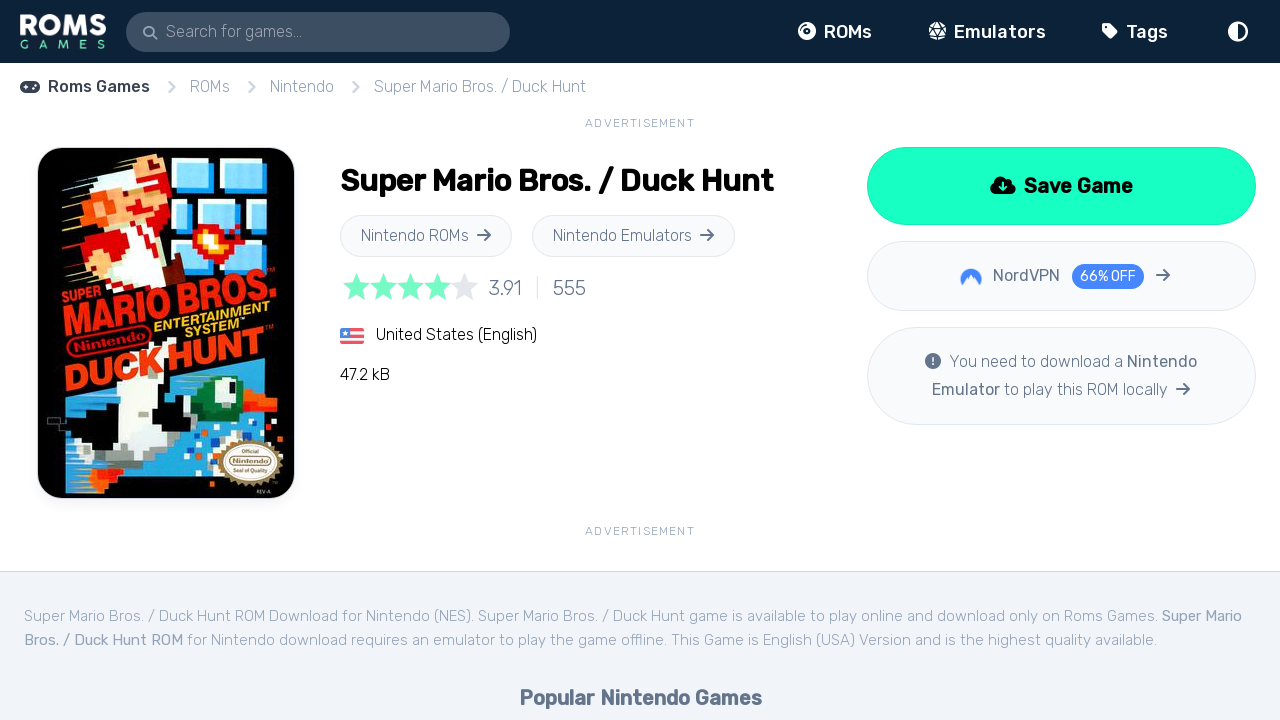

Game detail page loaded for: 
            
            
              Super Mario Bros. / Duck Hunt
            
          
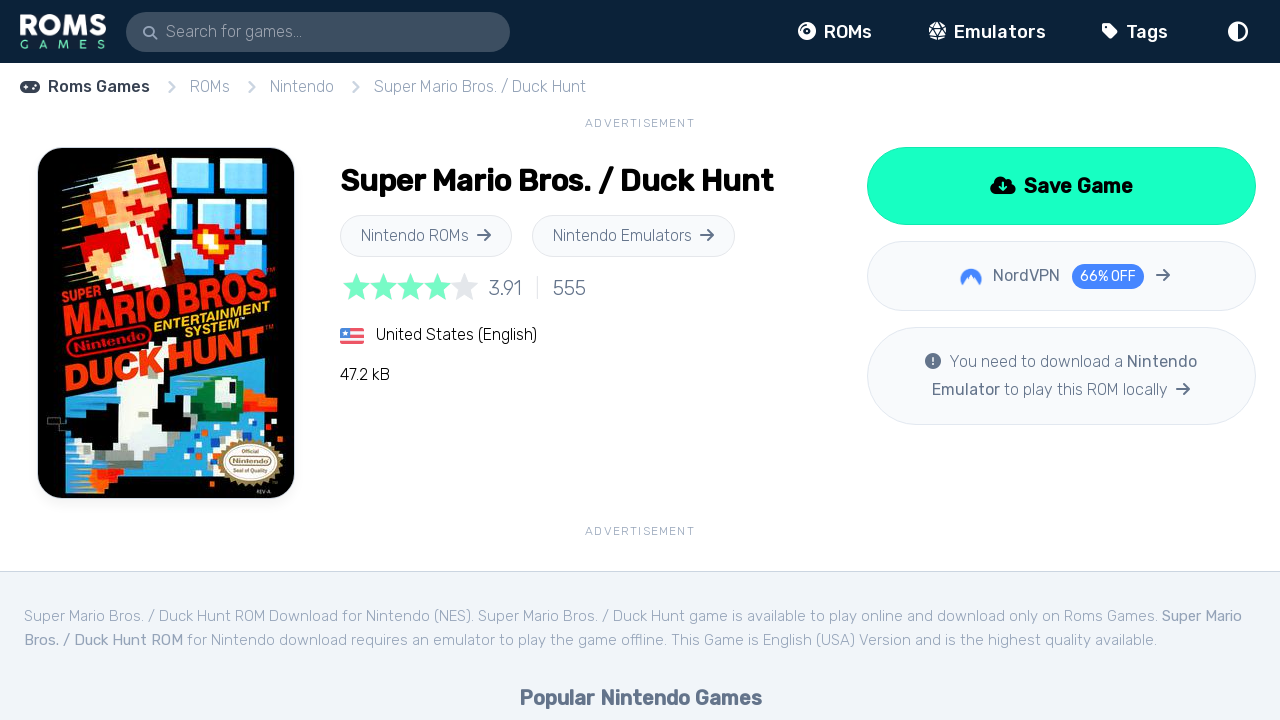

Navigated back to Nintendo ROMs listing page
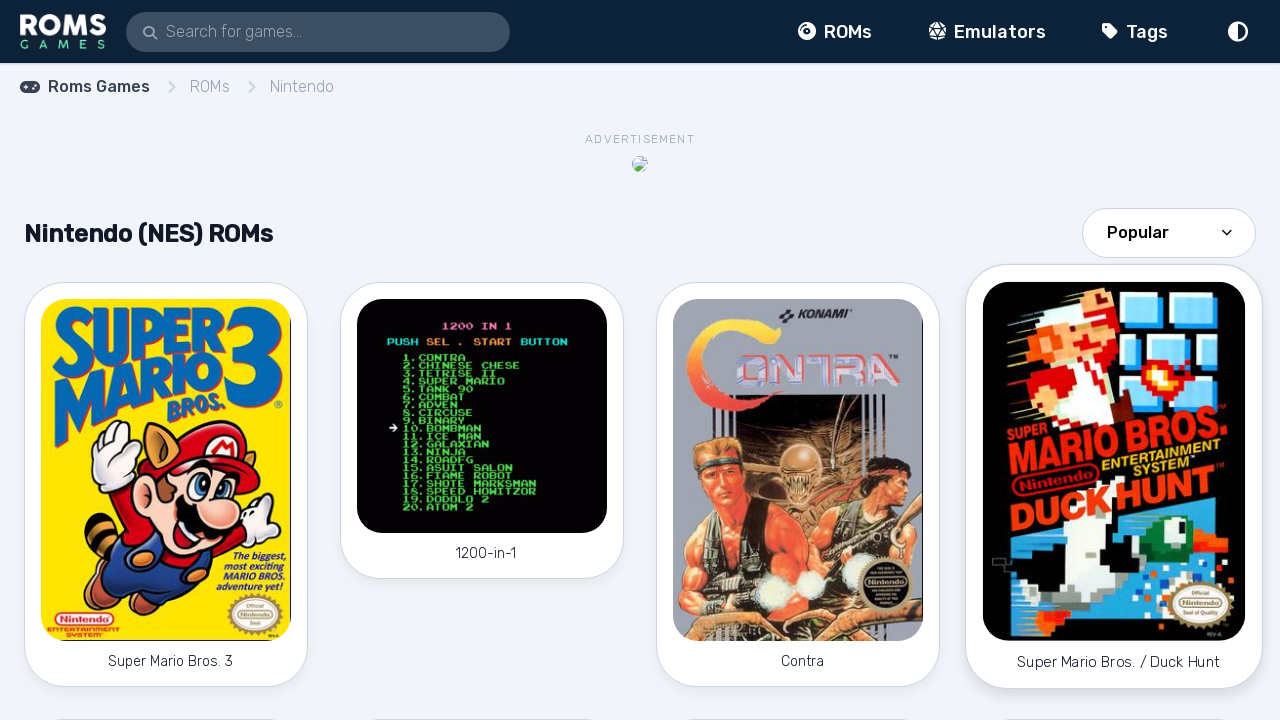

Listing page reloaded and ready
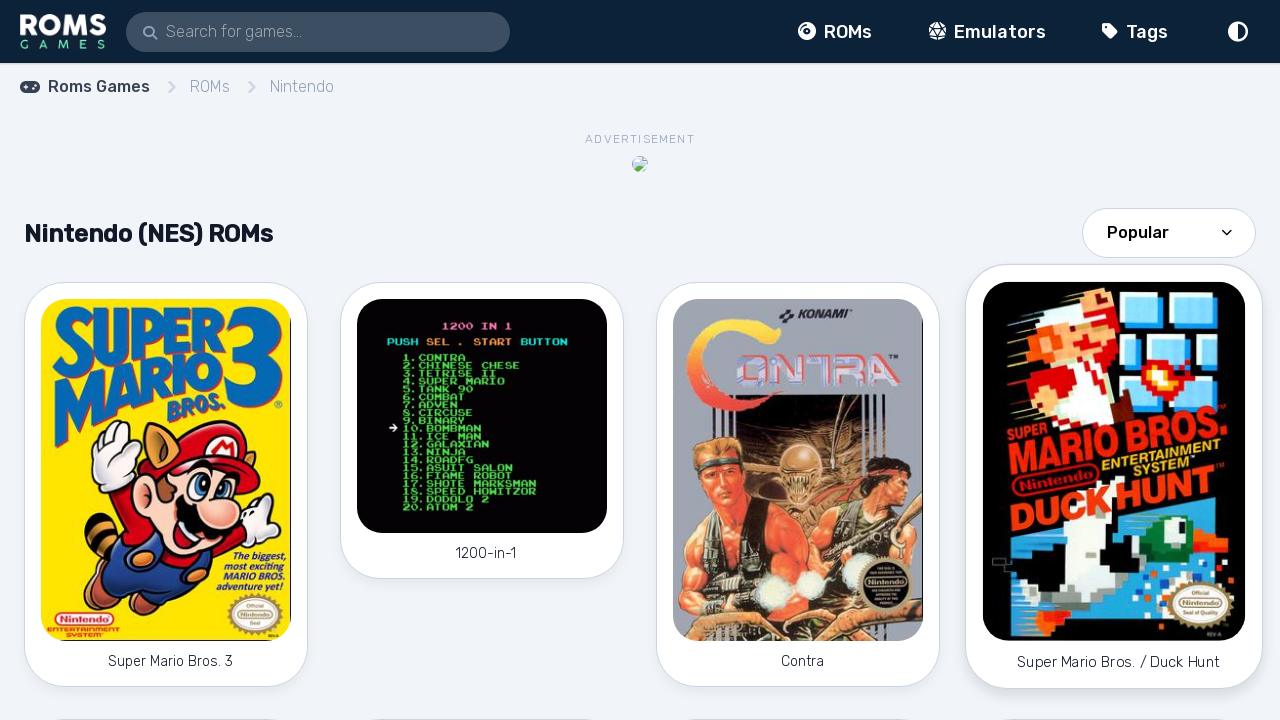

Waited for section to load on Nintendo ROMs listing page
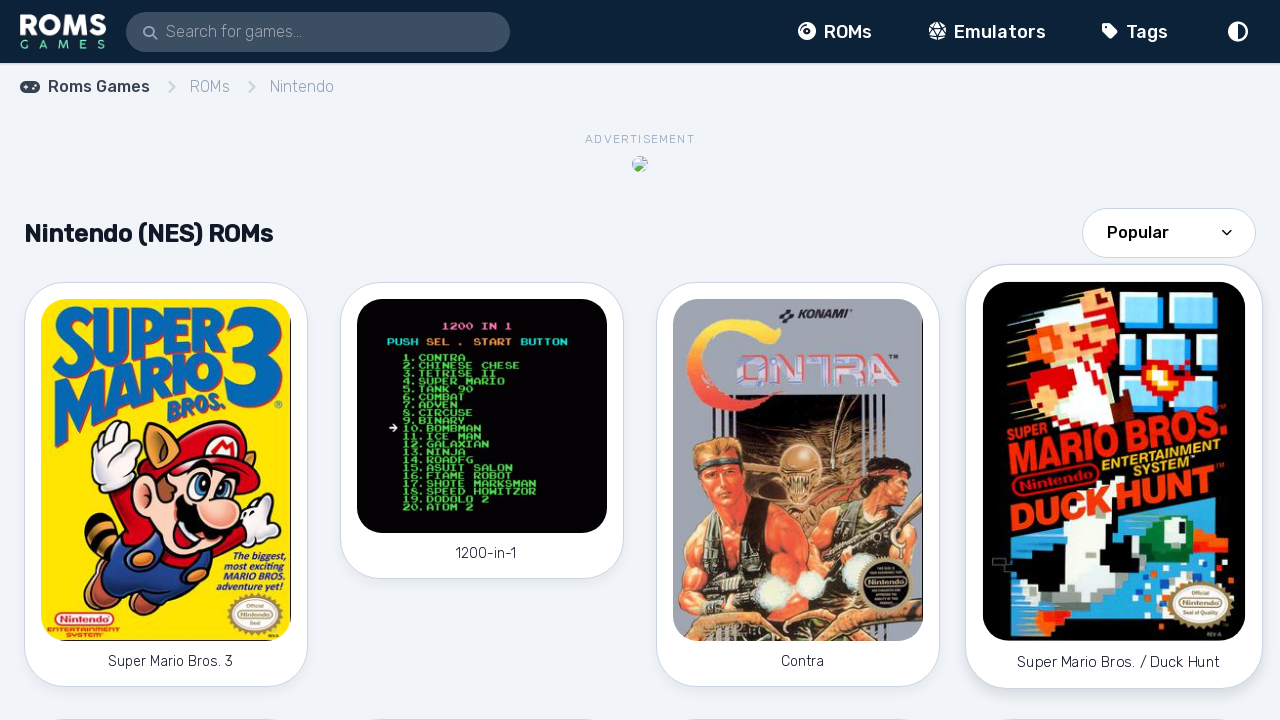

Located all game links in the section
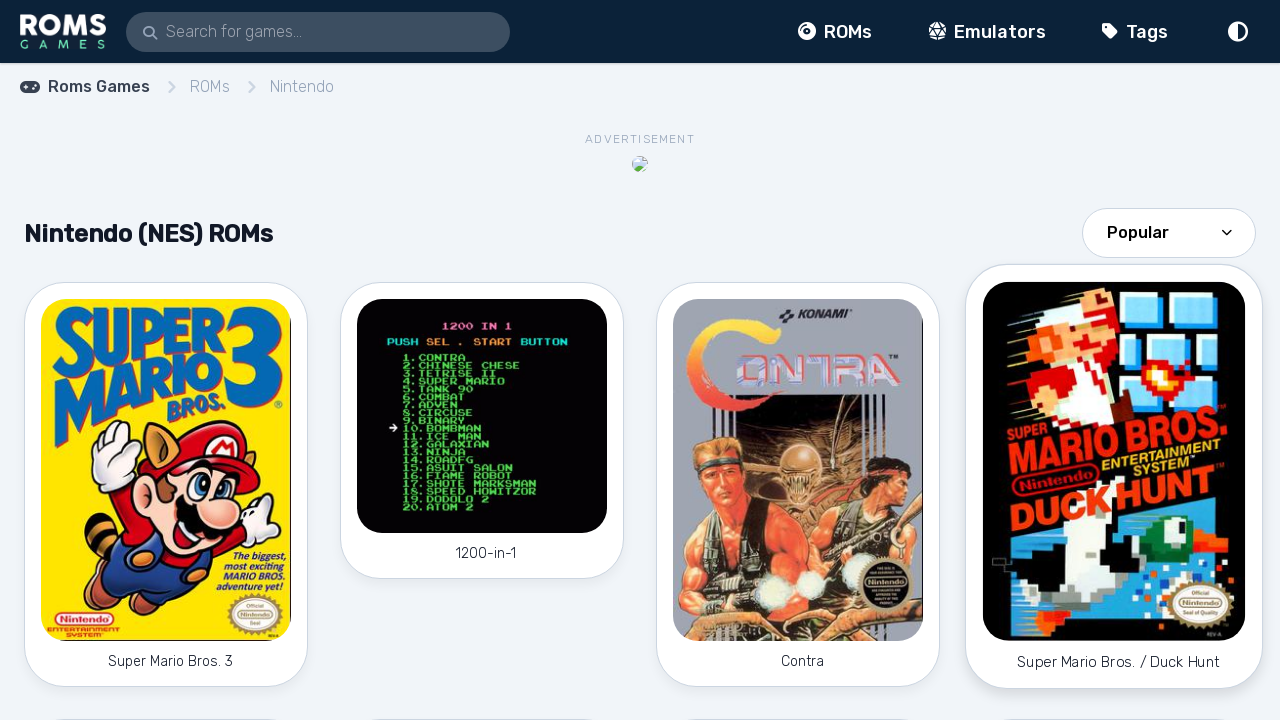

Found 110 total links in section
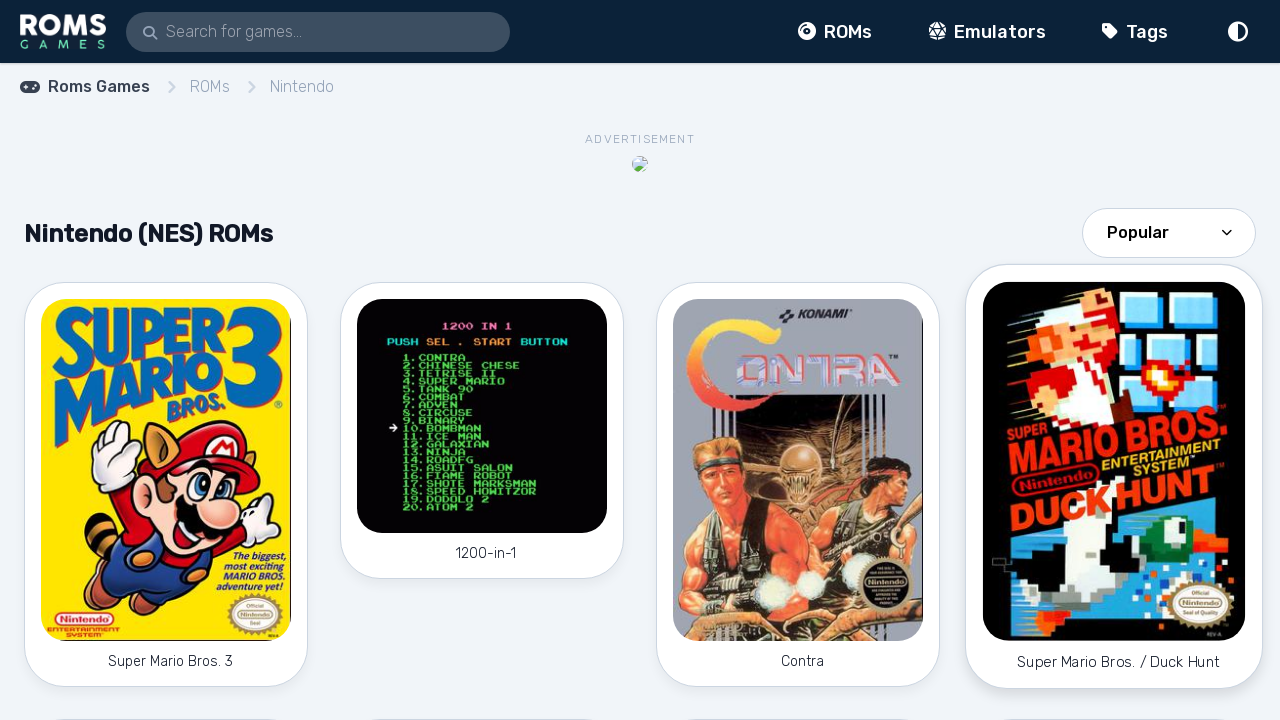

Retrieved link at index 4 with text: 
            
            
              Super Mario Bros. 2
            
          
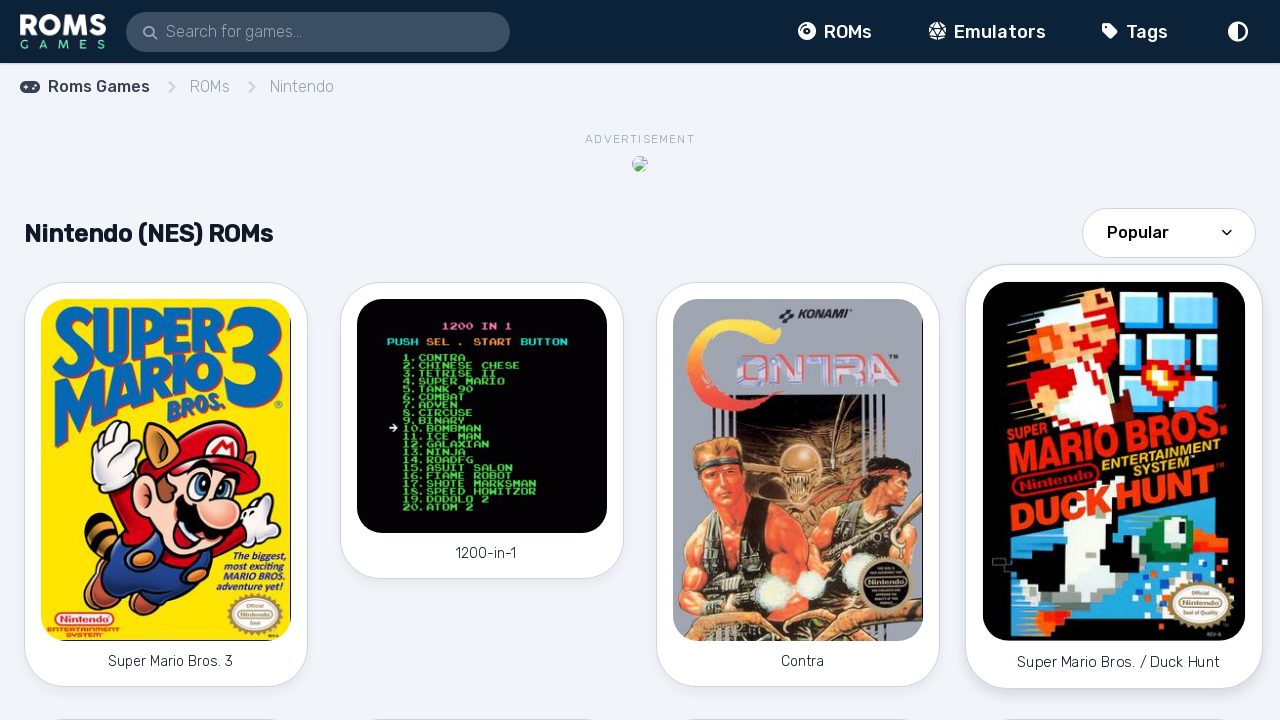

Scrolled to game link: 
            
            
              Super Mario Bros. 2
            
          
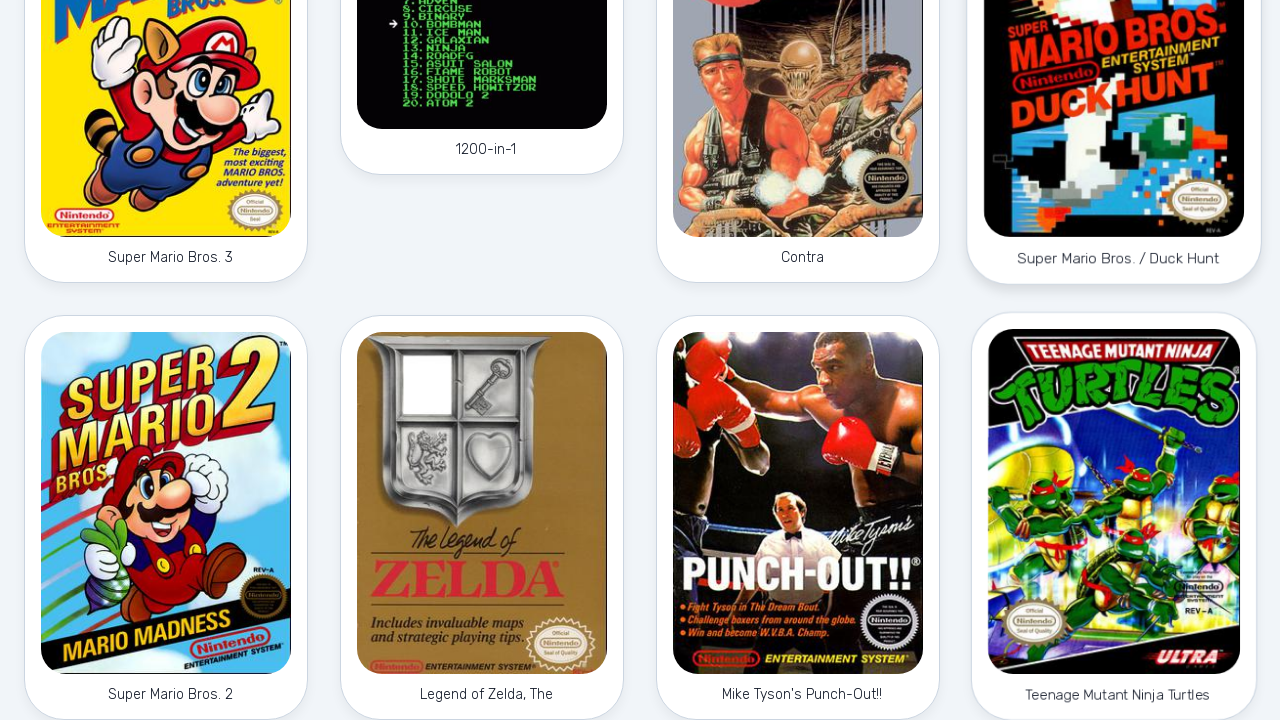

Clicked on game link: 
            
            
              Super Mario Bros. 2
            
           at (166, 518) on section >> a >> nth=4
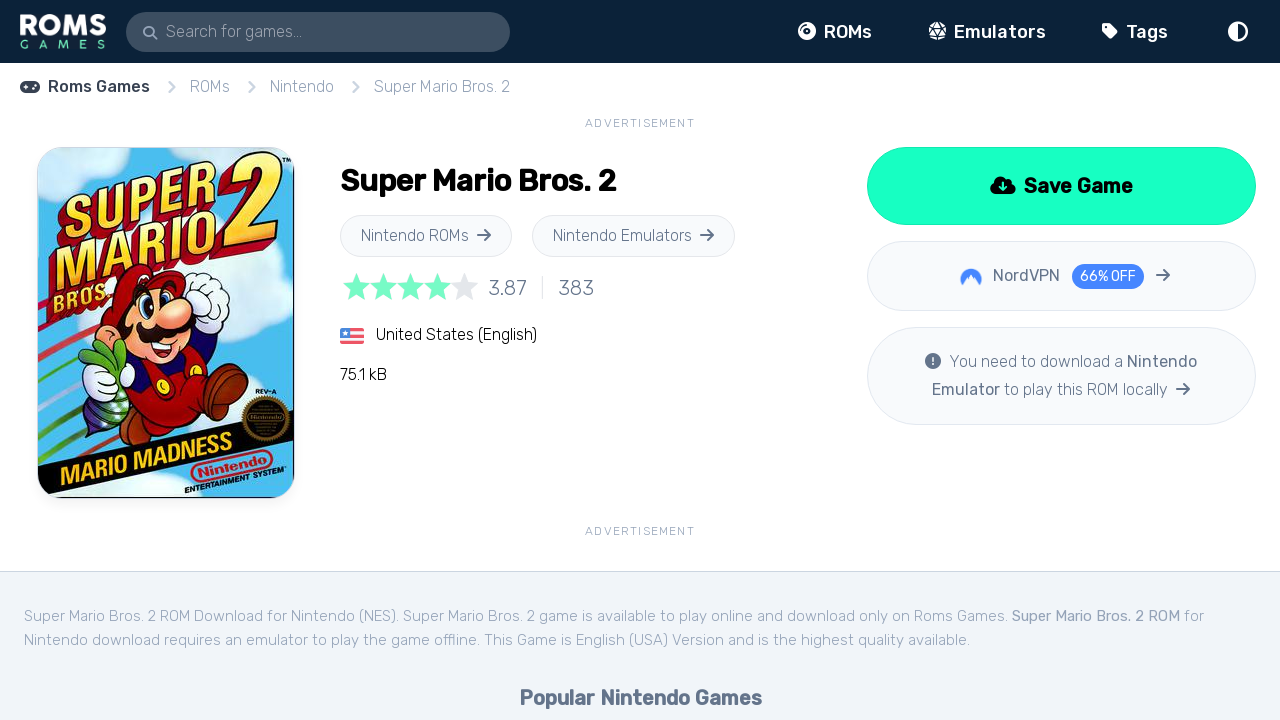

Game detail page loaded for: 
            
            
              Super Mario Bros. 2
            
          
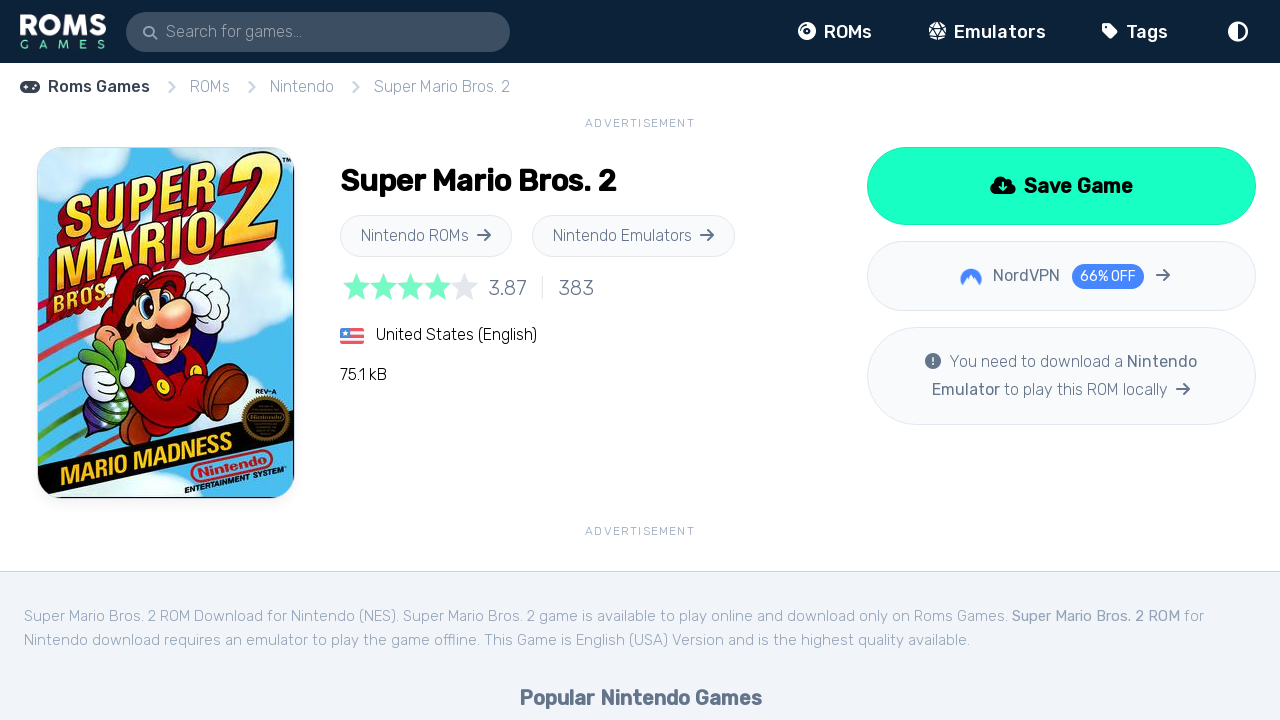

Navigated back to Nintendo ROMs listing page
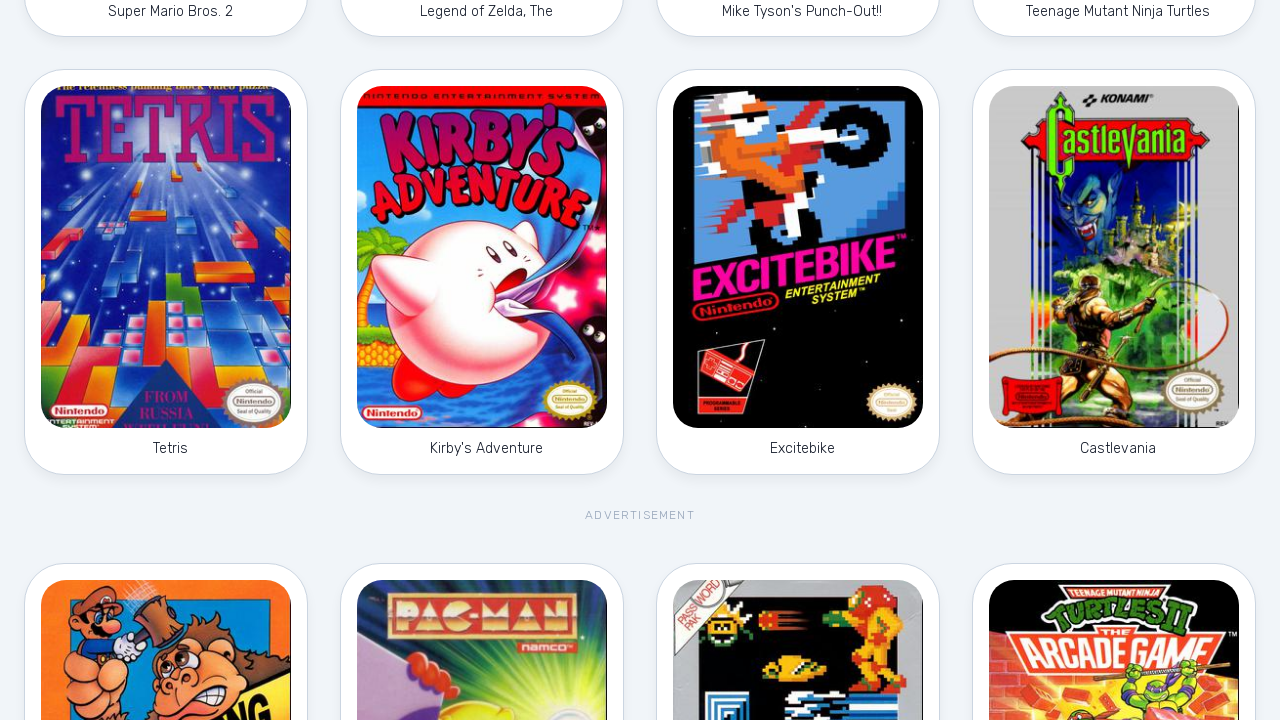

Listing page reloaded and ready
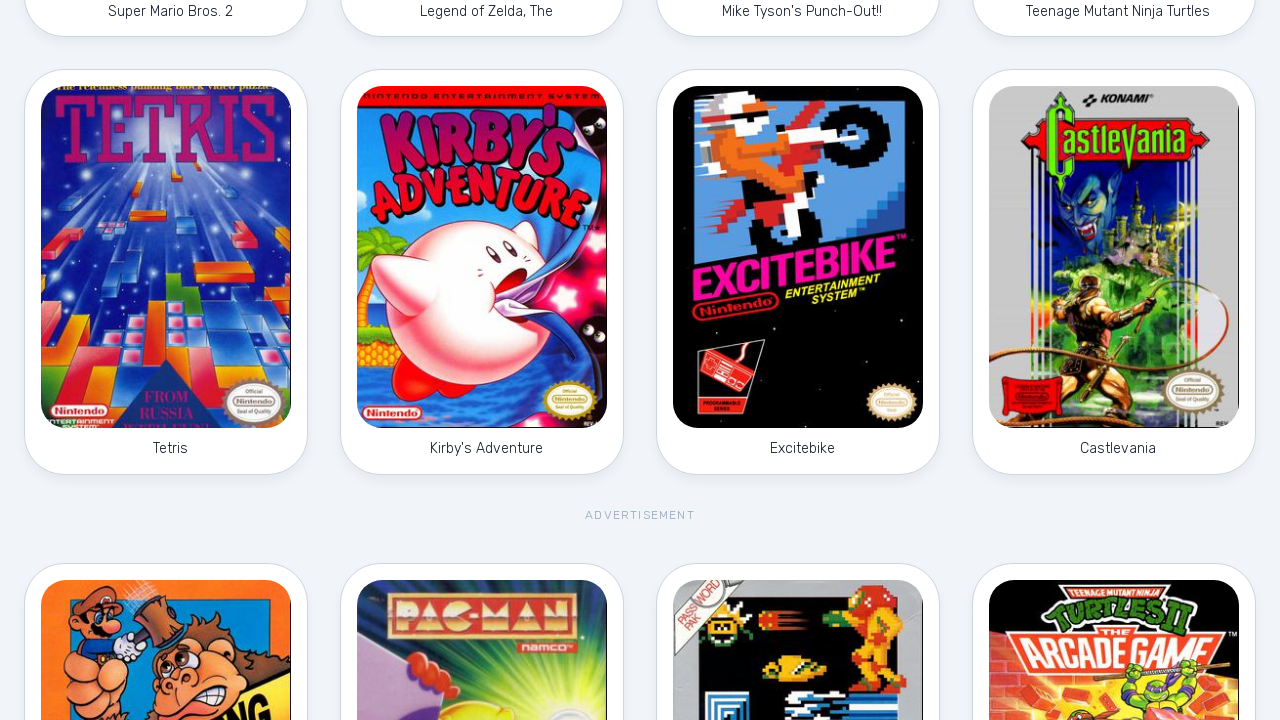

Waited for section to load on Nintendo ROMs listing page
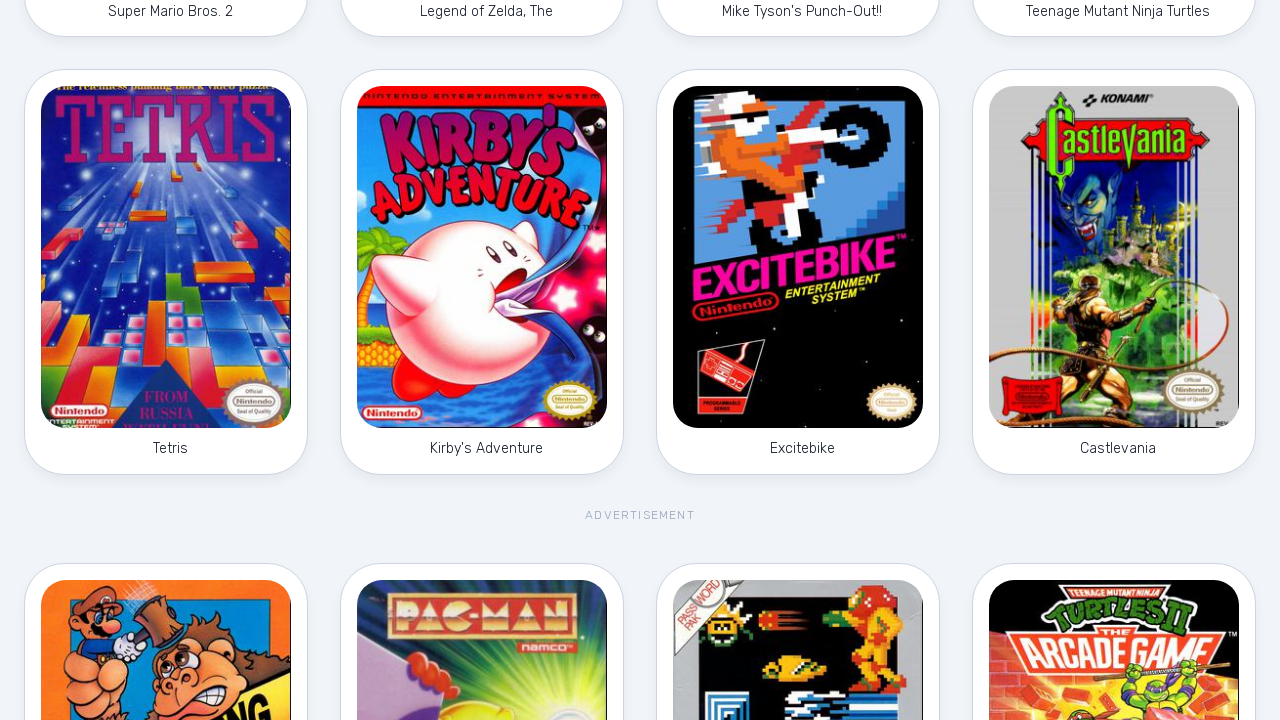

Located all game links in the section
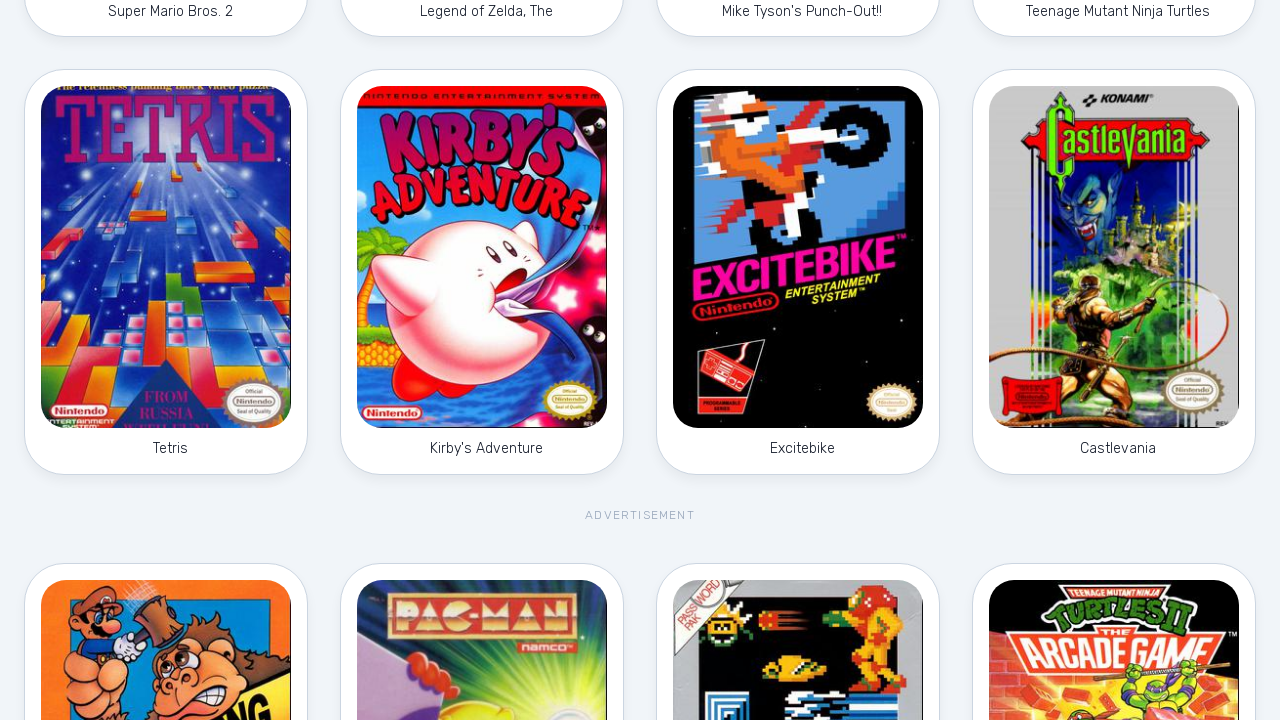

Found 110 total links in section
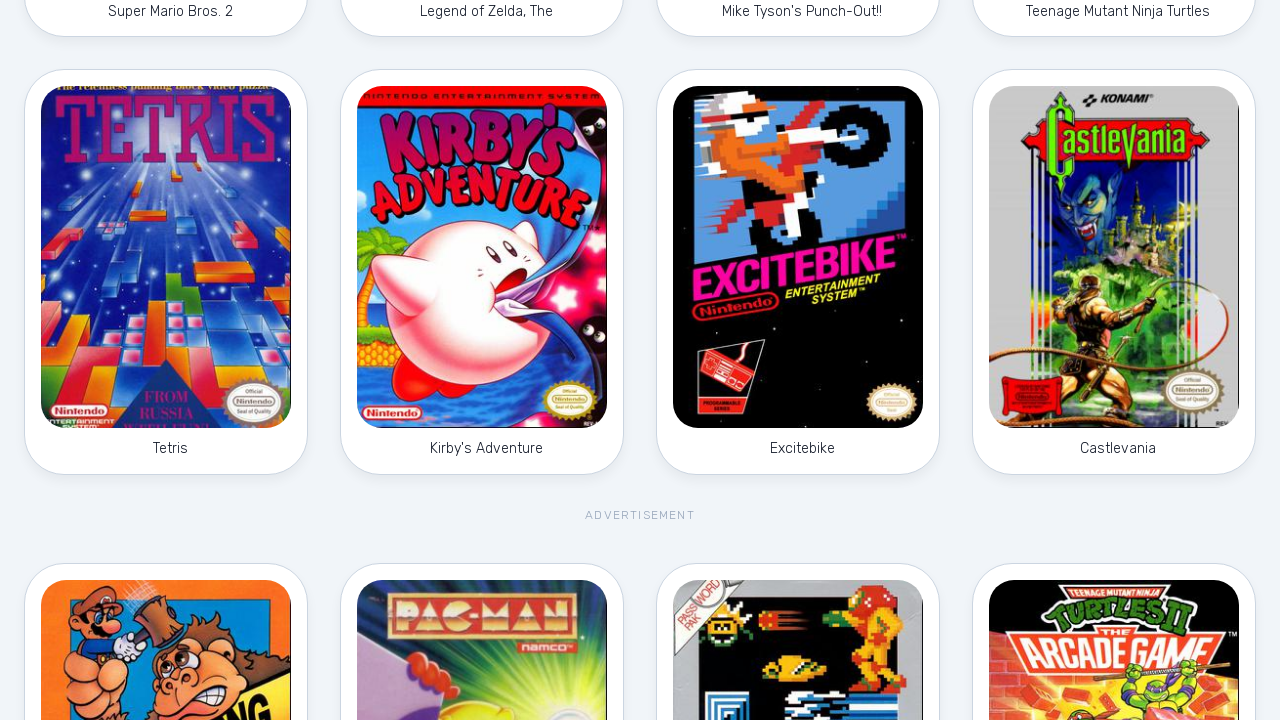

Retrieved link at index 5 with text: 
            
            
              Legend of Zelda, The
            
          
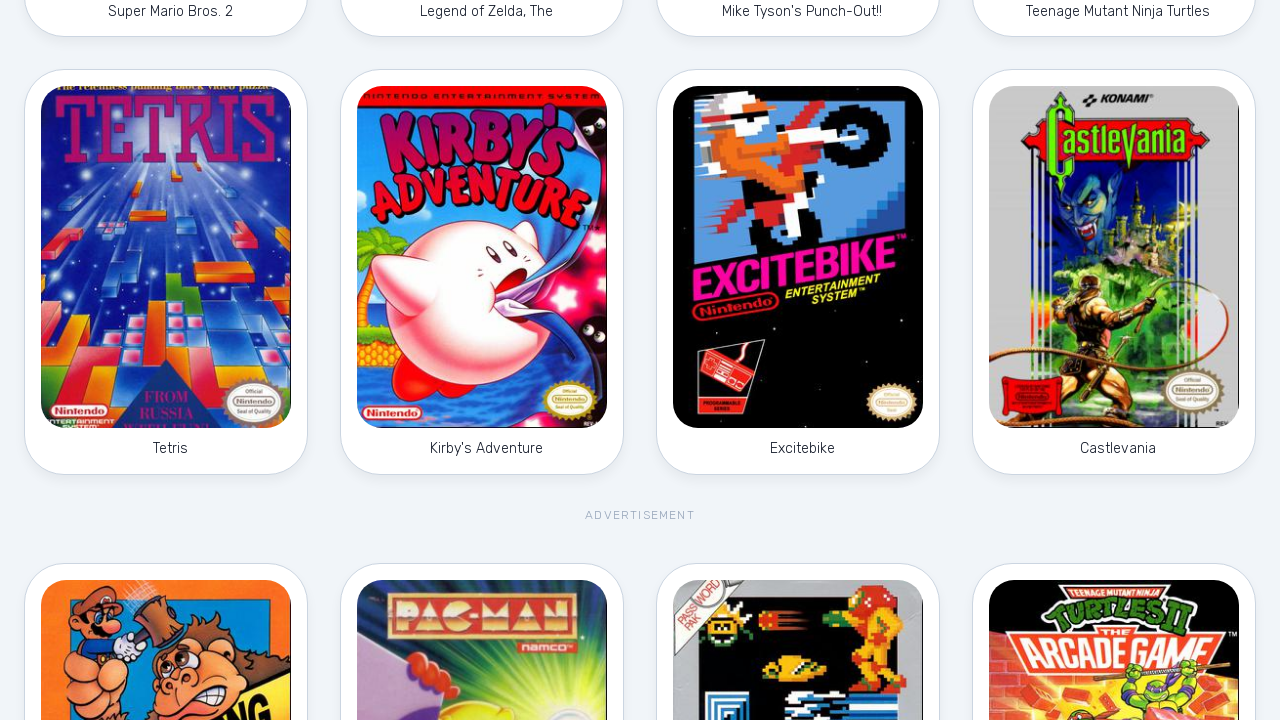

Scrolled to game link: 
            
            
              Legend of Zelda, The
            
          
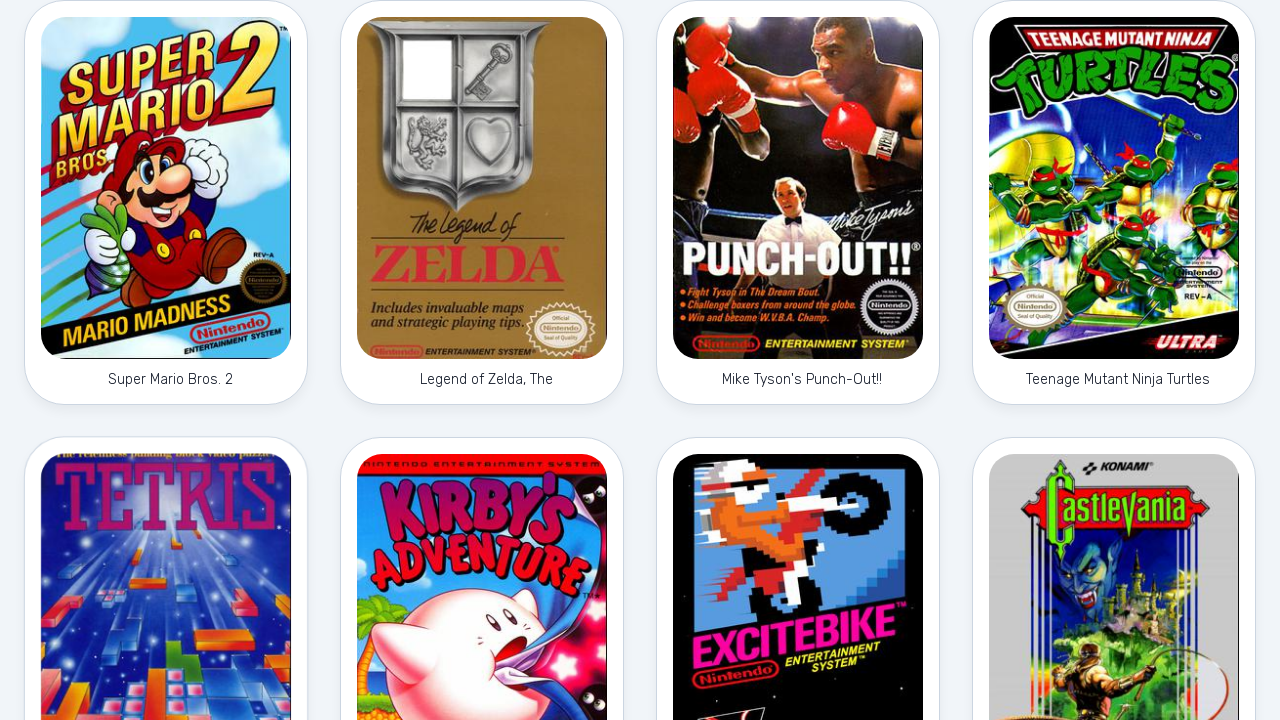

Clicked on game link: 
            
            
              Legend of Zelda, The
            
           at (482, 203) on section >> a >> nth=5
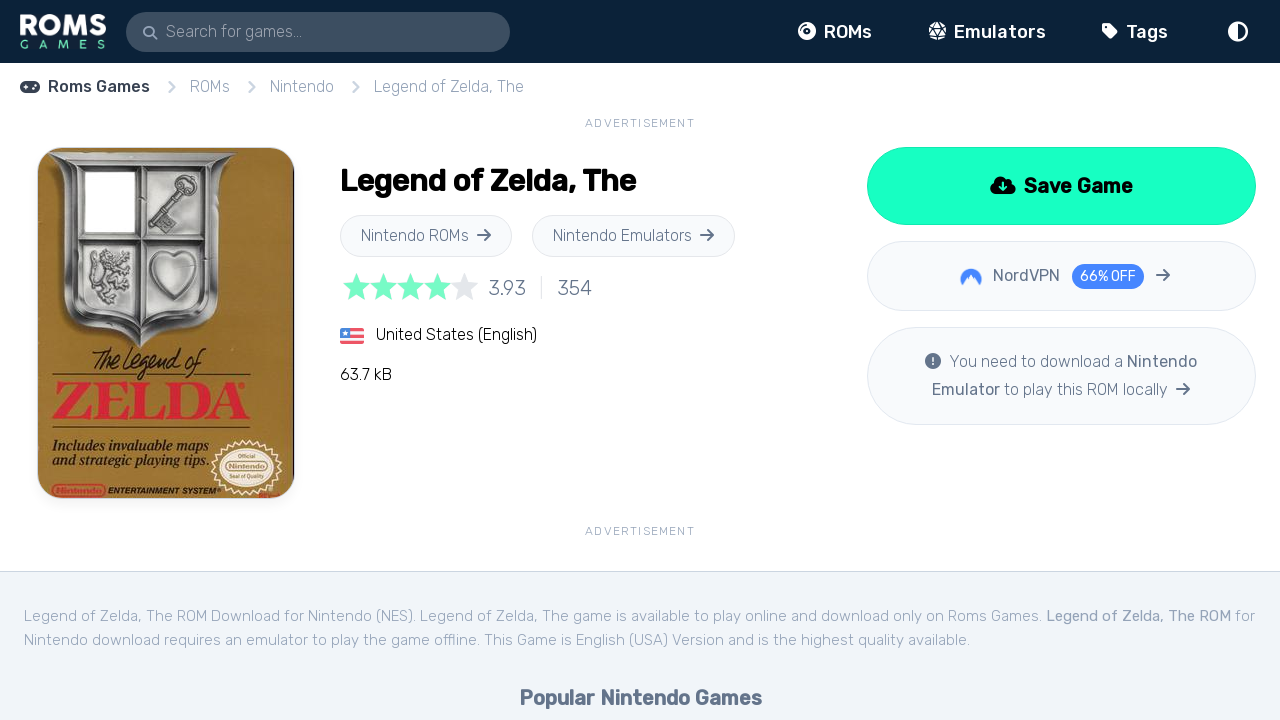

Game detail page loaded for: 
            
            
              Legend of Zelda, The
            
          
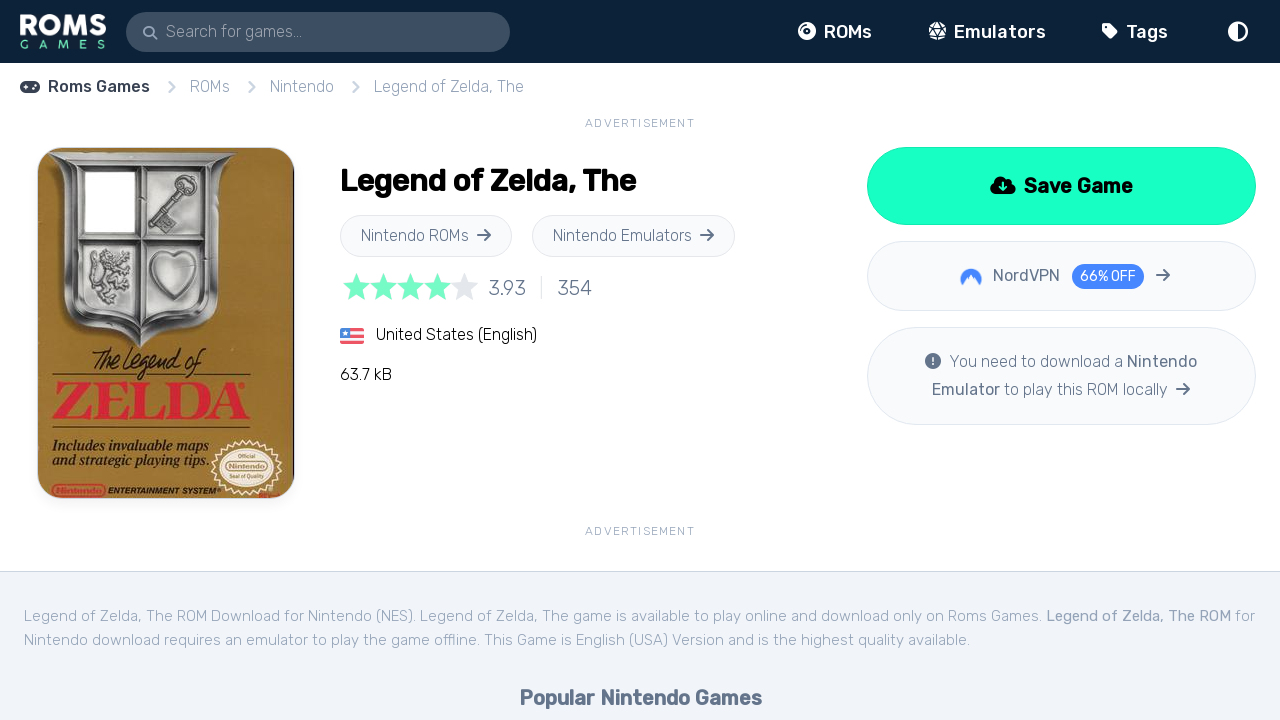

Navigated back to Nintendo ROMs listing page
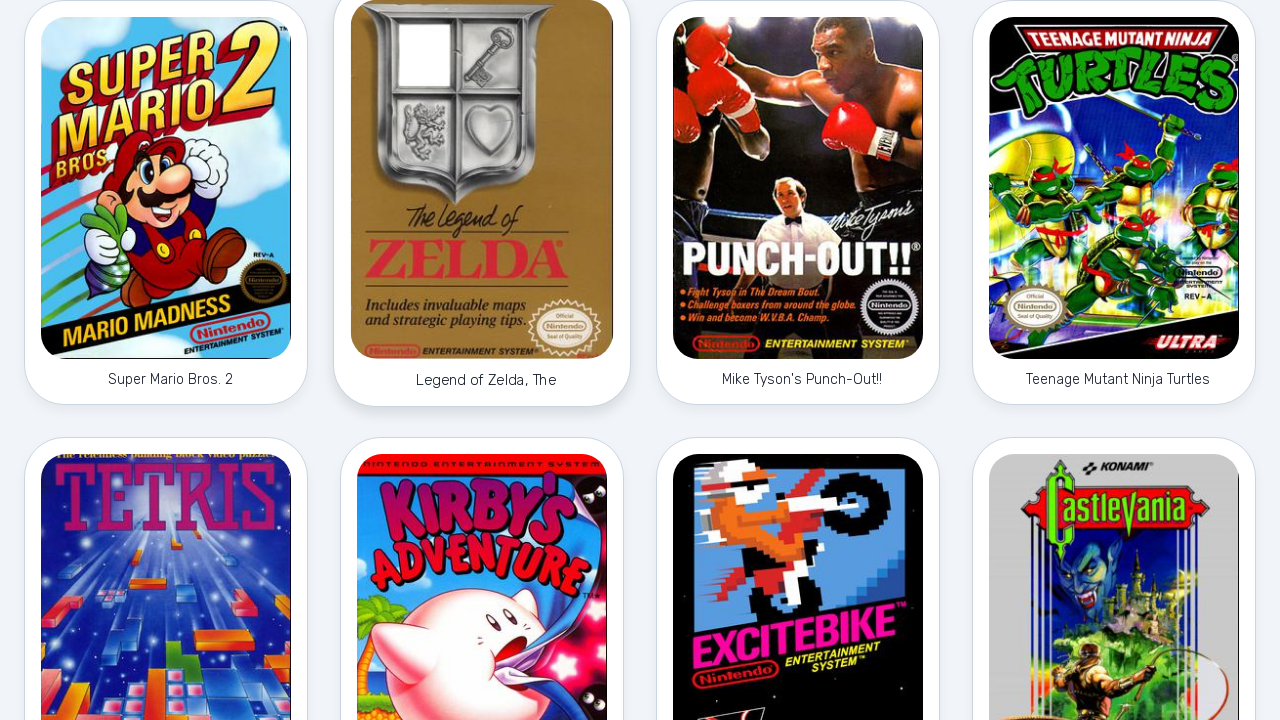

Listing page reloaded and ready
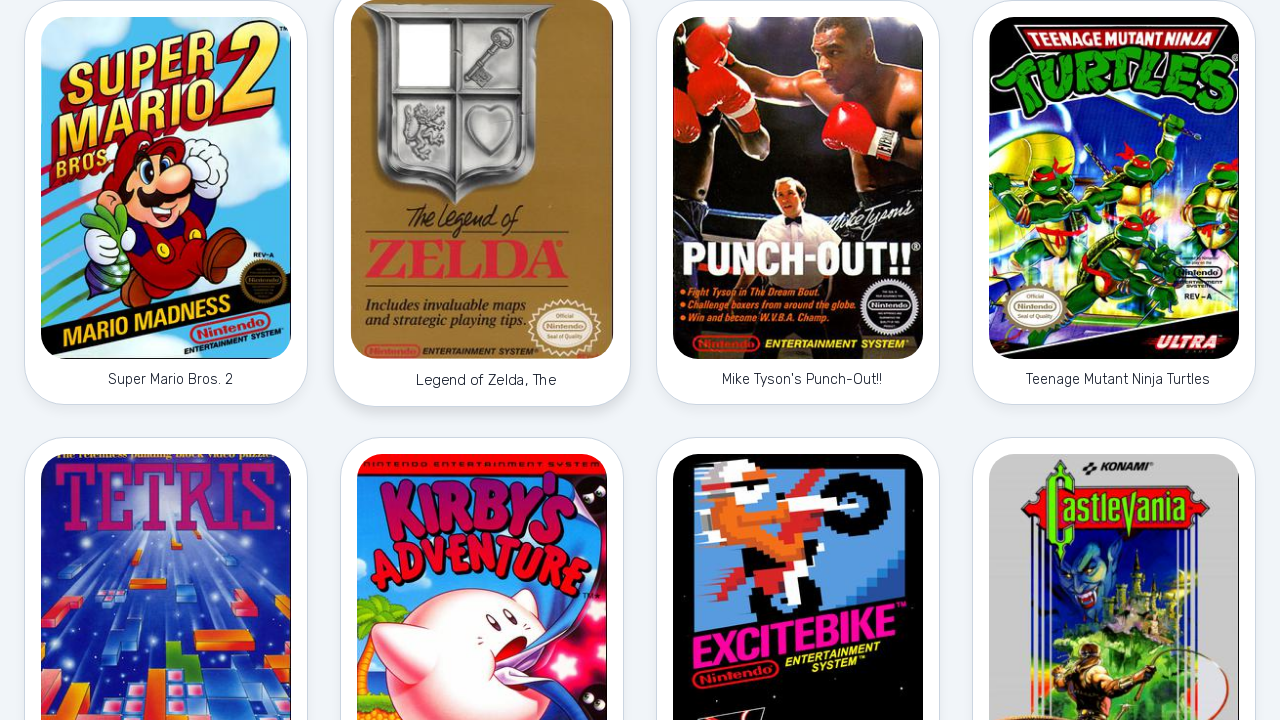

Waited for section to load on Nintendo ROMs listing page
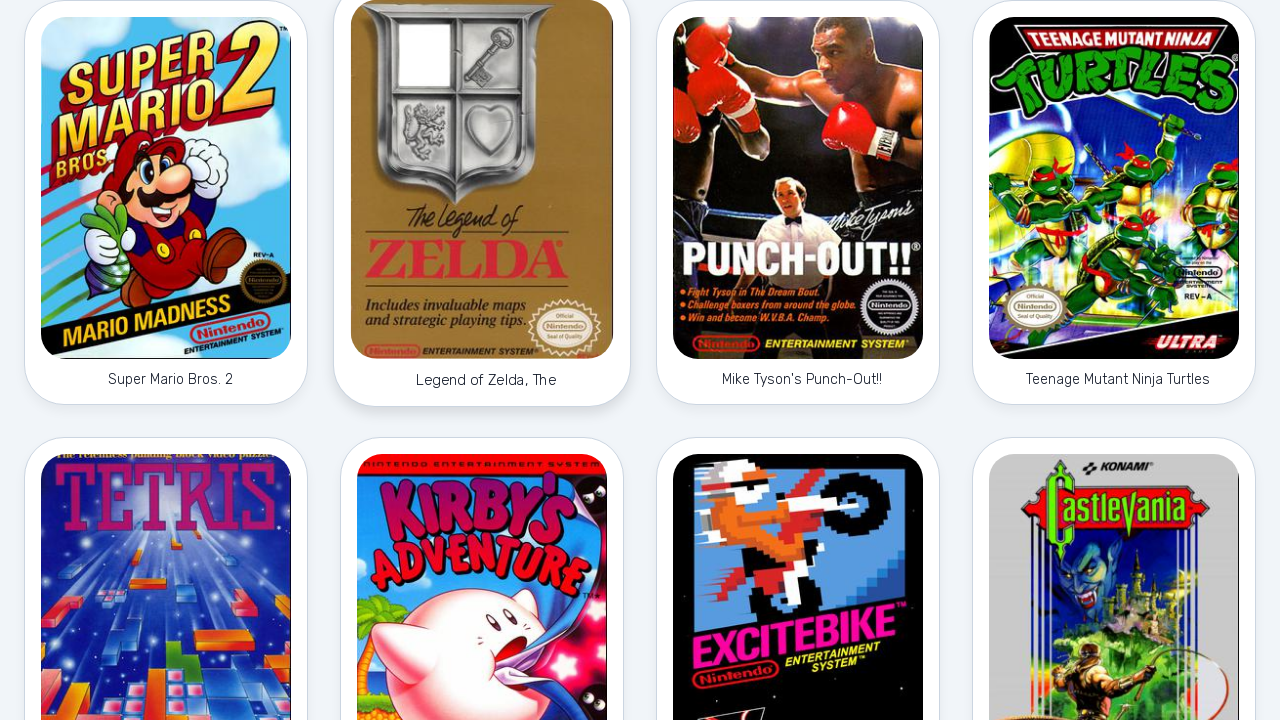

Located all game links in the section
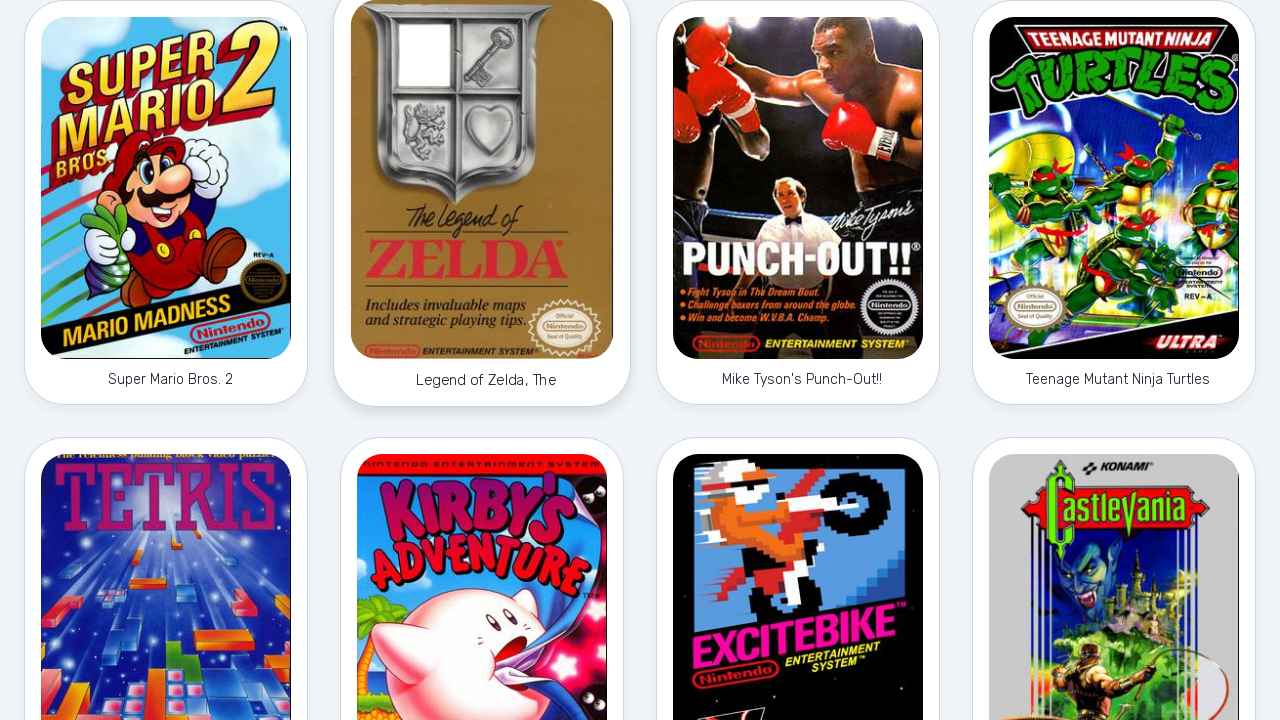

Found 110 total links in section
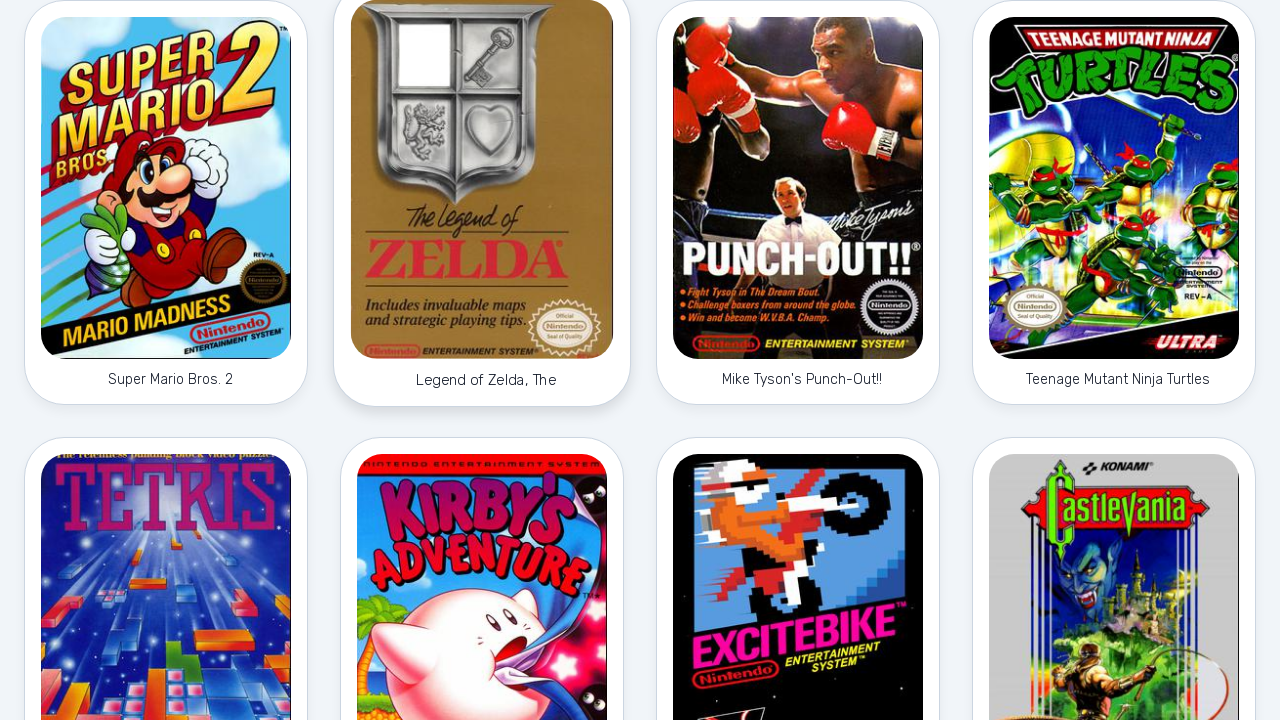

Retrieved link at index 6 with text: 
            
            
              Mike Tyson's Punch-Out!!
            
          
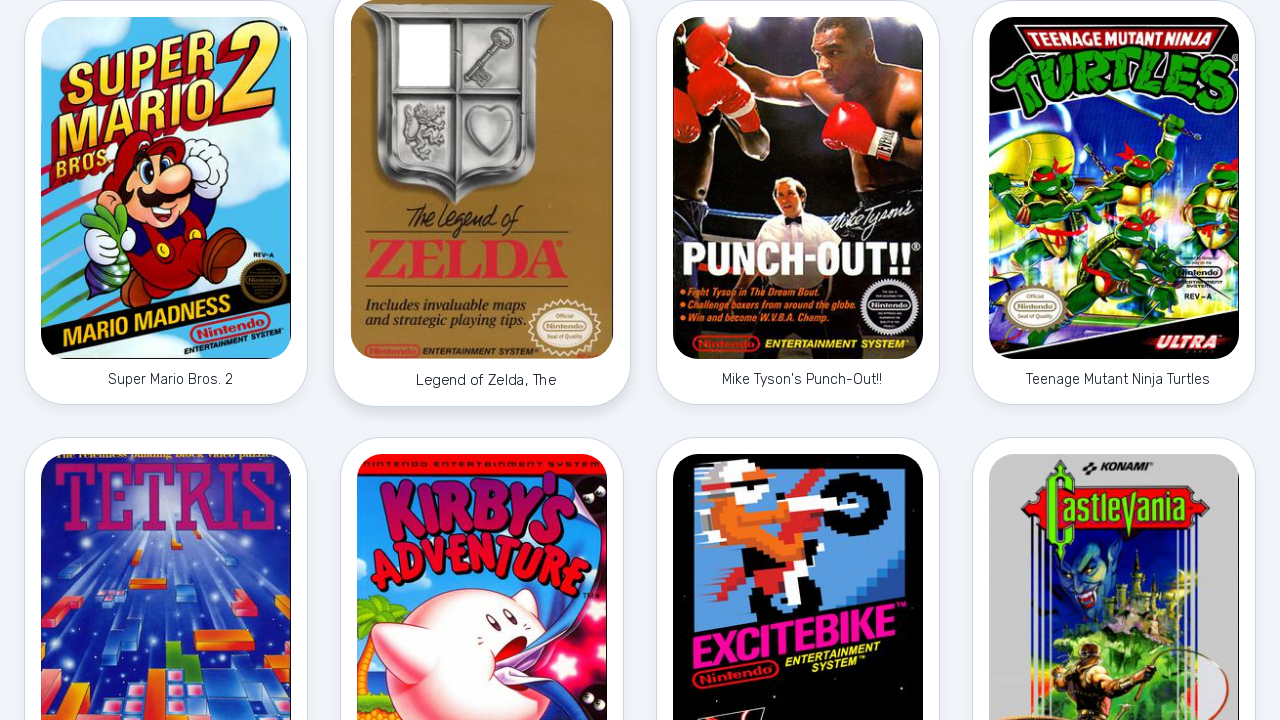

Scrolled to game link: 
            
            
              Mike Tyson's Punch-Out!!
            
          
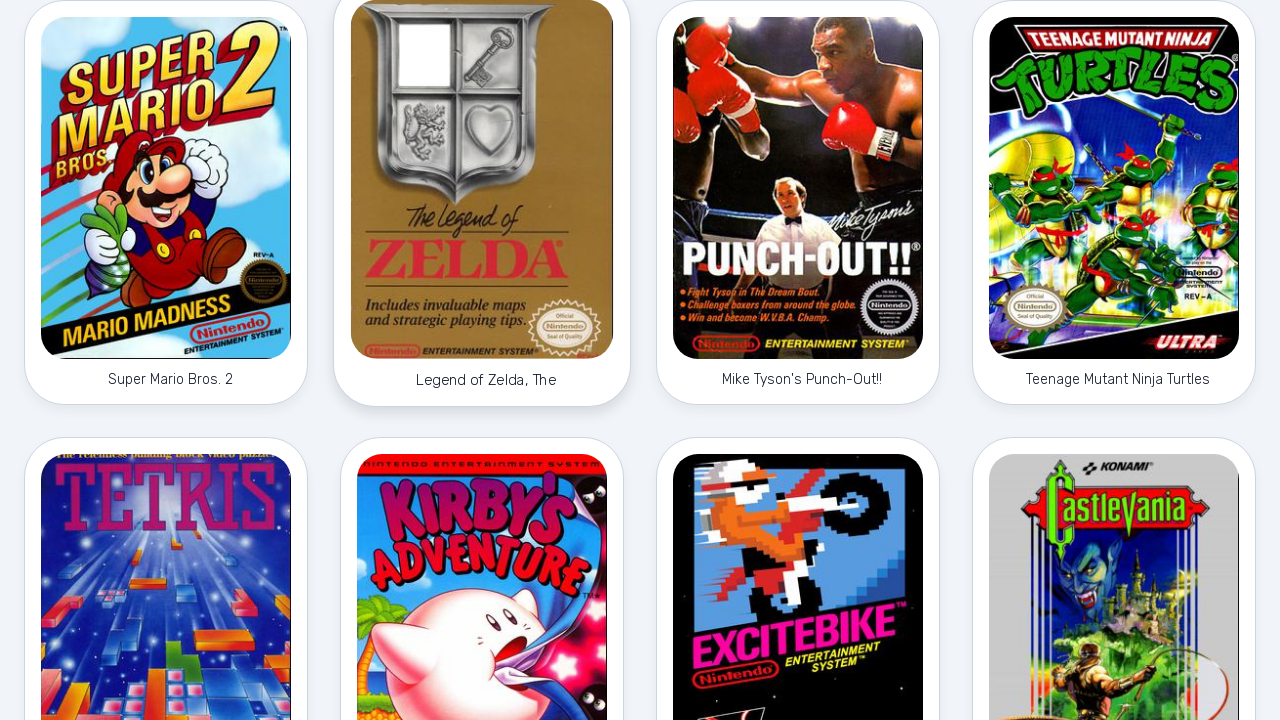

Clicked on game link: 
            
            
              Mike Tyson's Punch-Out!!
            
           at (798, 203) on section >> a >> nth=6
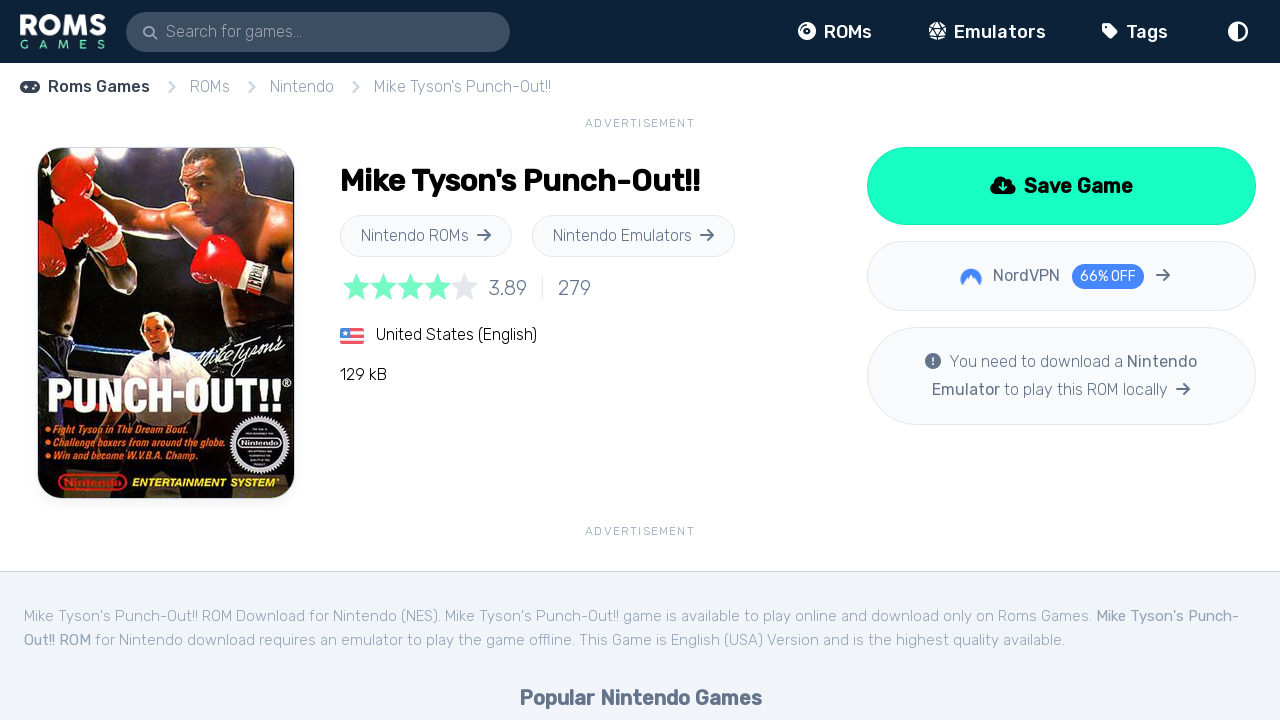

Game detail page loaded for: 
            
            
              Mike Tyson's Punch-Out!!
            
          
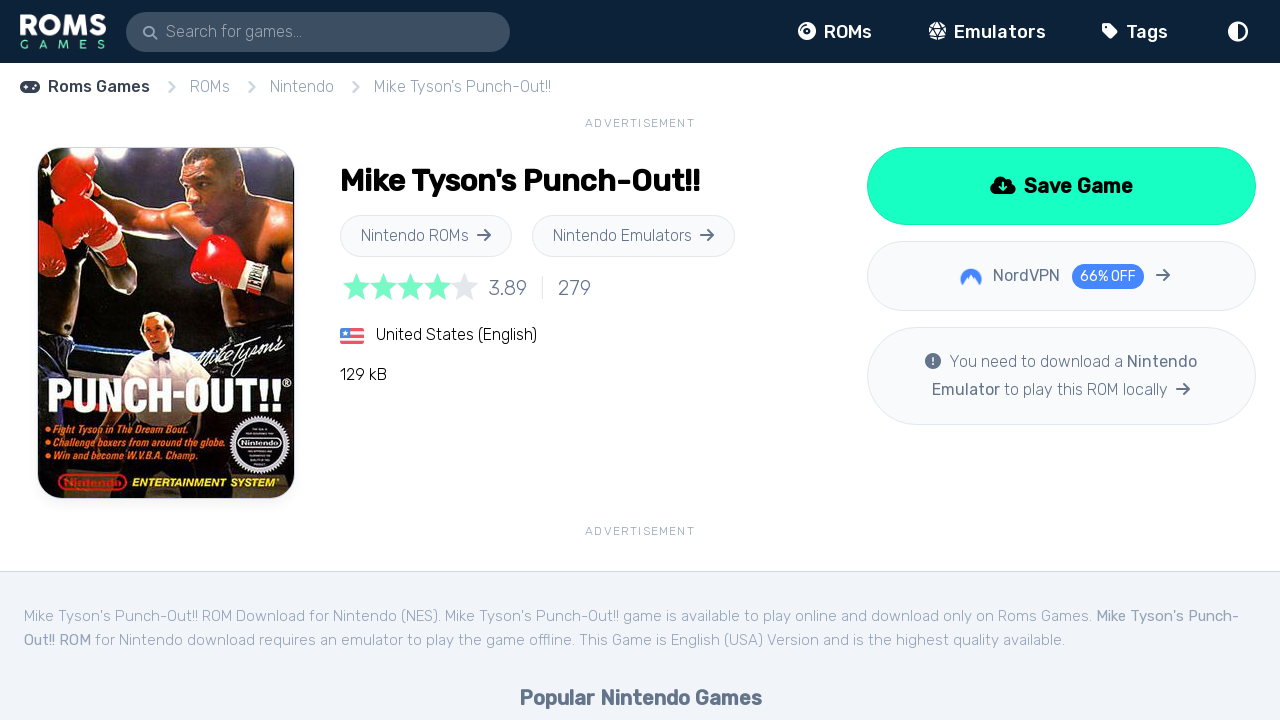

Navigated back to Nintendo ROMs listing page
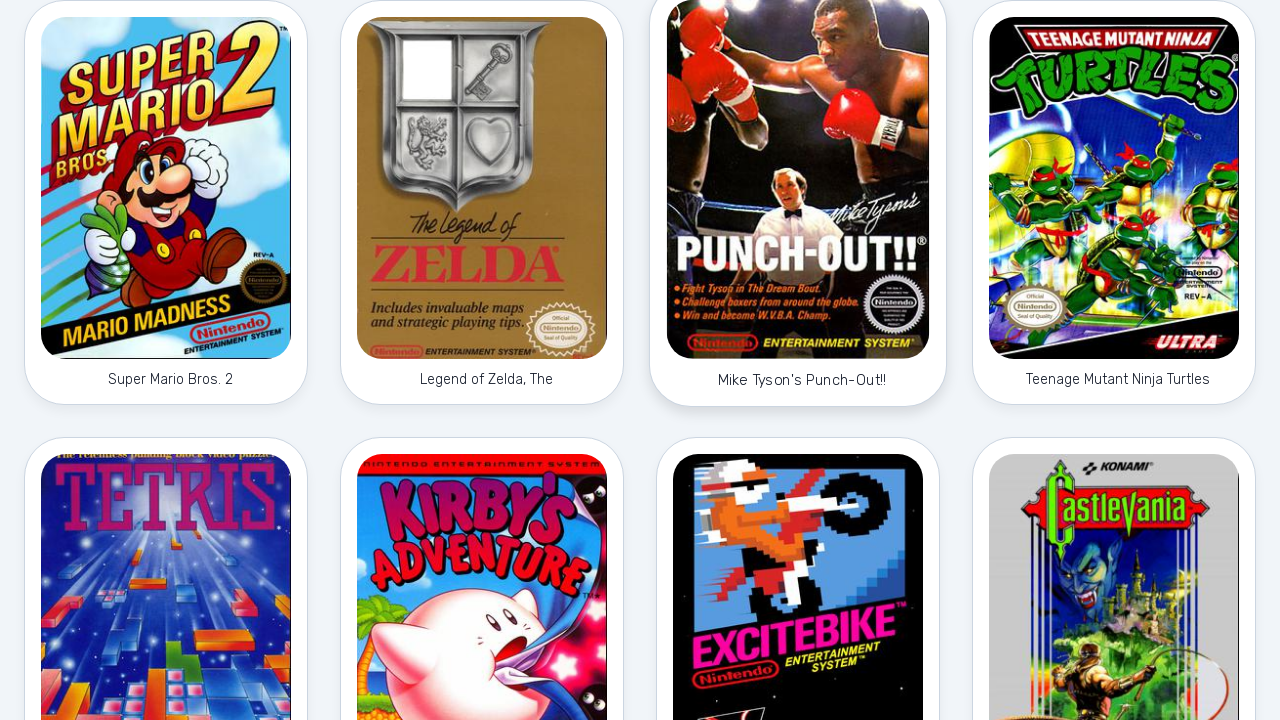

Listing page reloaded and ready
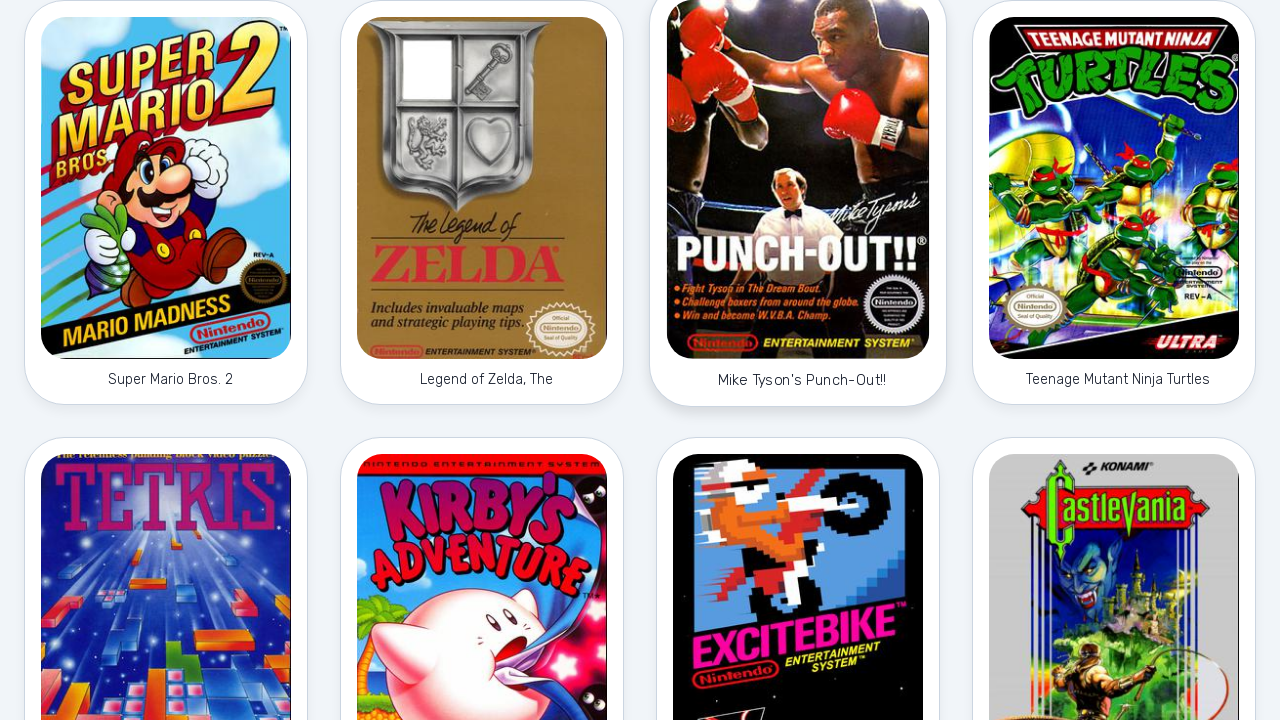

Waited for section to load on Nintendo ROMs listing page
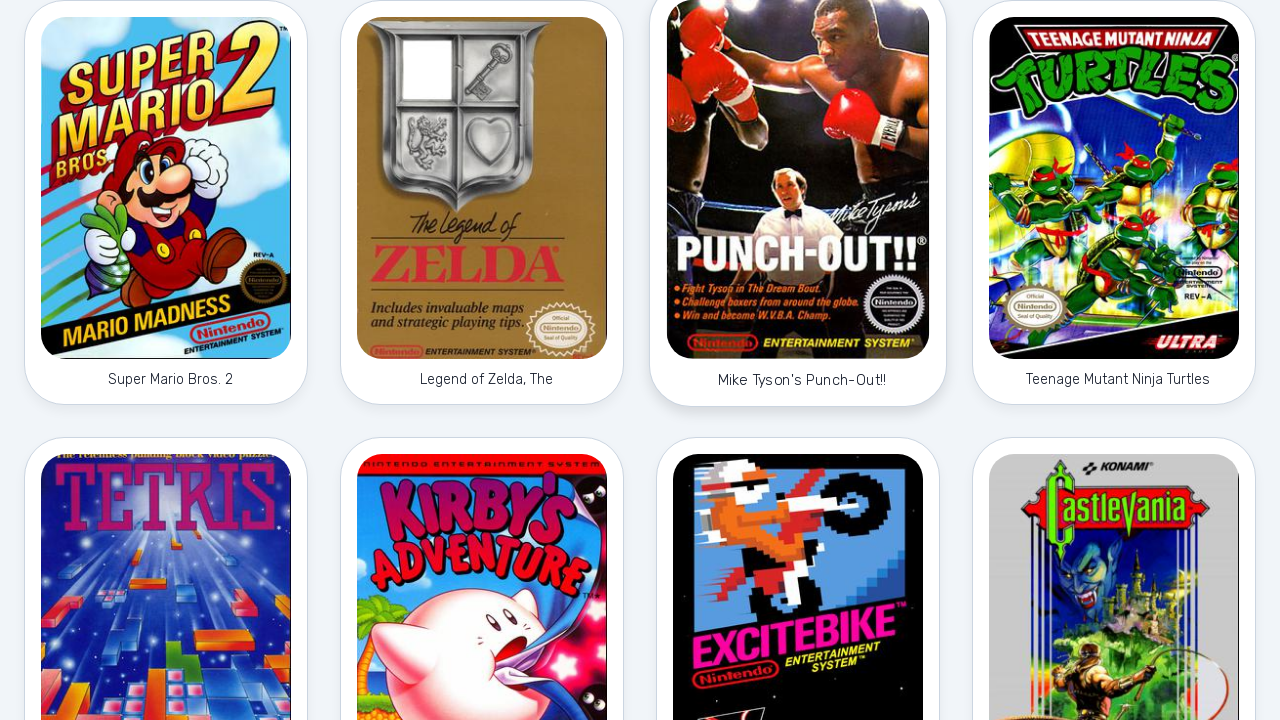

Located all game links in the section
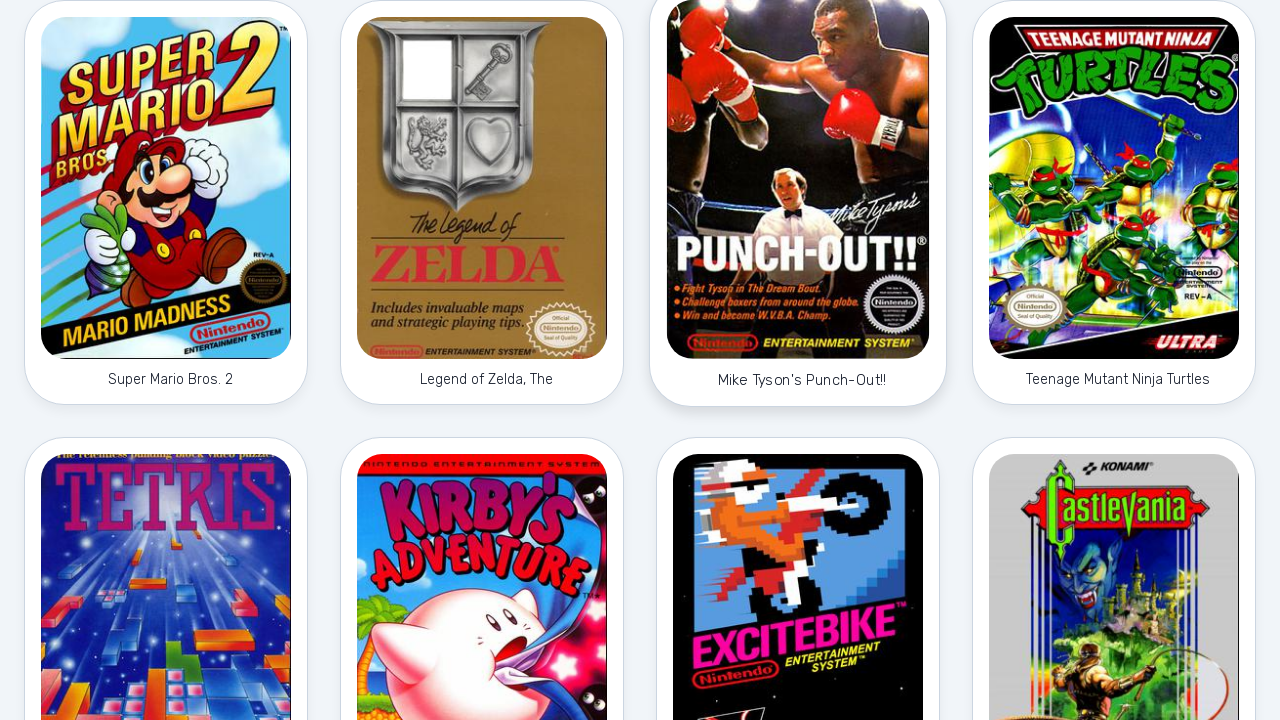

Found 110 total links in section
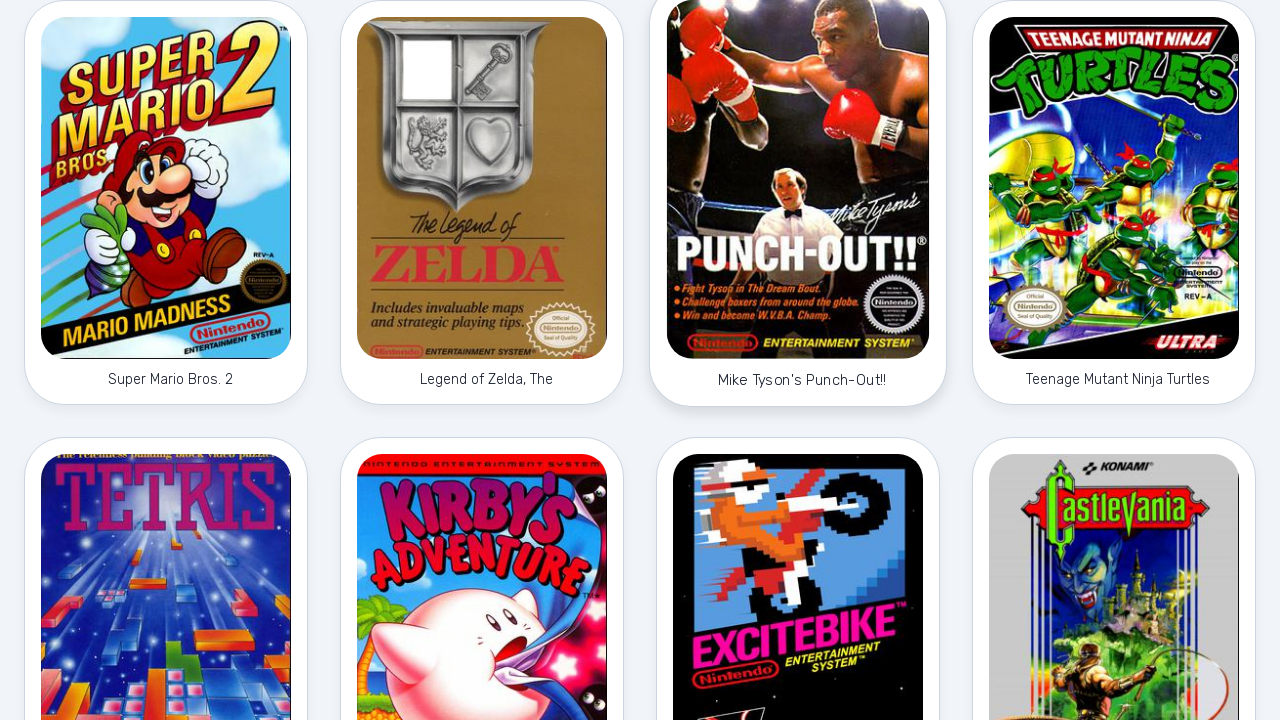

Retrieved link at index 7 with text: 
            
            
              Teenage Mutant Ninja Turtles
            
          
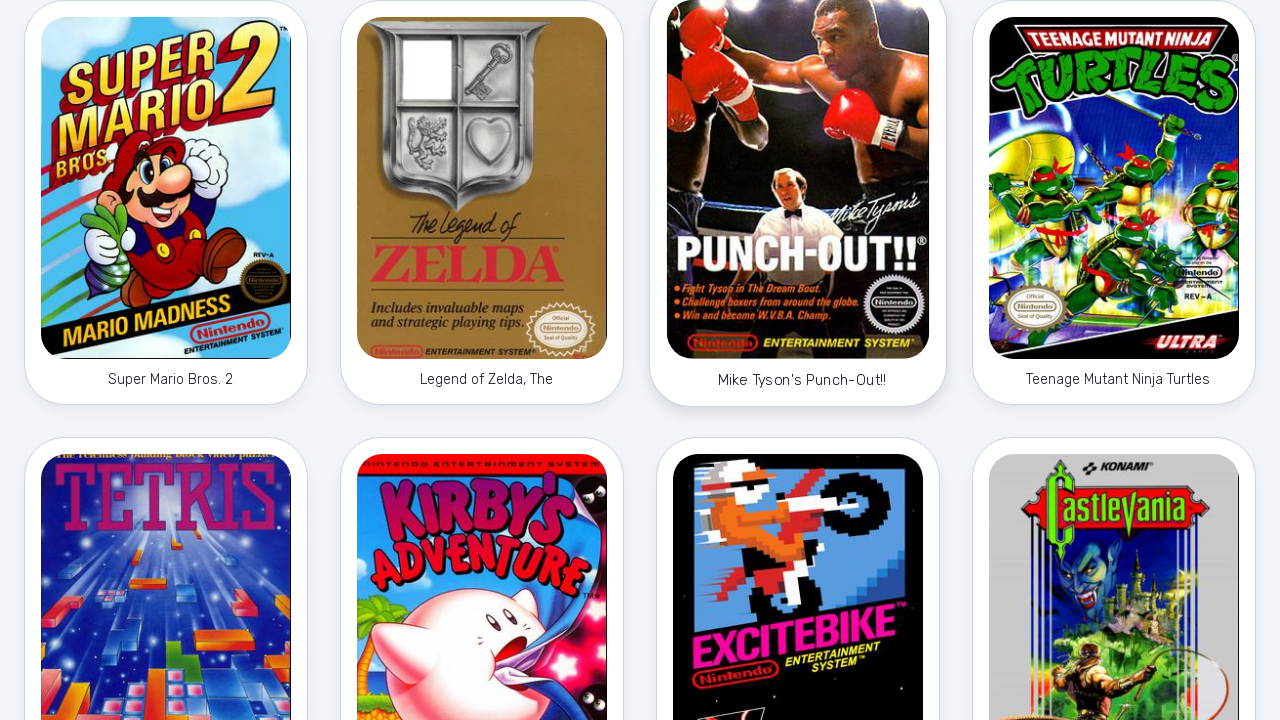

Scrolled to game link: 
            
            
              Teenage Mutant Ninja Turtles
            
          
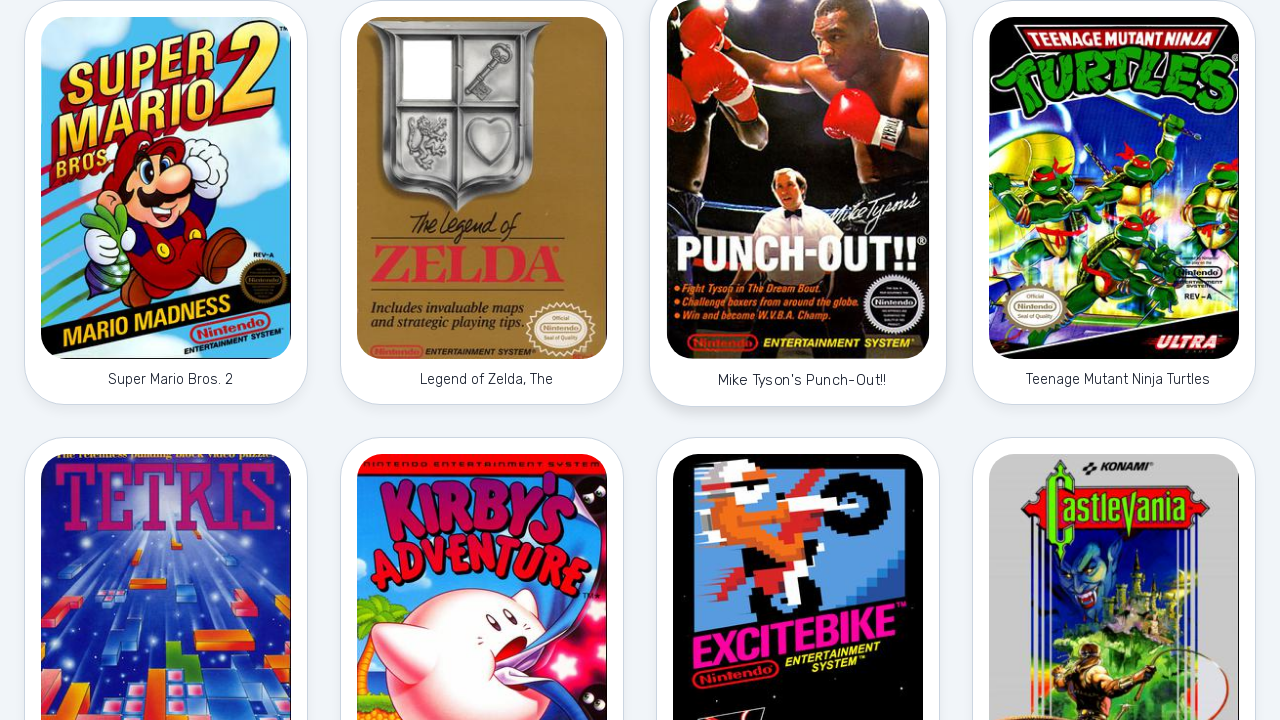

Clicked on game link: 
            
            
              Teenage Mutant Ninja Turtles
            
           at (1114, 203) on section >> a >> nth=7
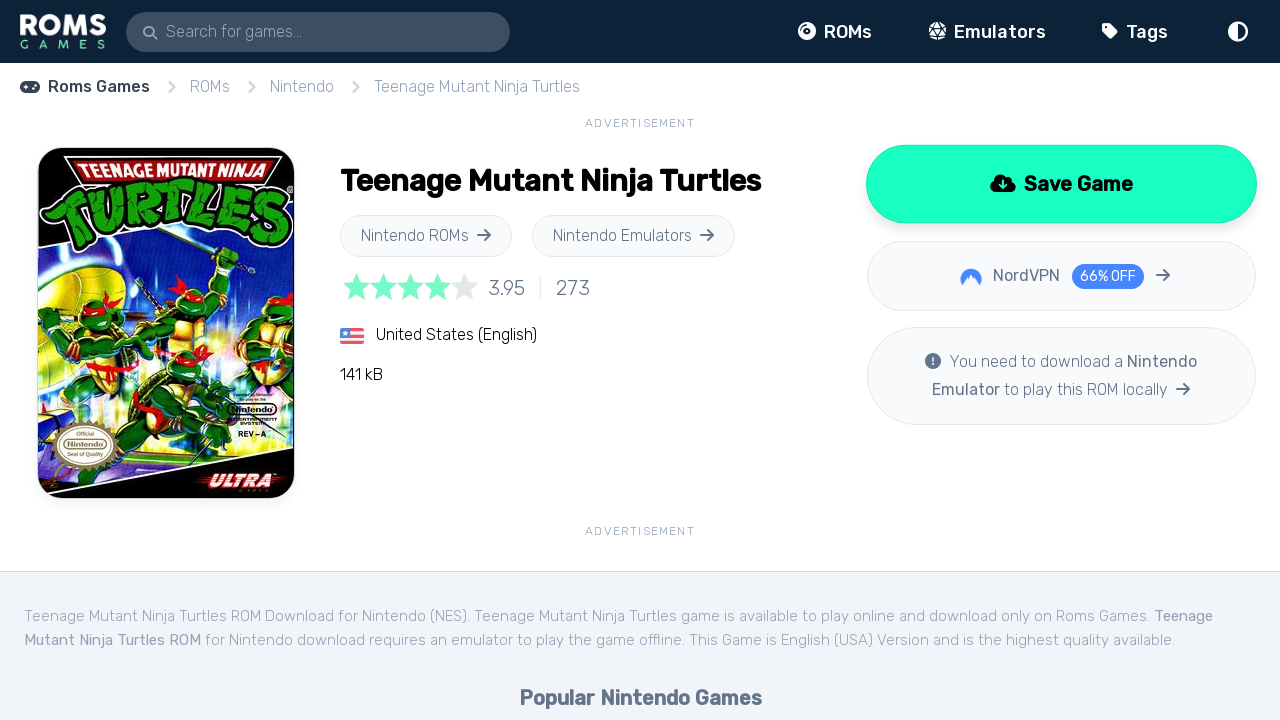

Game detail page loaded for: 
            
            
              Teenage Mutant Ninja Turtles
            
          
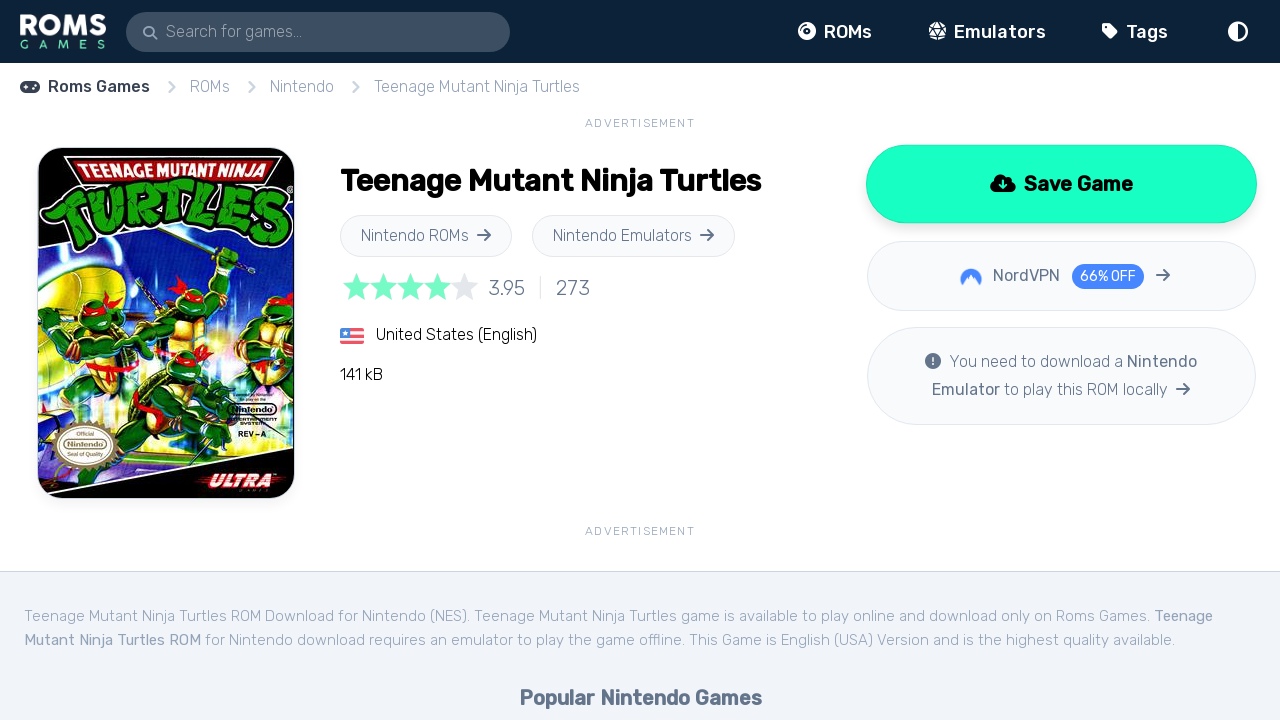

Navigated back to Nintendo ROMs listing page
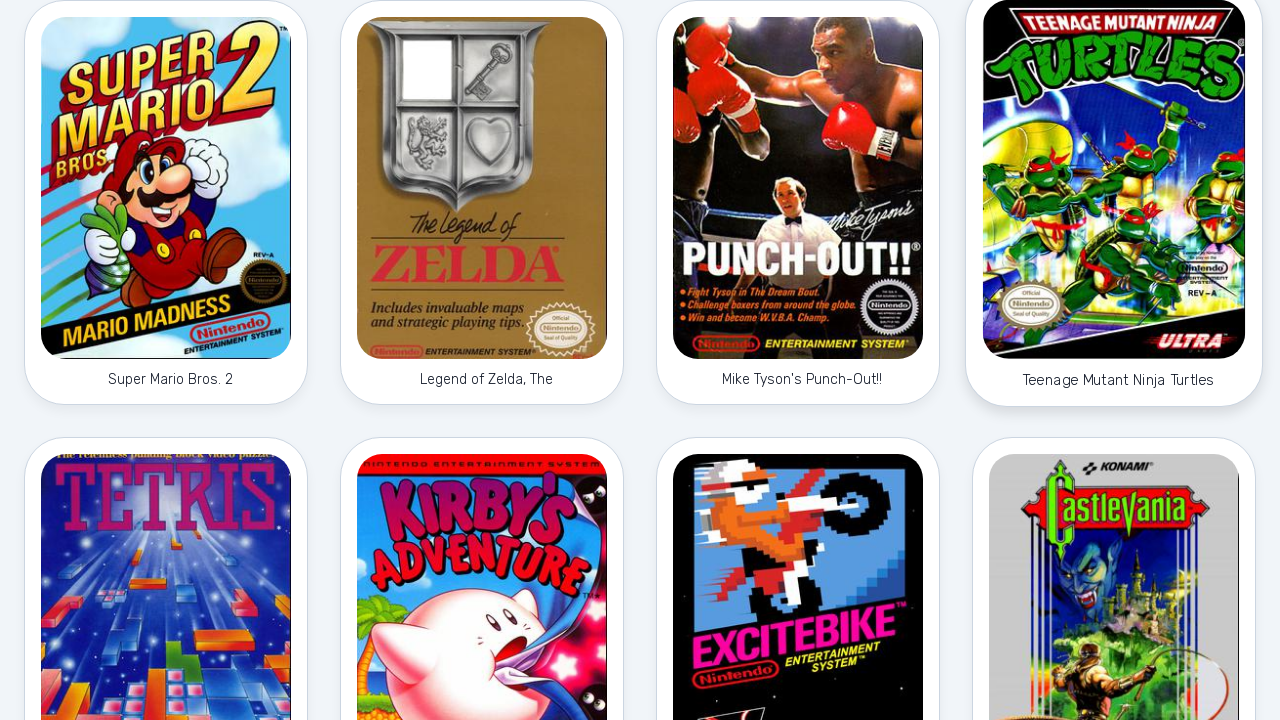

Listing page reloaded and ready
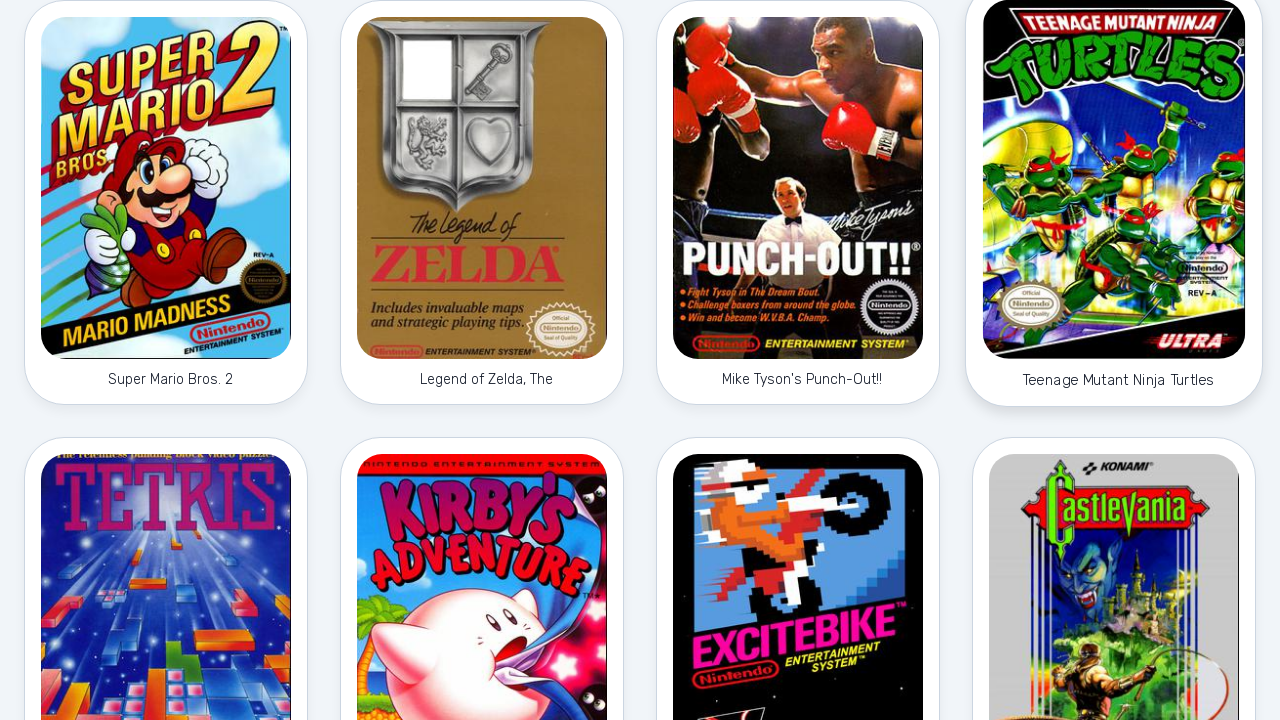

Waited for section to load on Nintendo ROMs listing page
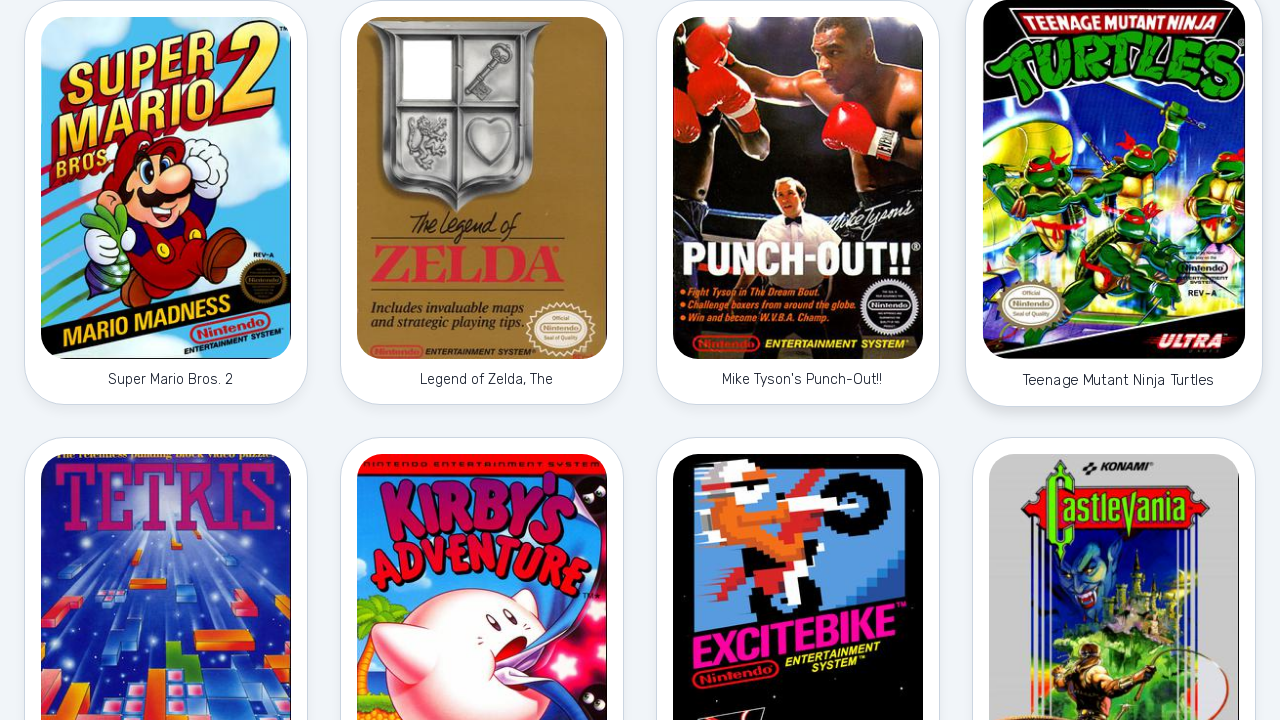

Located all game links in the section
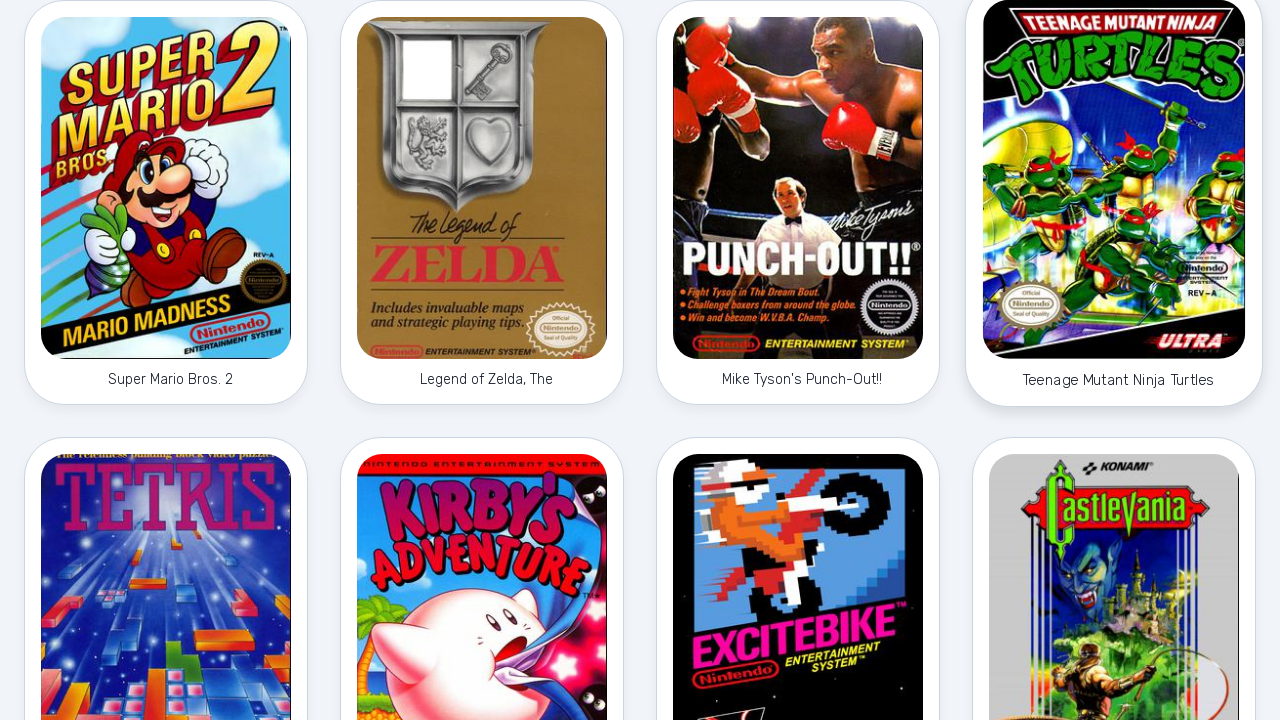

Found 110 total links in section
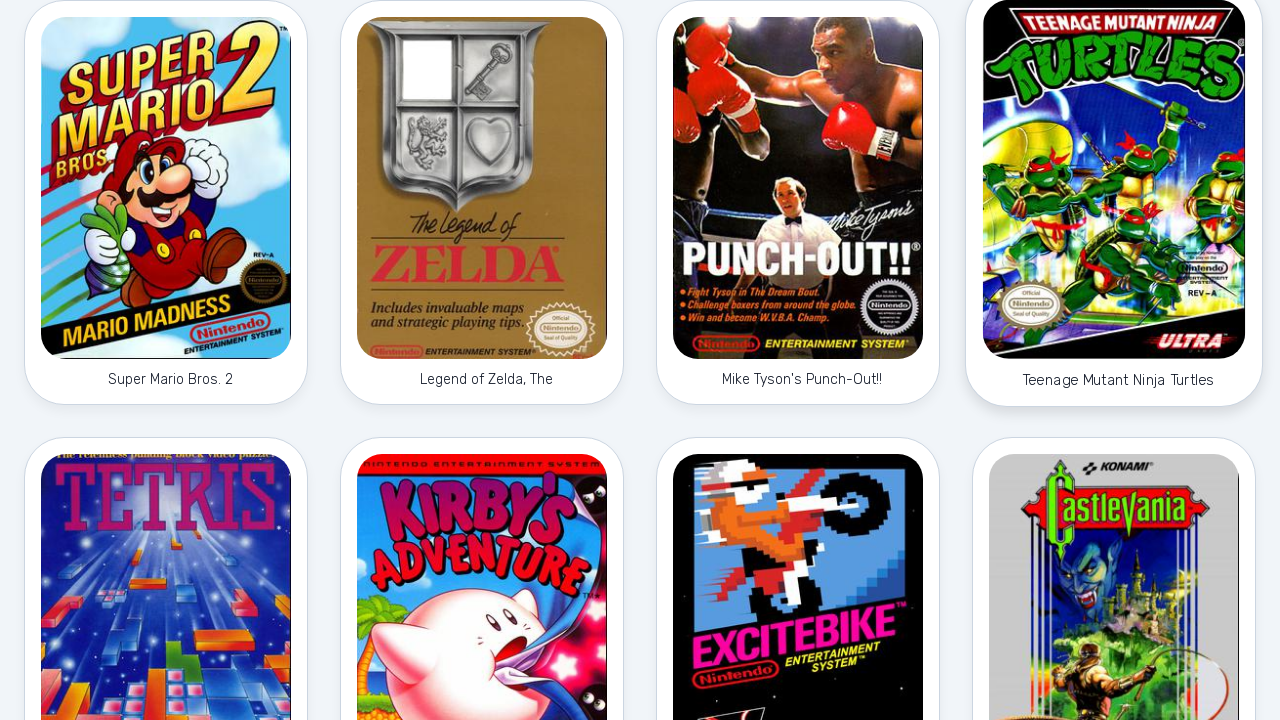

Retrieved link at index 8 with text: 
            
            
              Tetris
            
          
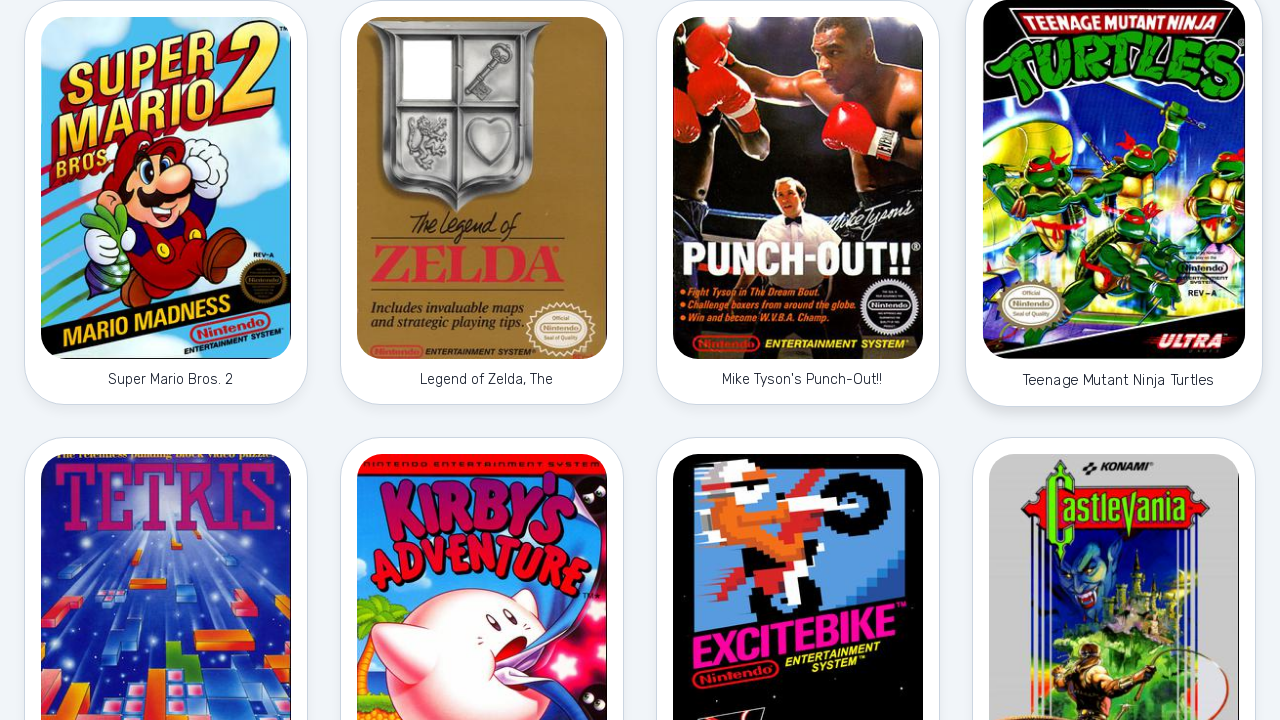

Scrolled to game link: 
            
            
              Tetris
            
          
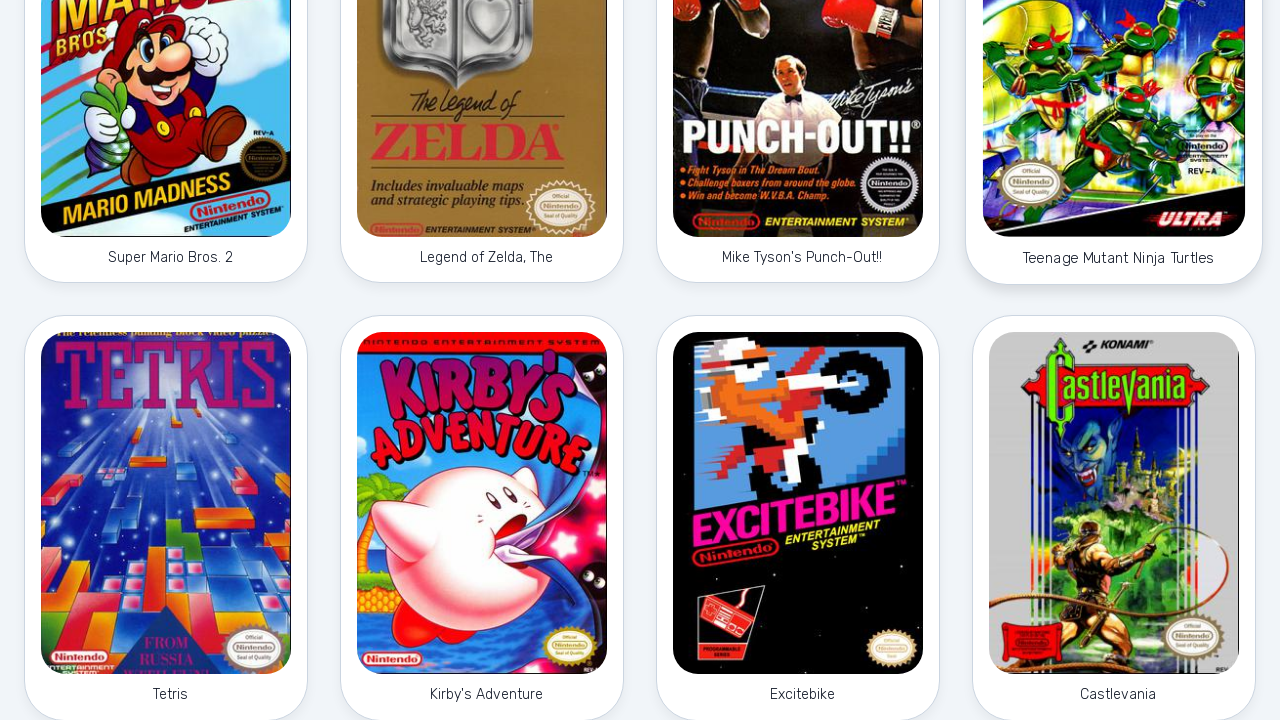

Clicked on game link: 
            
            
              Tetris
            
           at (166, 518) on section >> a >> nth=8
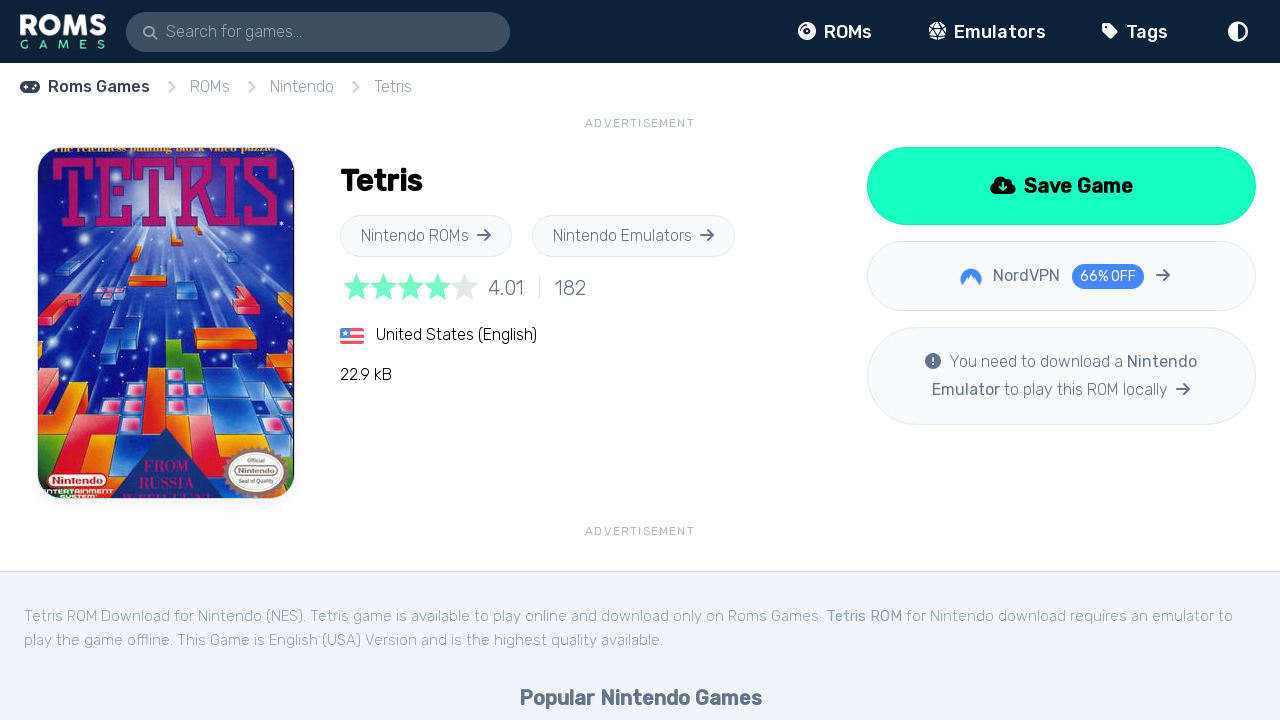

Game detail page loaded for: 
            
            
              Tetris
            
          
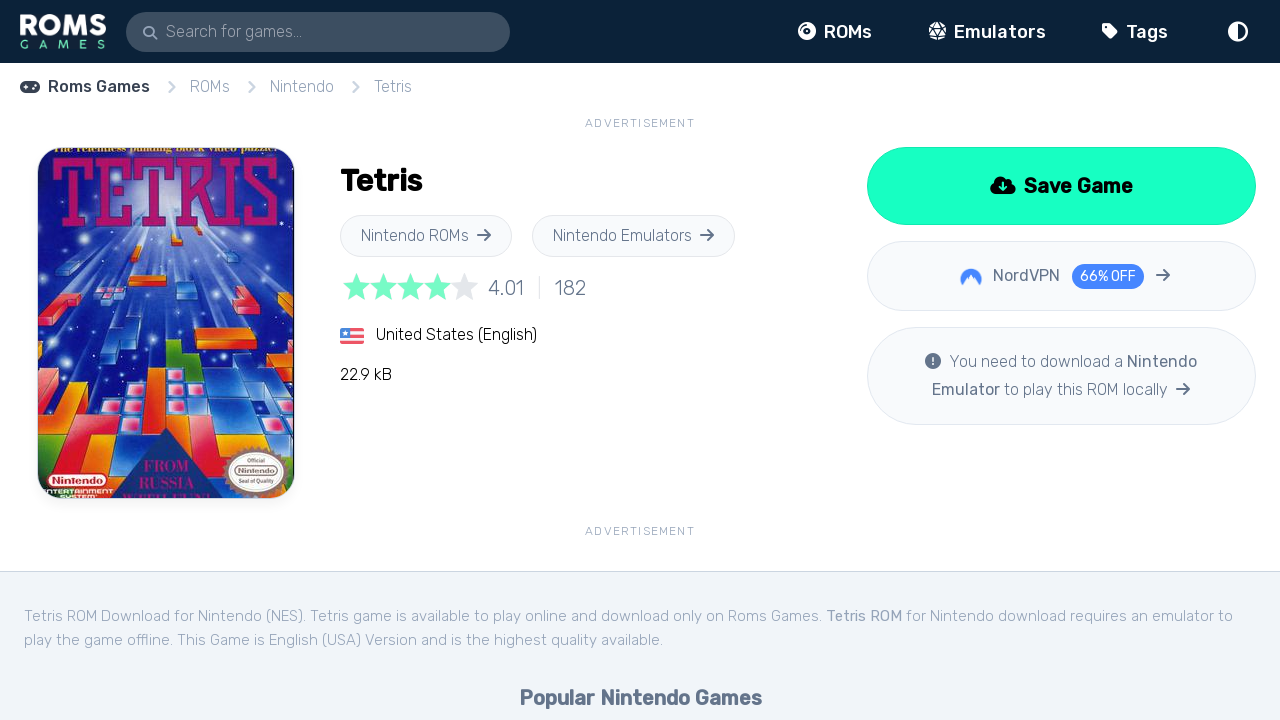

Navigated back to Nintendo ROMs listing page
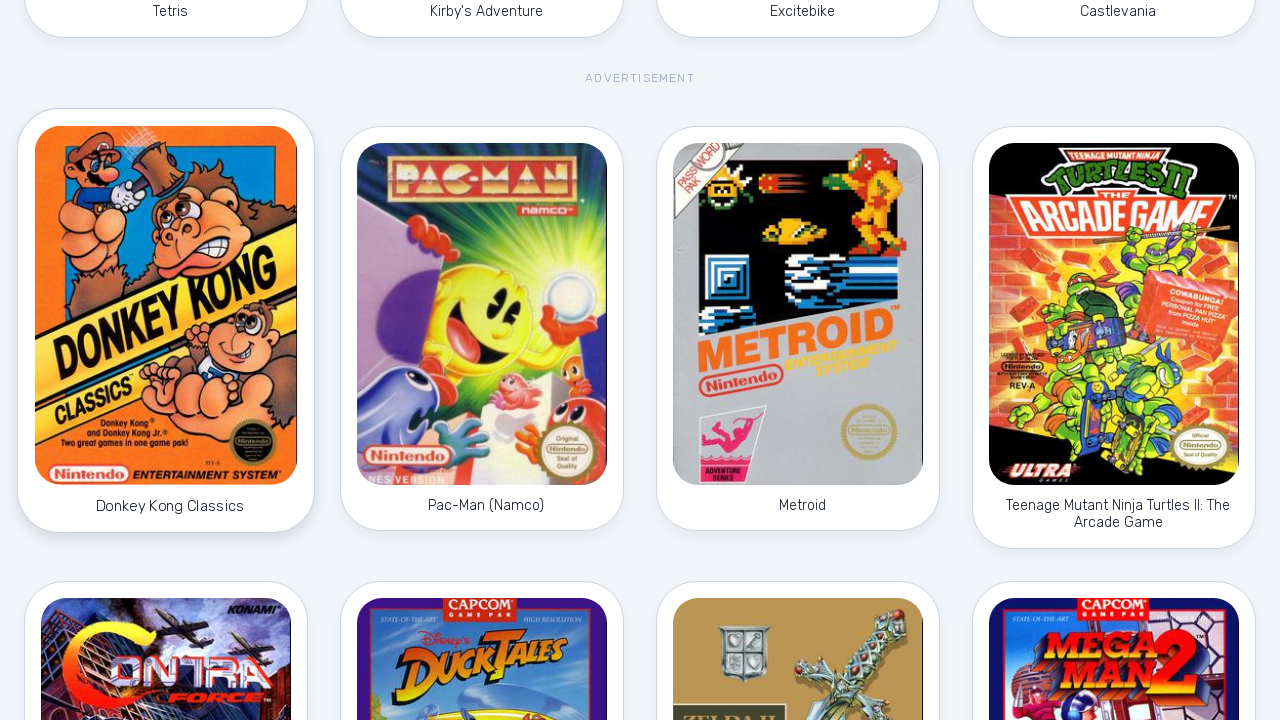

Listing page reloaded and ready
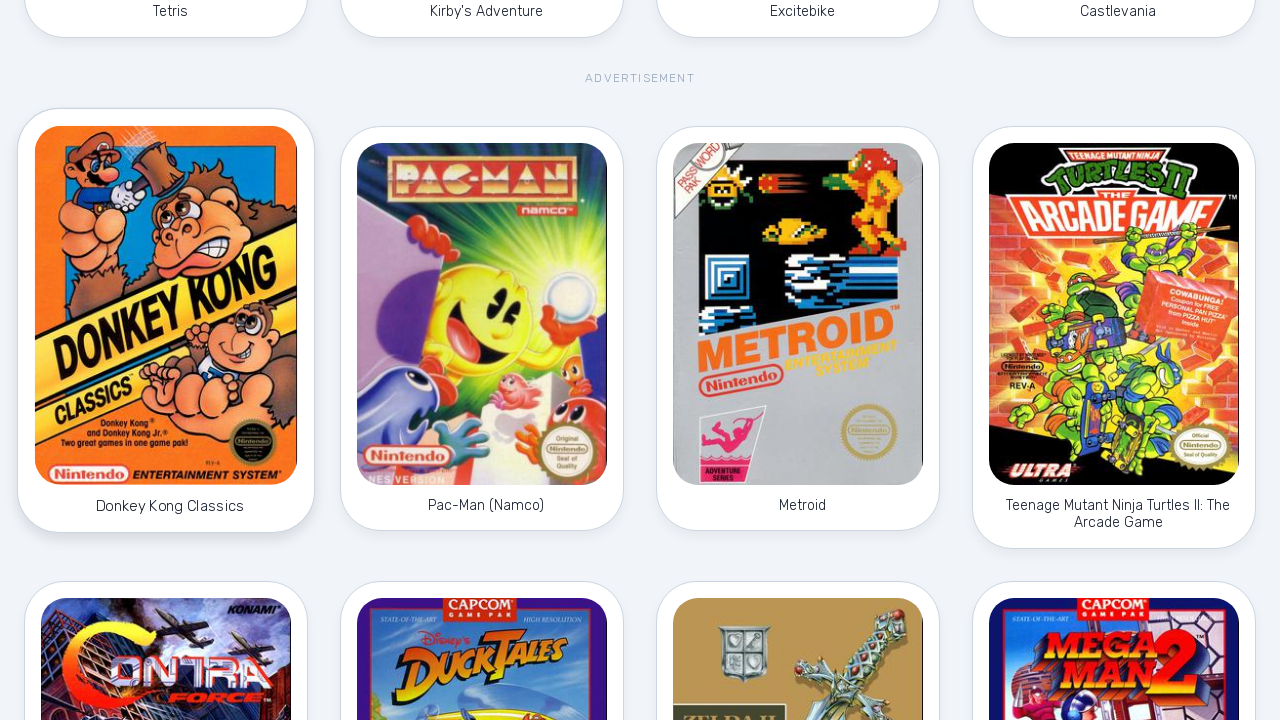

Waited for section to load on Nintendo ROMs listing page
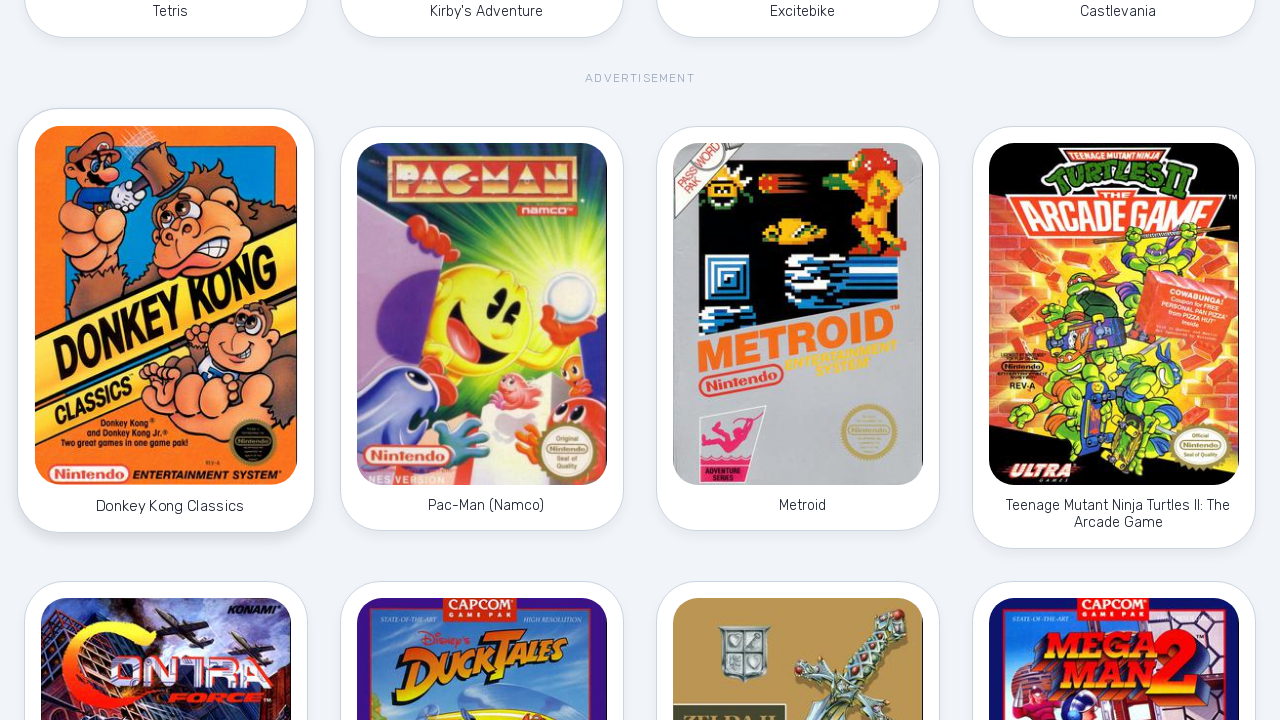

Located all game links in the section
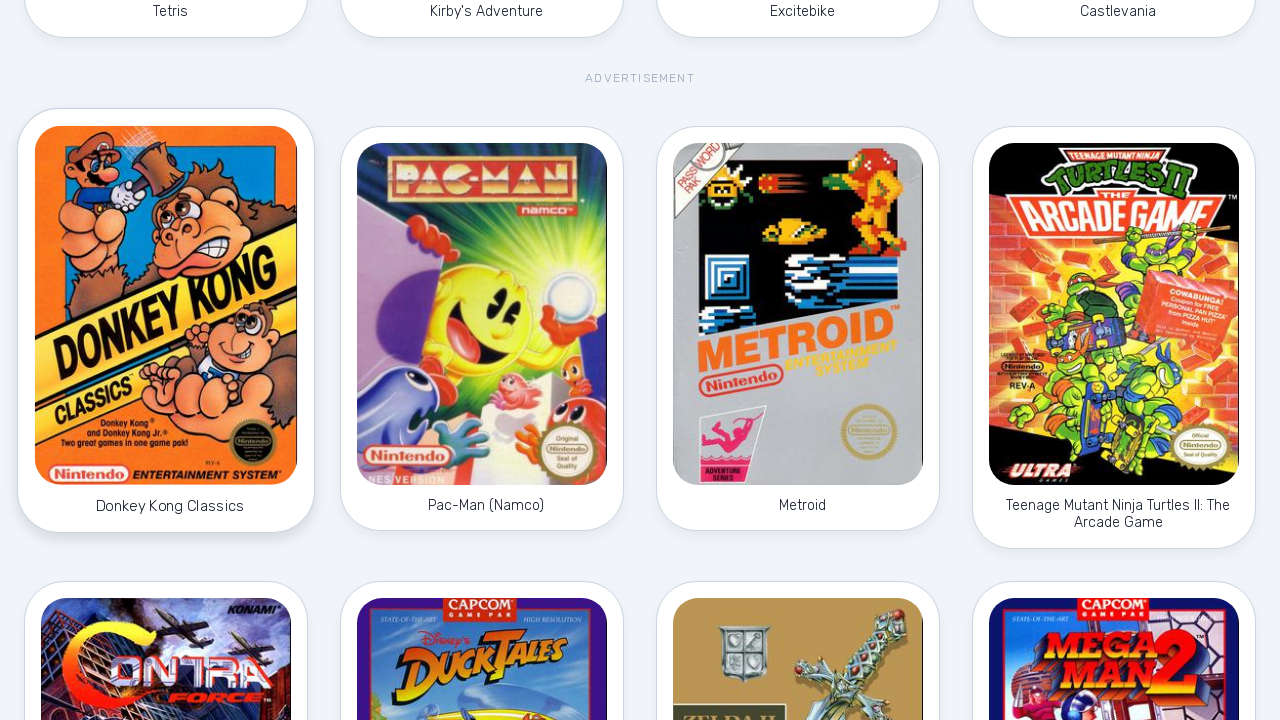

Found 110 total links in section
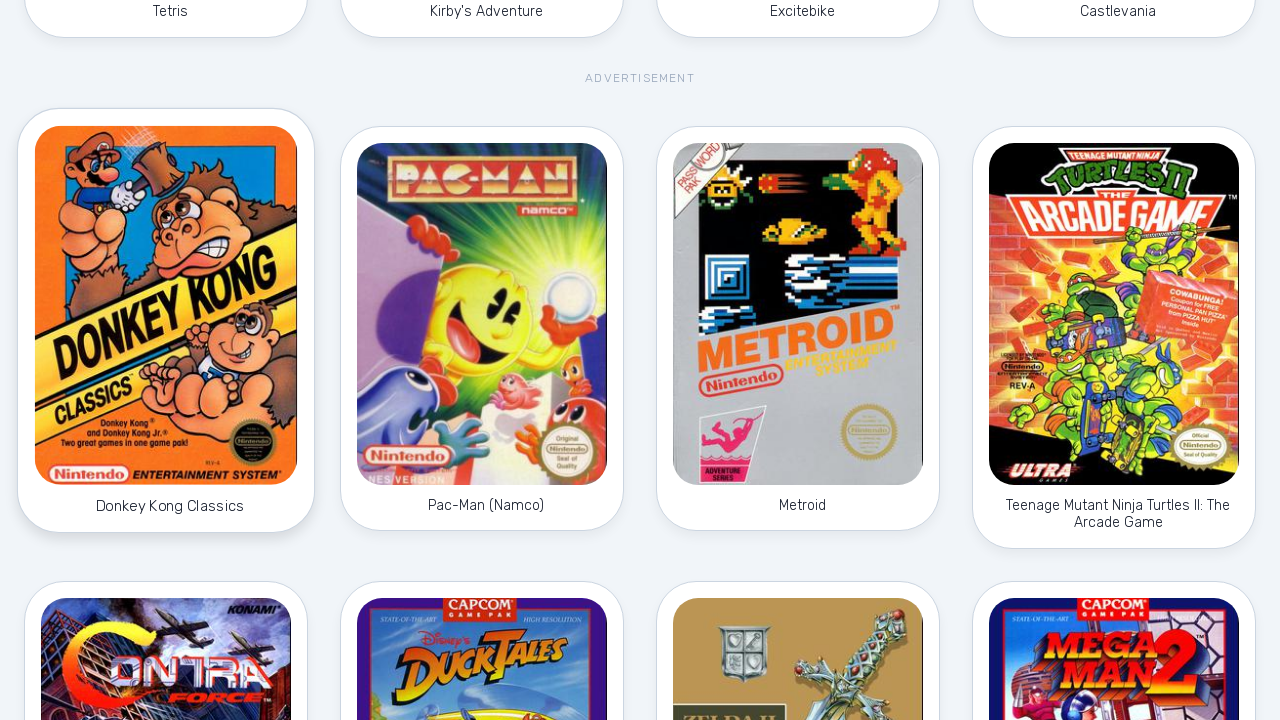

Retrieved link at index 9 with text: 
            
            
              Kirby's Adventure
            
          
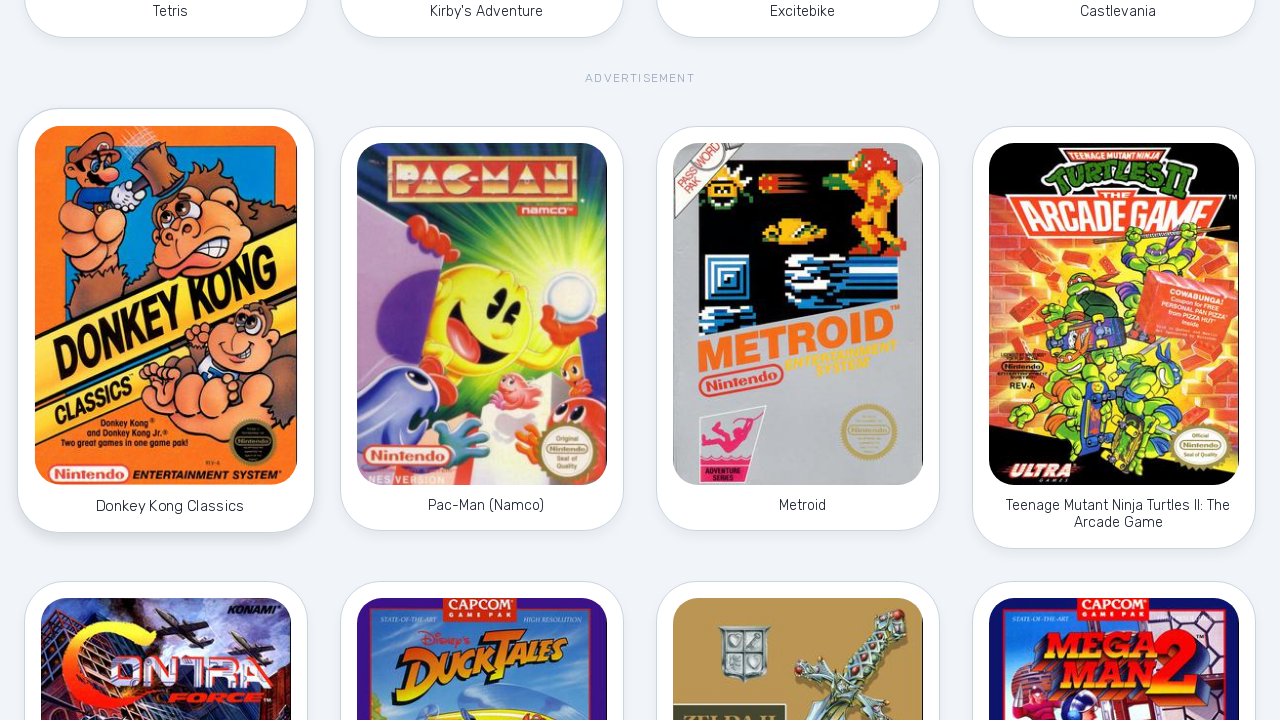

Scrolled to game link: 
            
            
              Kirby's Adventure
            
          
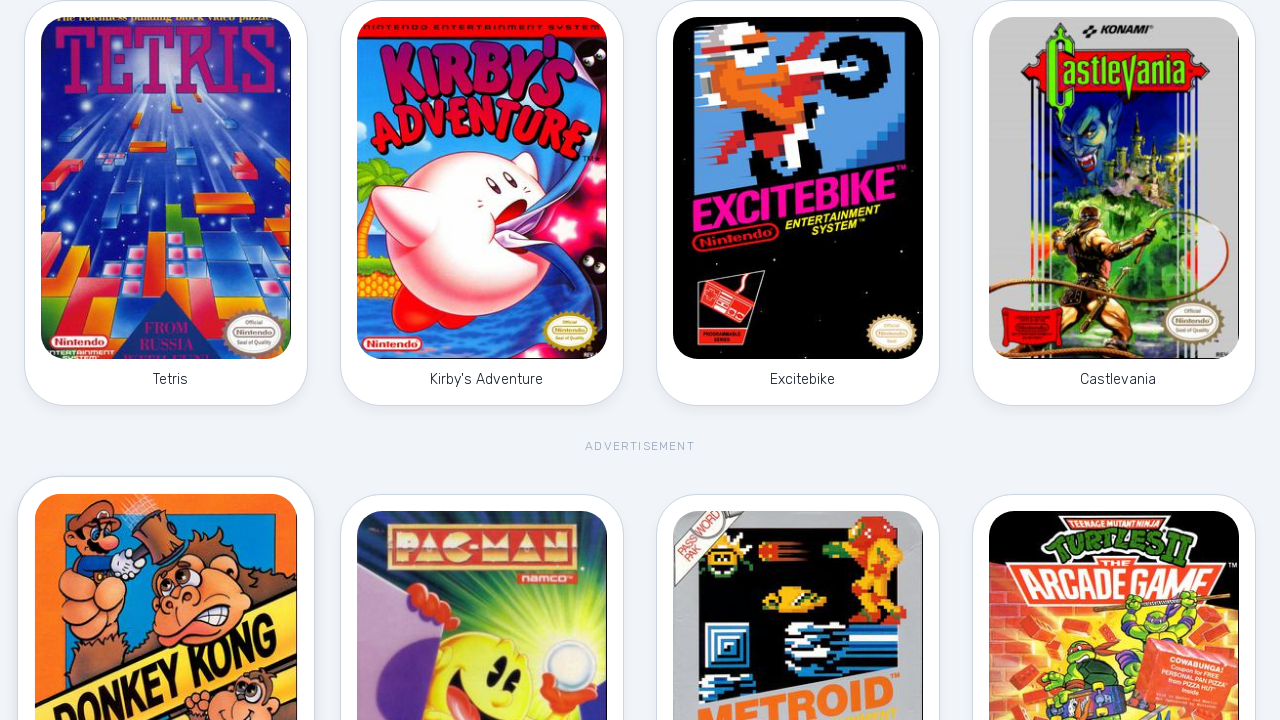

Clicked on game link: 
            
            
              Kirby's Adventure
            
           at (482, 203) on section >> a >> nth=9
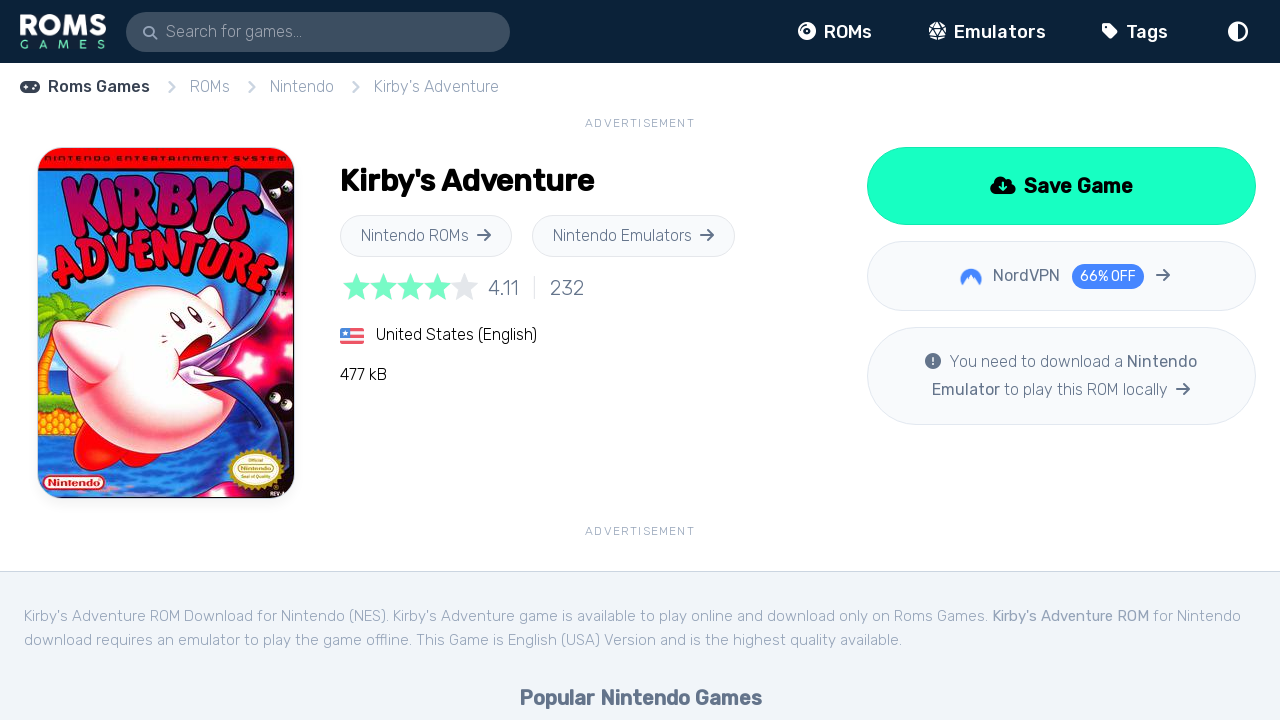

Game detail page loaded for: 
            
            
              Kirby's Adventure
            
          
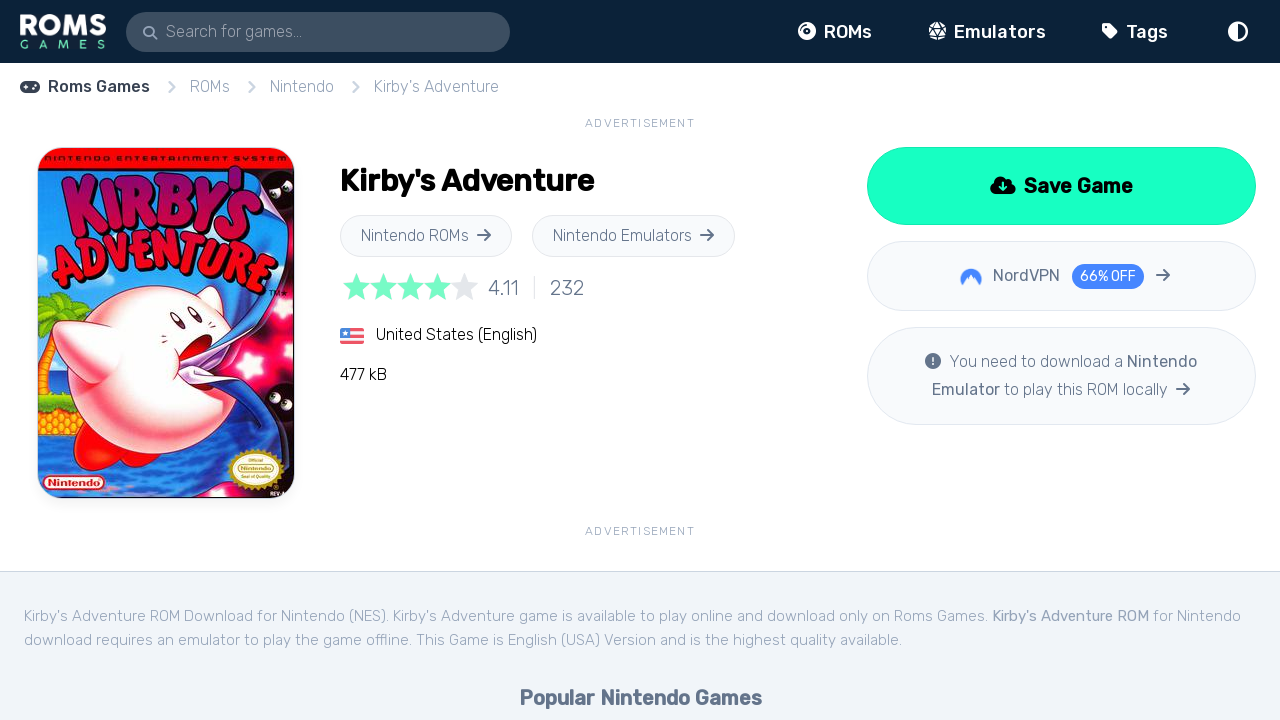

Navigated back to Nintendo ROMs listing page
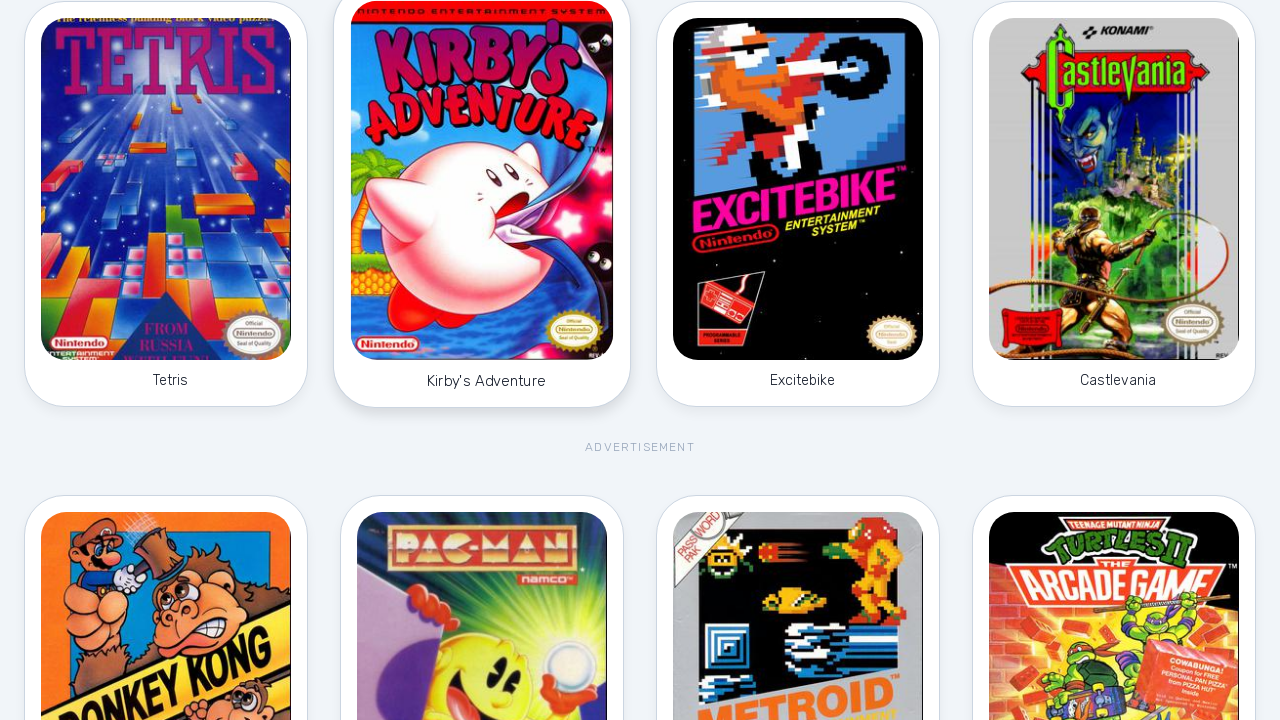

Listing page reloaded and ready
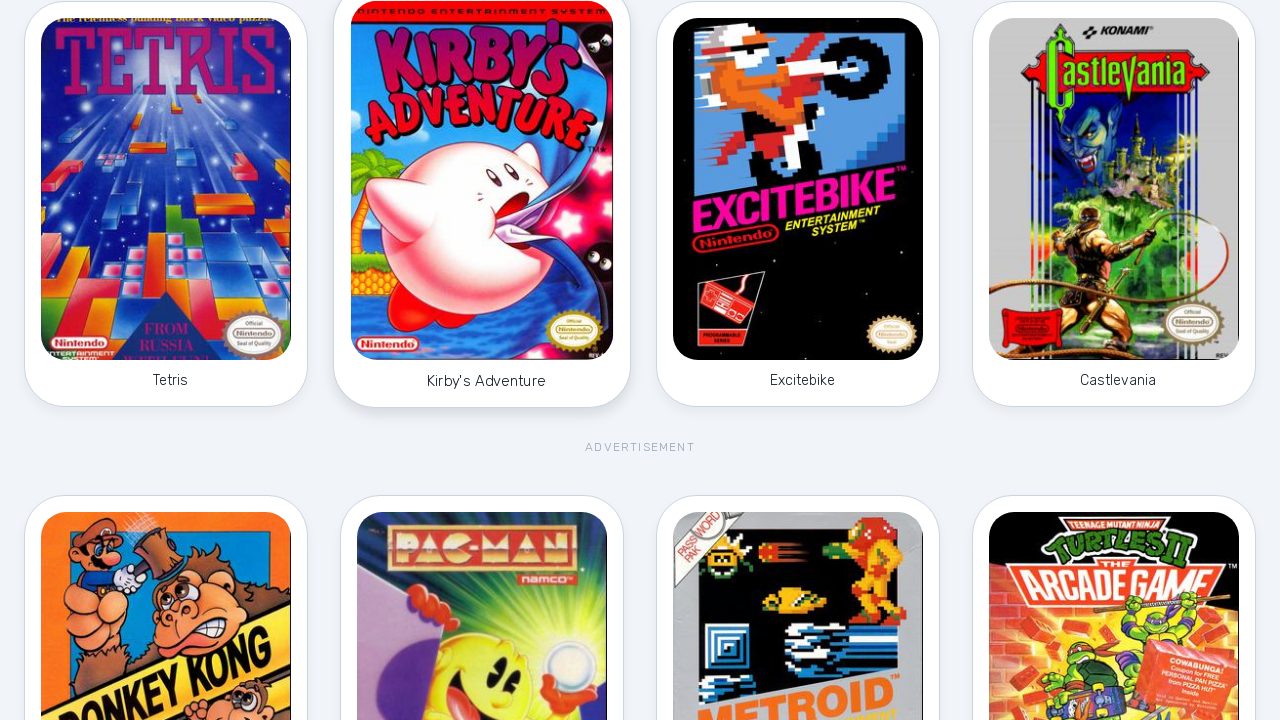

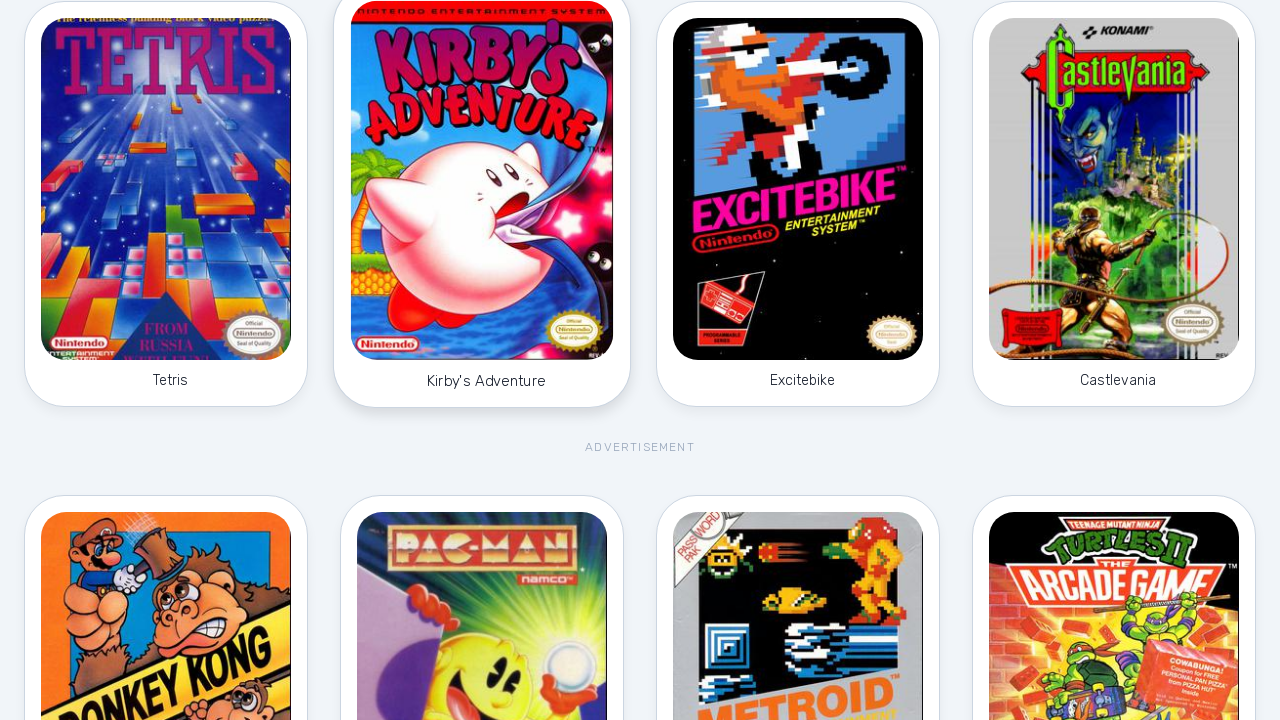